Tests filling out a large form by entering random text into all input fields and submitting the form via the submit button.

Starting URL: http://suninjuly.github.io/huge_form.html

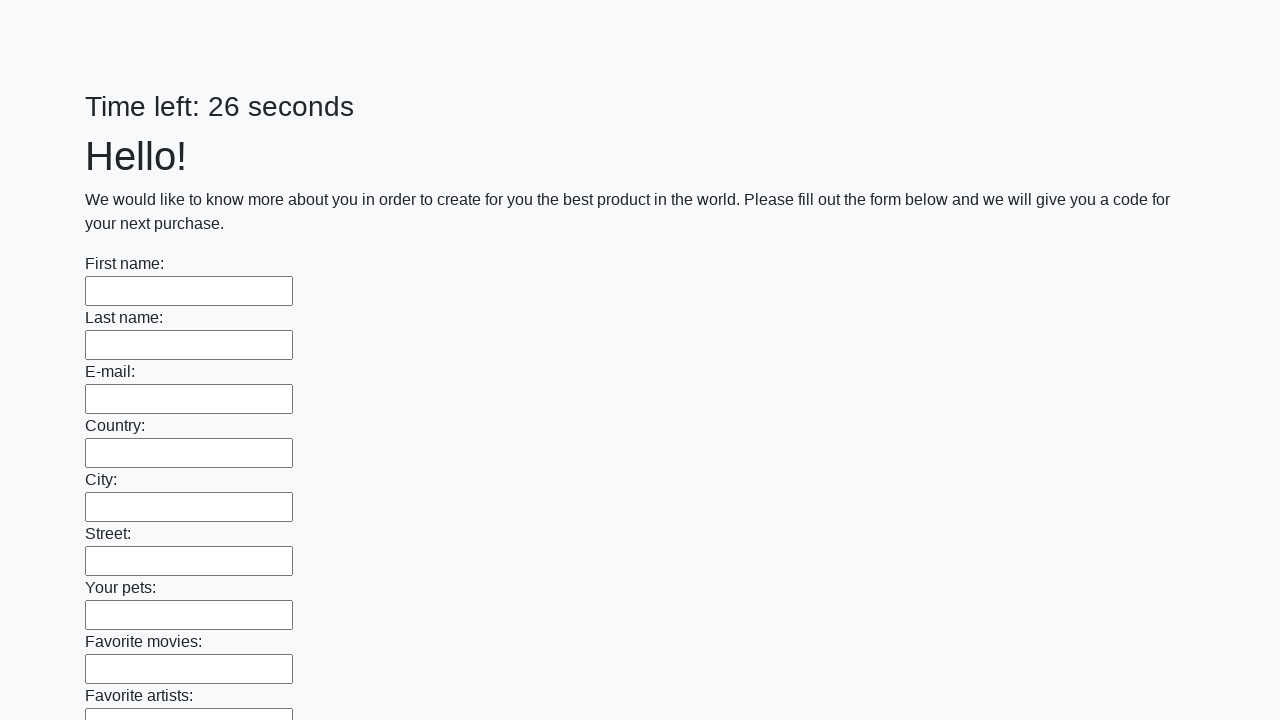

Navigated to huge form page
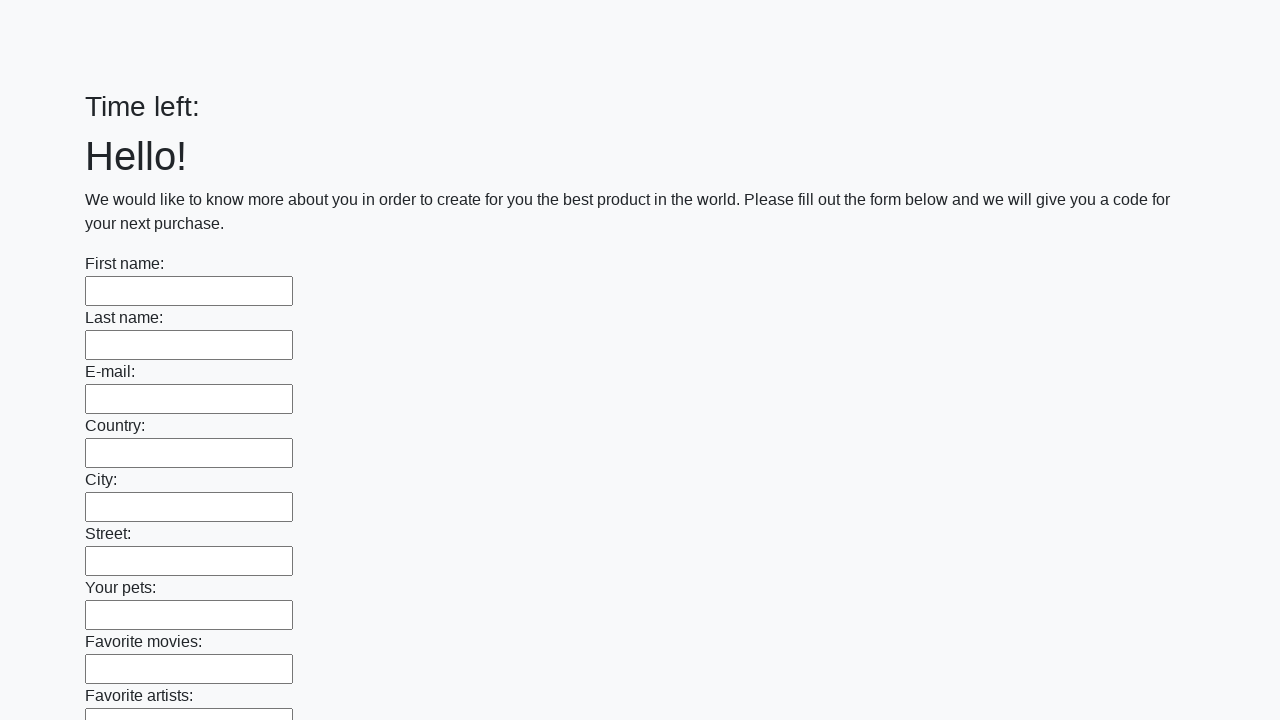

Located all input fields on the form
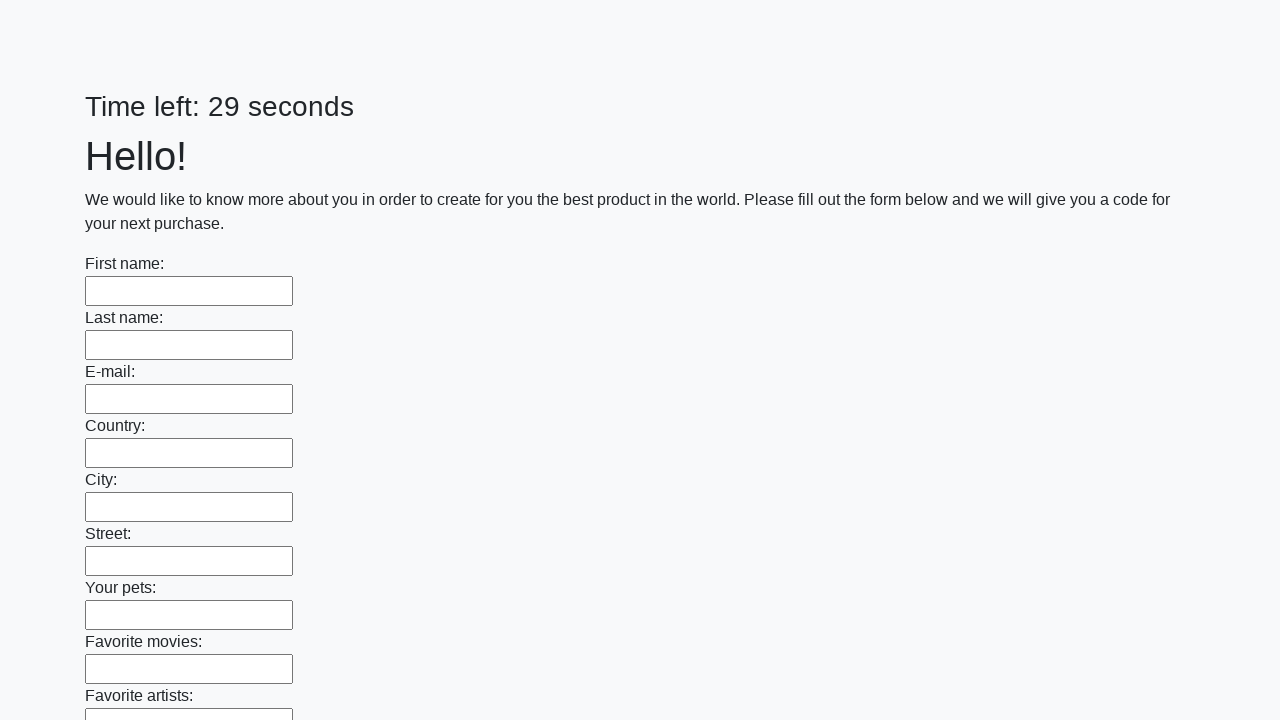

Filled input field with random text: 'mvfnz' on input >> nth=0
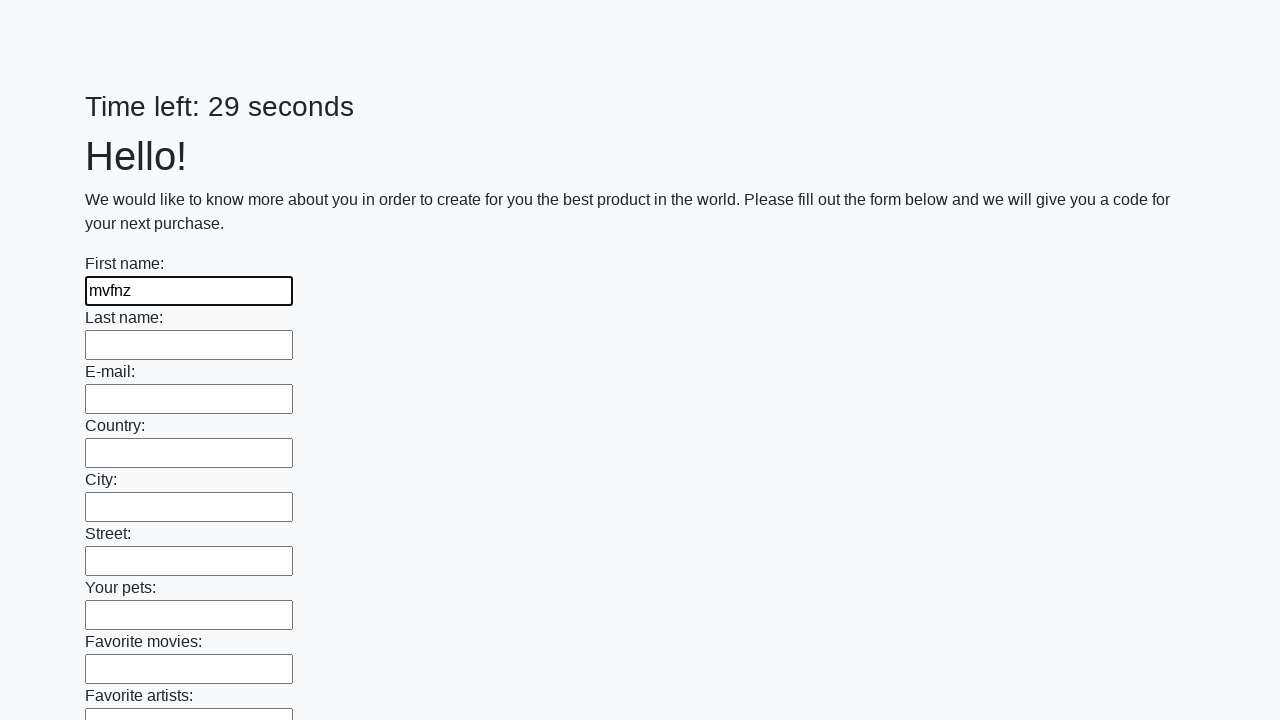

Filled input field with random text: 'tdvlw' on input >> nth=1
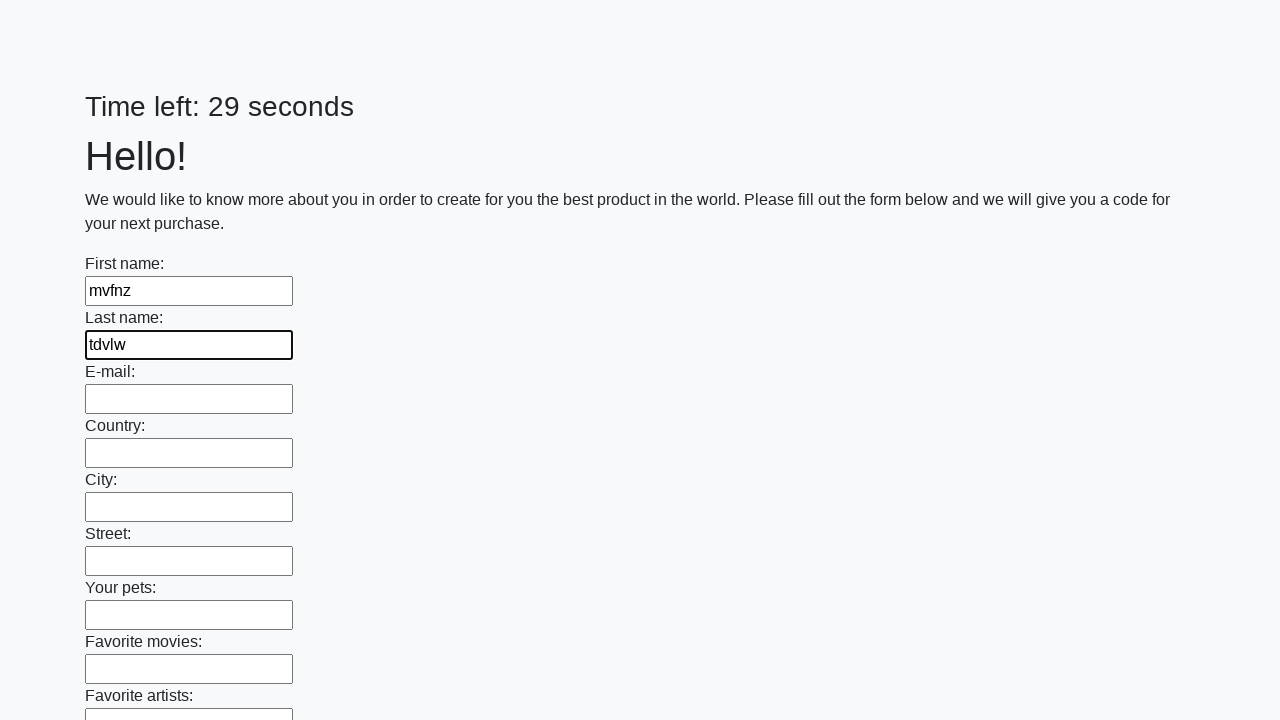

Filled input field with random text: 'rcvjm' on input >> nth=2
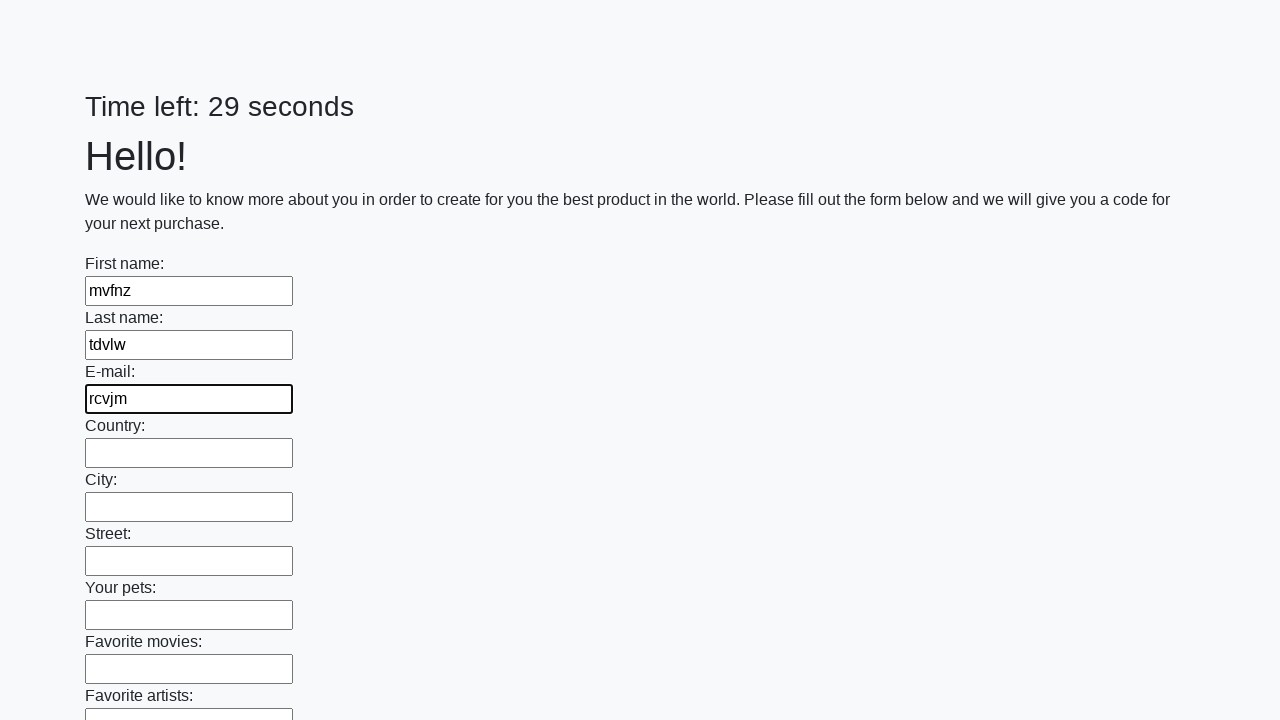

Filled input field with random text: 'ifcqd' on input >> nth=3
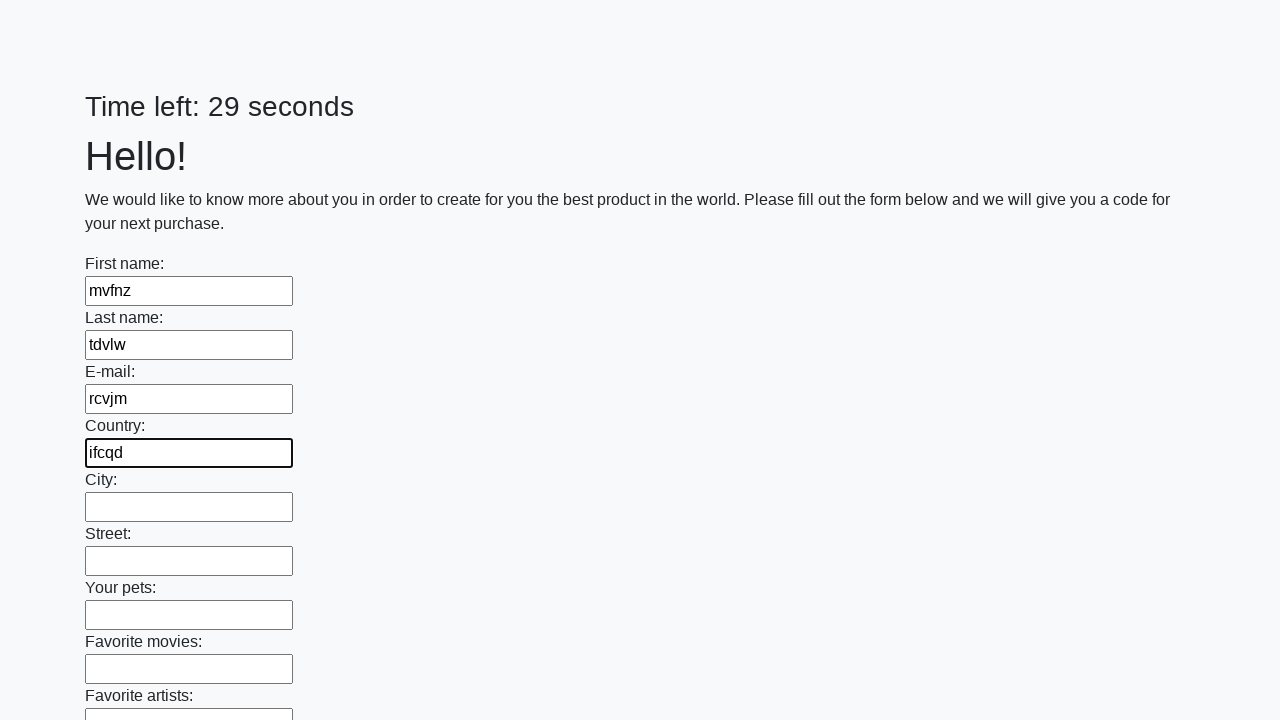

Filled input field with random text: 'kvtla' on input >> nth=4
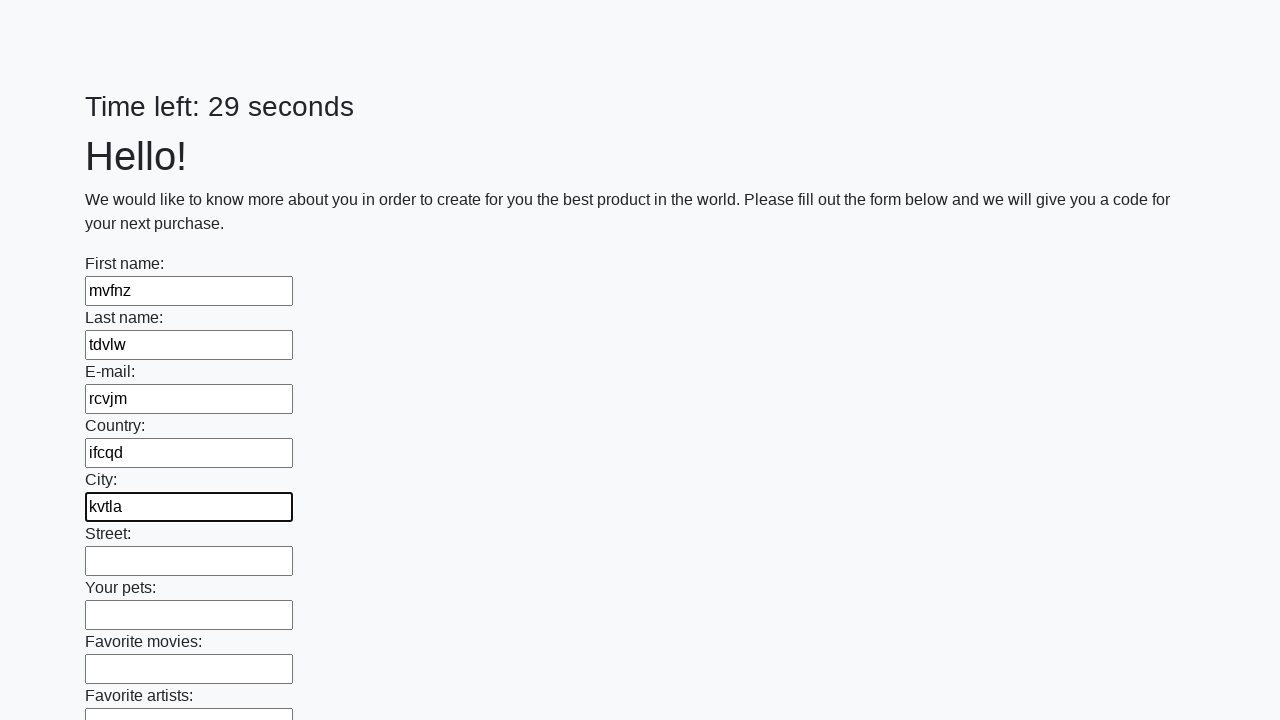

Filled input field with random text: 'fjxno' on input >> nth=5
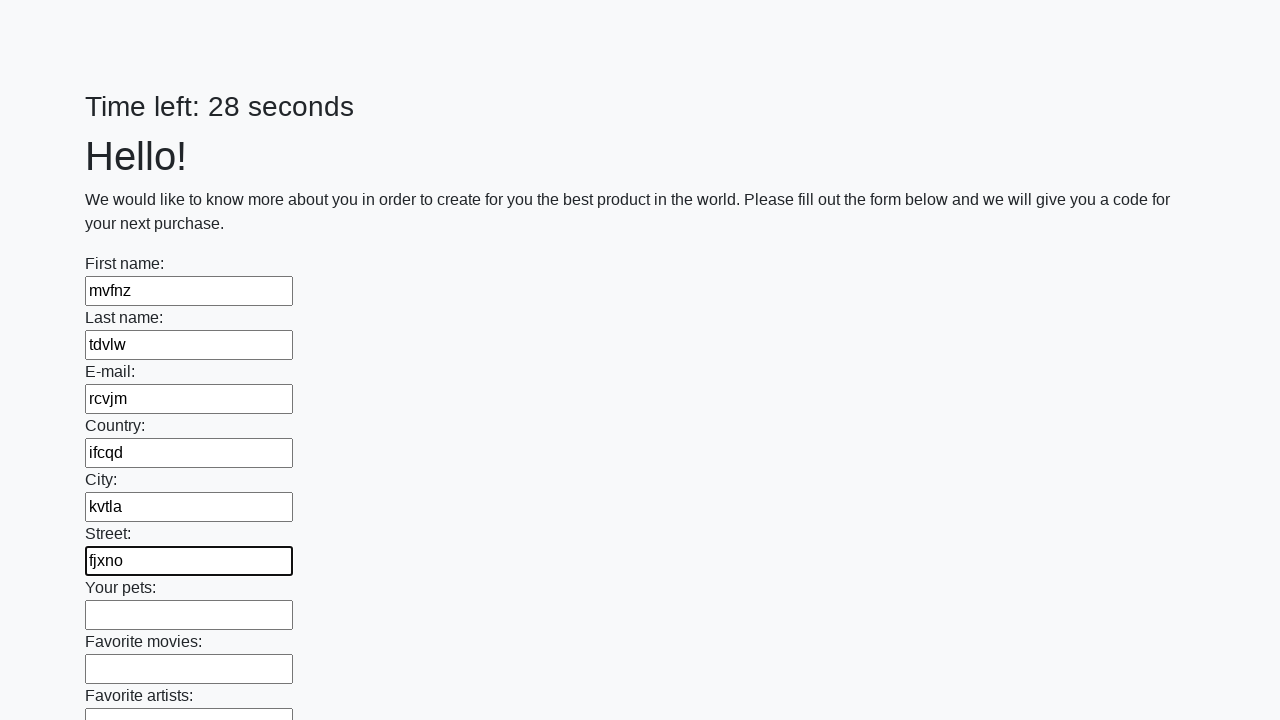

Filled input field with random text: 'flsni' on input >> nth=6
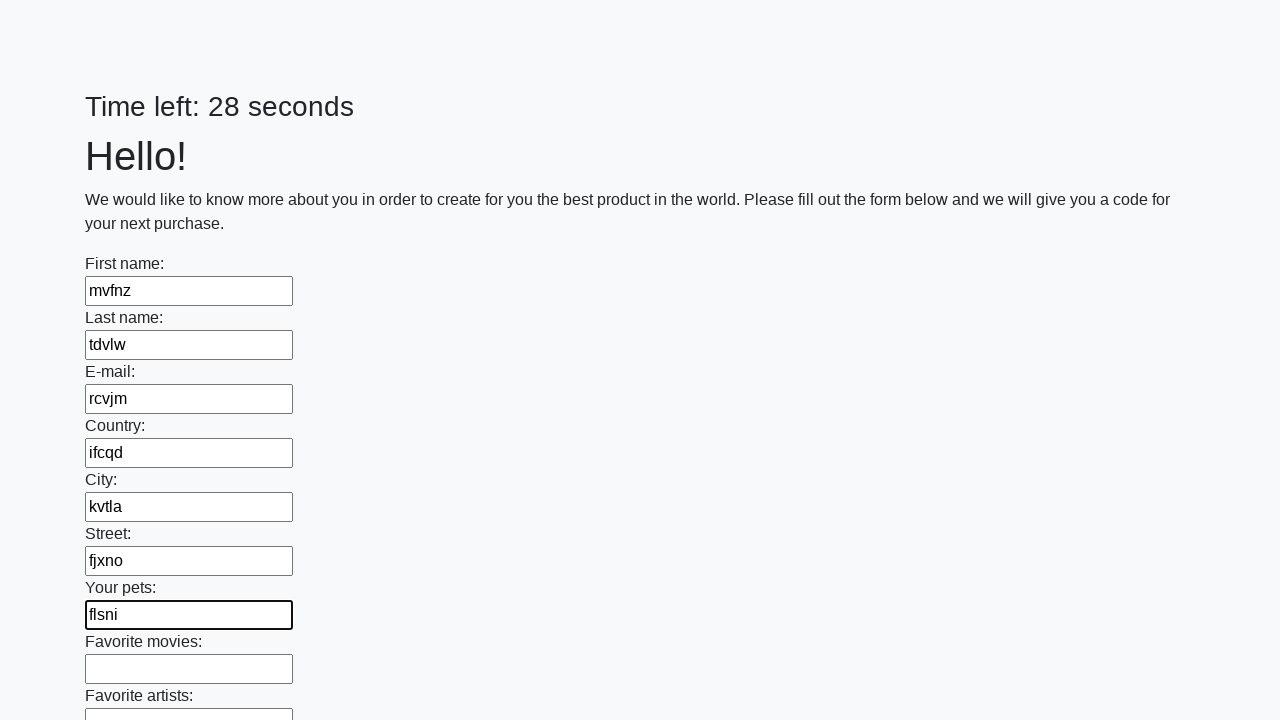

Filled input field with random text: 'leidj' on input >> nth=7
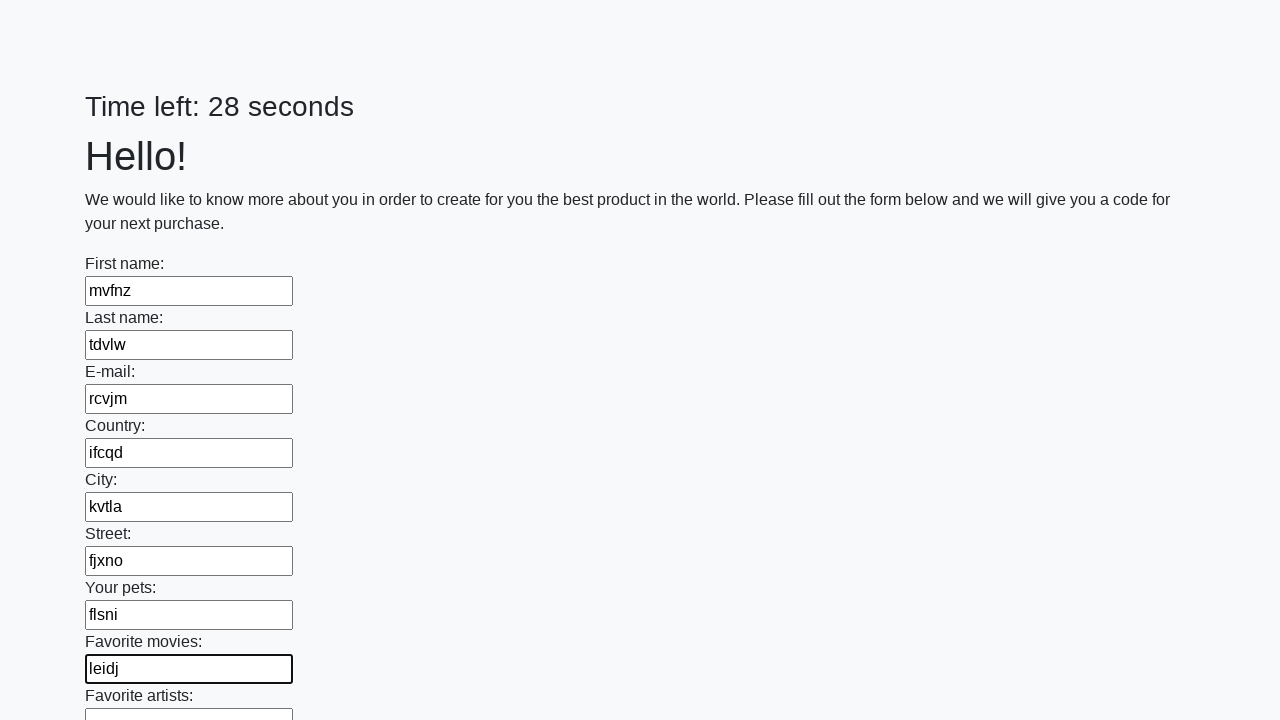

Filled input field with random text: 'snyev' on input >> nth=8
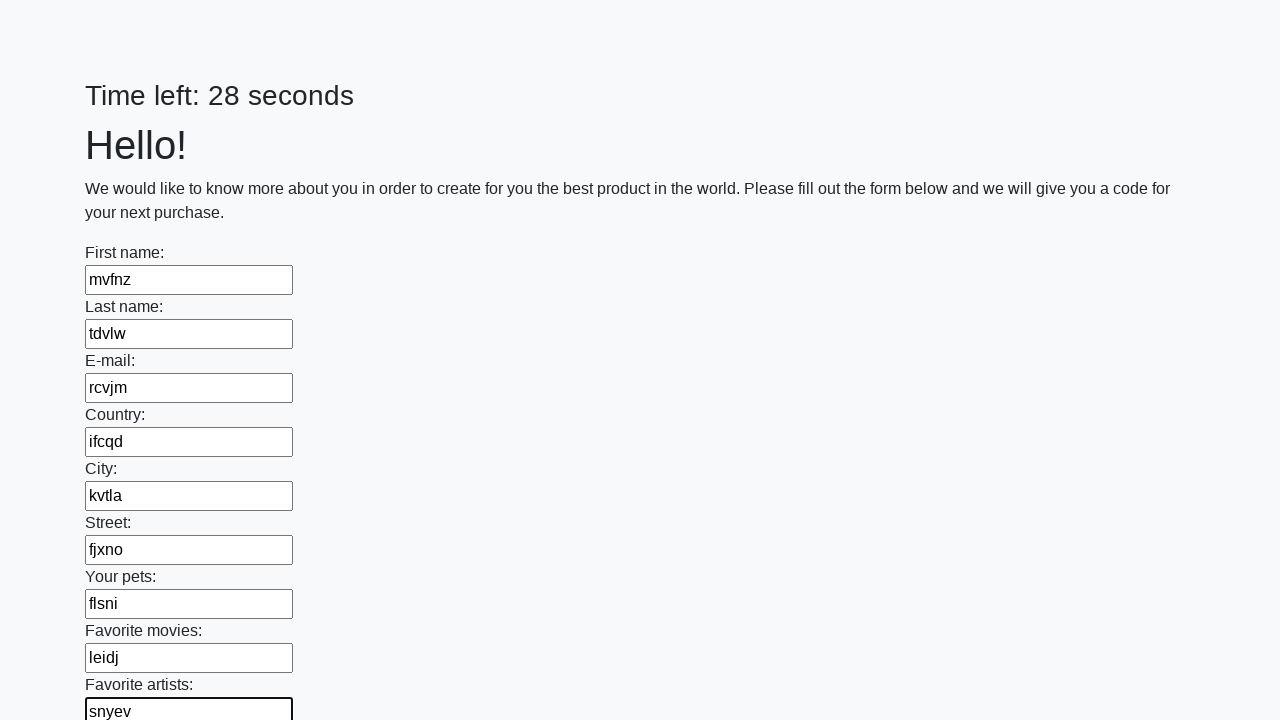

Filled input field with random text: 'mcpll' on input >> nth=9
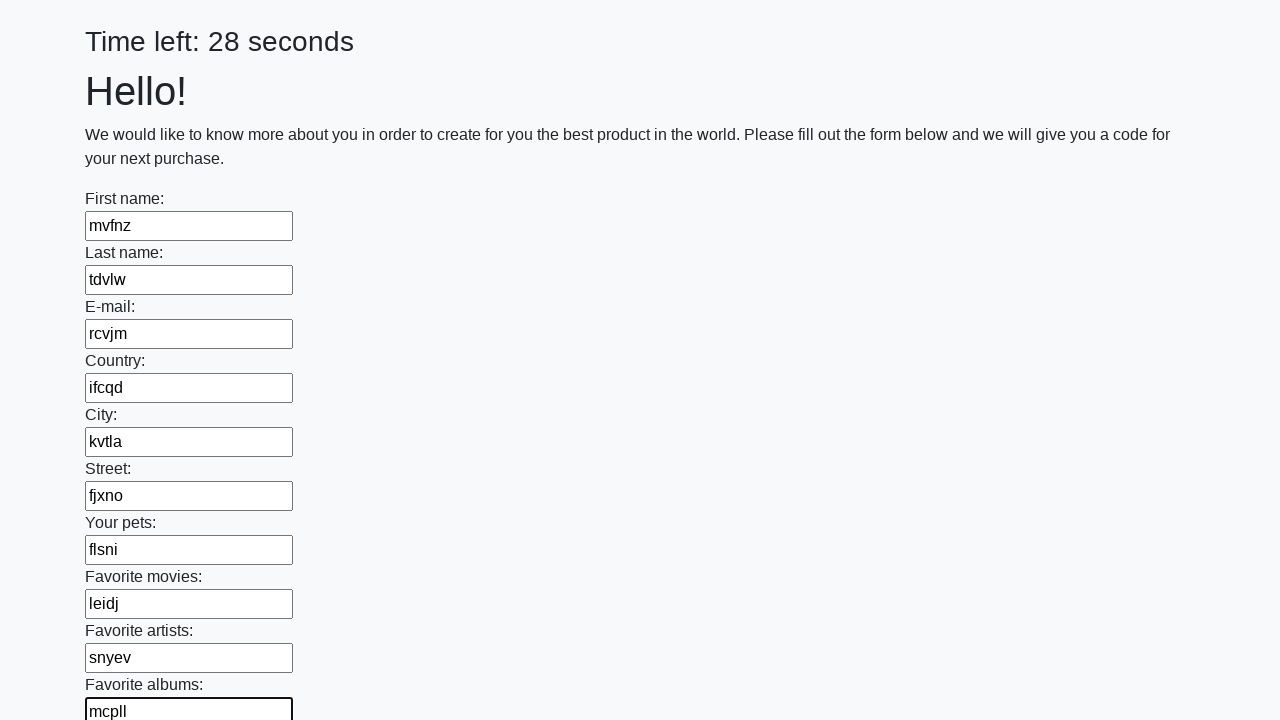

Filled input field with random text: 'fklun' on input >> nth=10
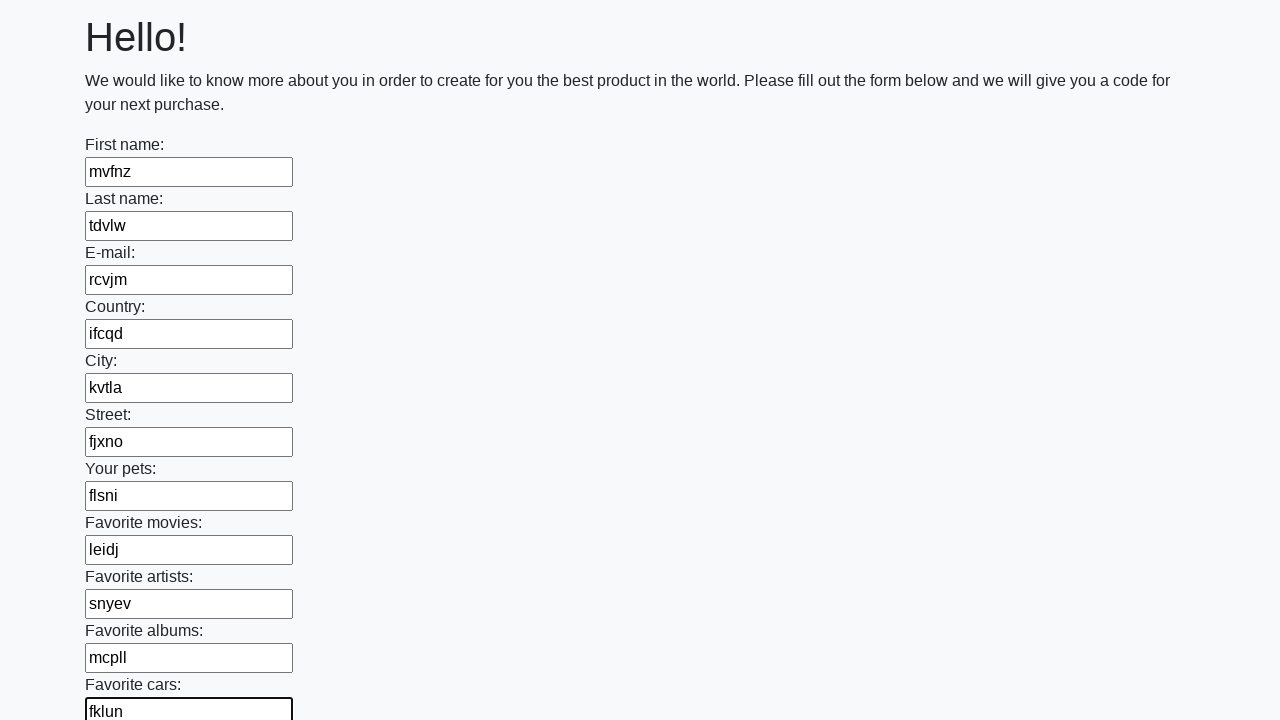

Filled input field with random text: 'idfaf' on input >> nth=11
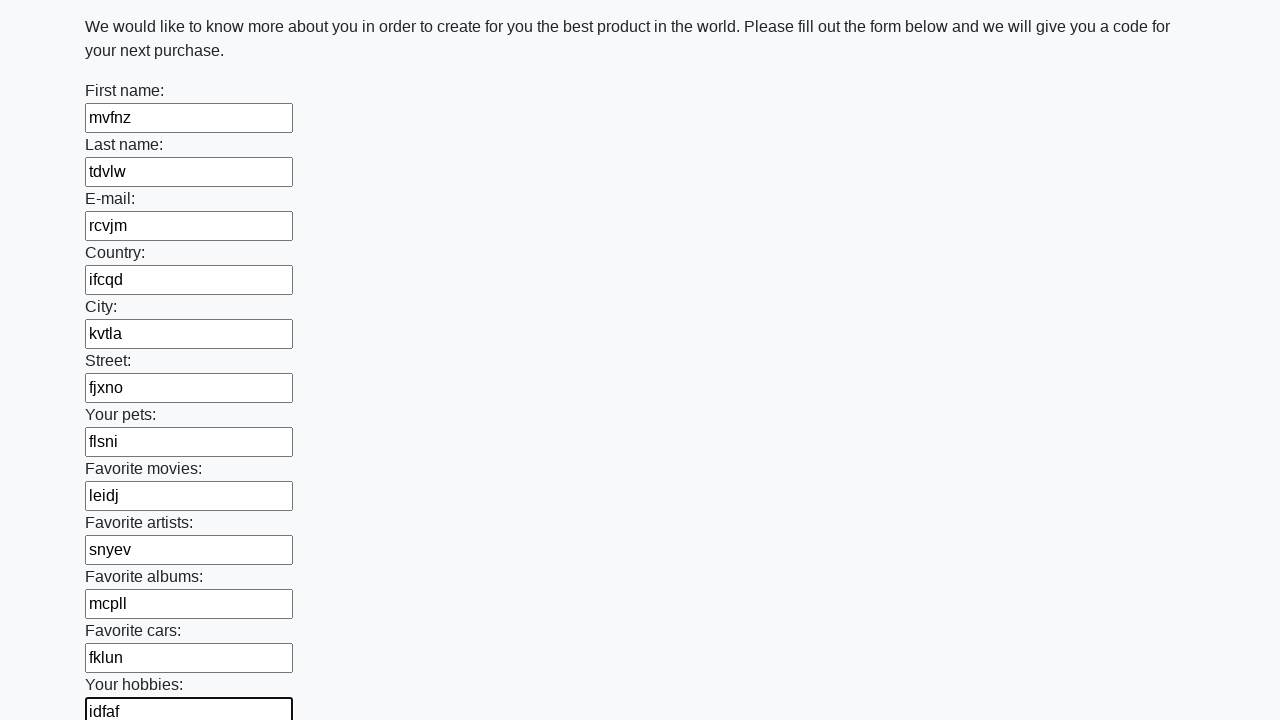

Filled input field with random text: 'gxdql' on input >> nth=12
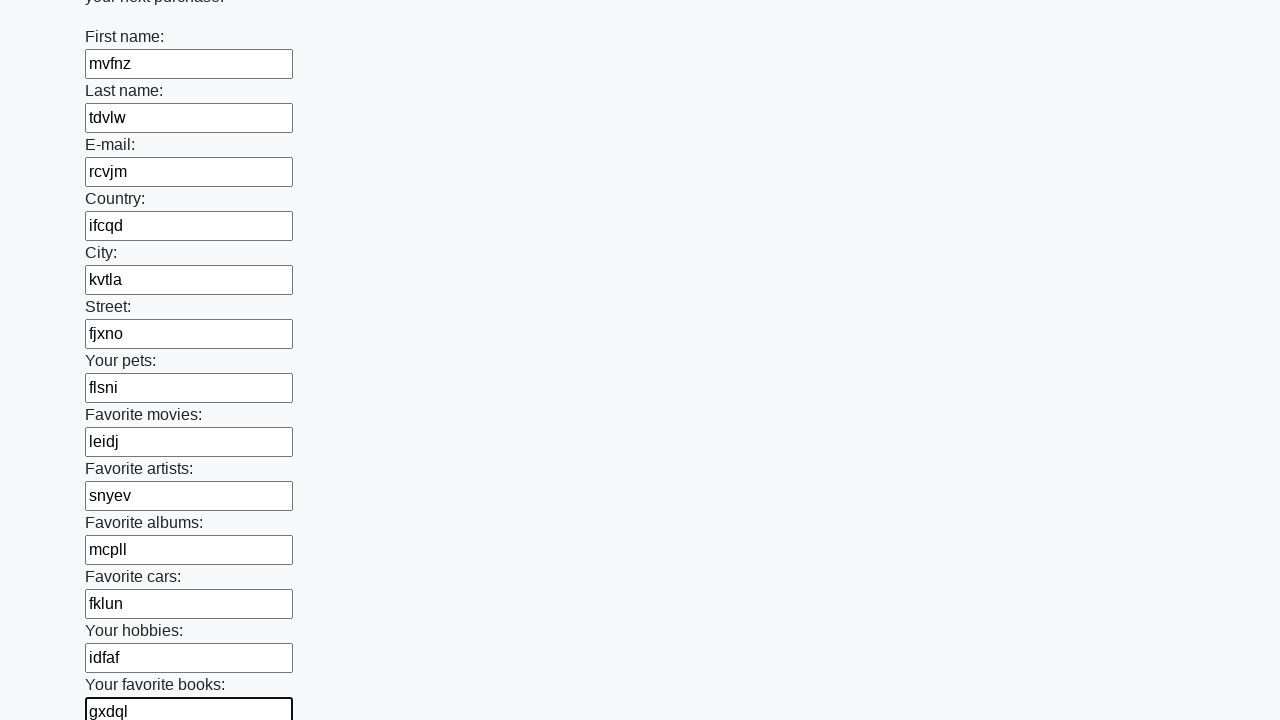

Filled input field with random text: 'qadmi' on input >> nth=13
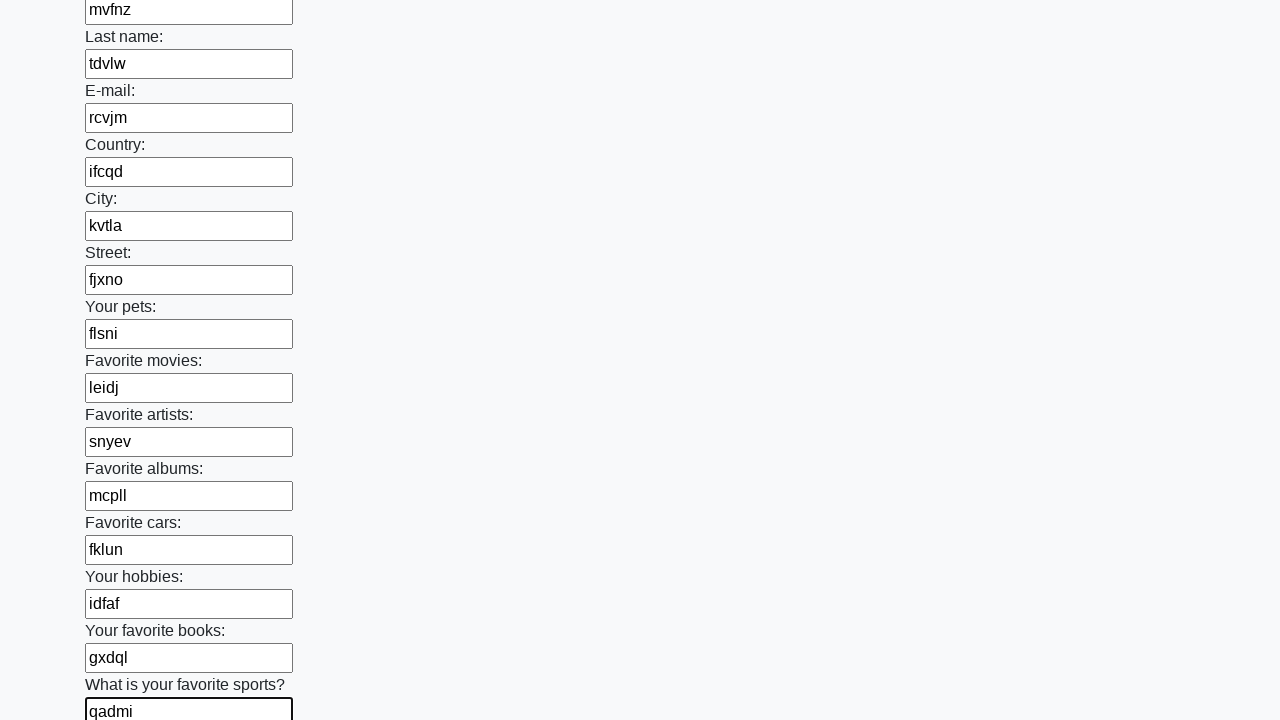

Filled input field with random text: 'wozfh' on input >> nth=14
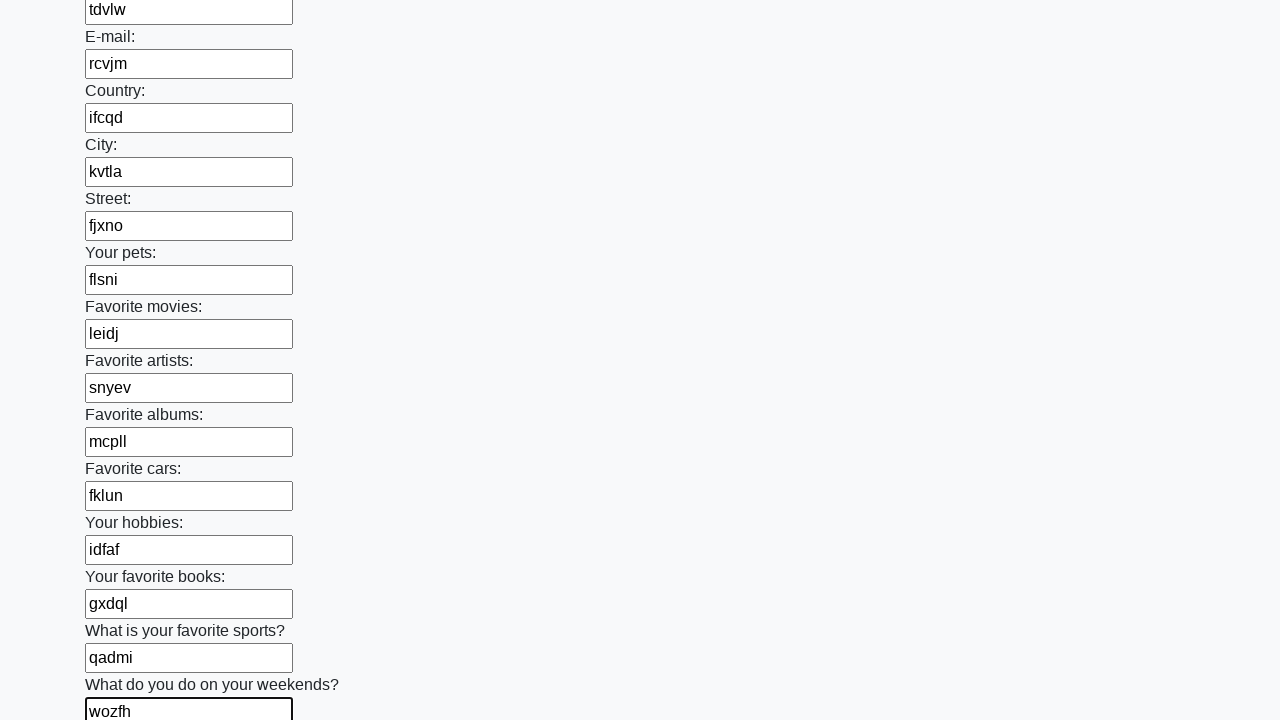

Filled input field with random text: 'jugkf' on input >> nth=15
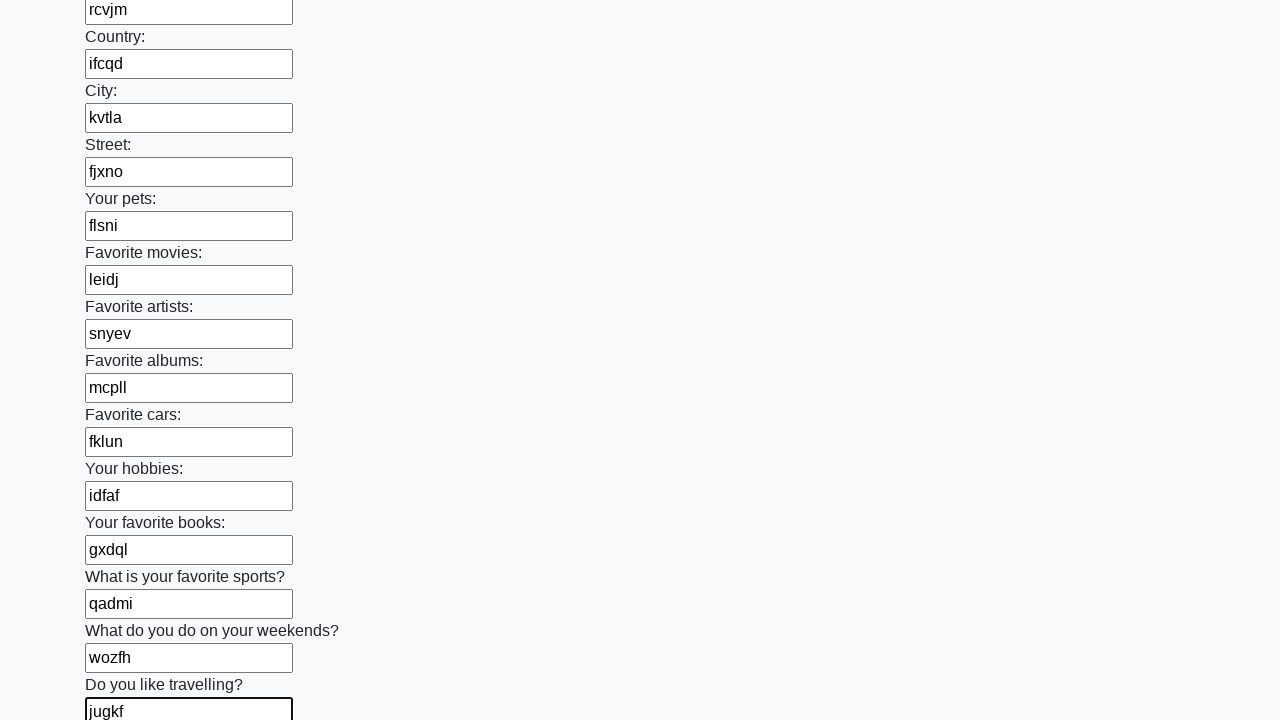

Filled input field with random text: 'gcibx' on input >> nth=16
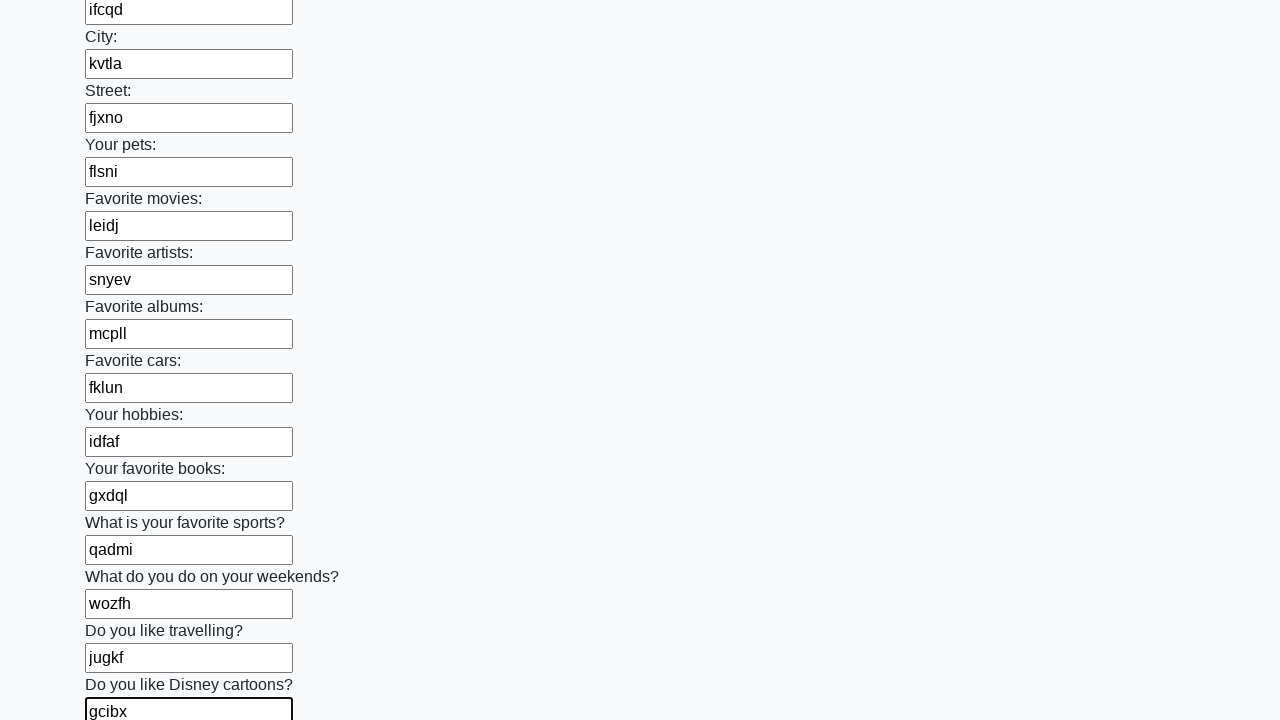

Filled input field with random text: 'gofto' on input >> nth=17
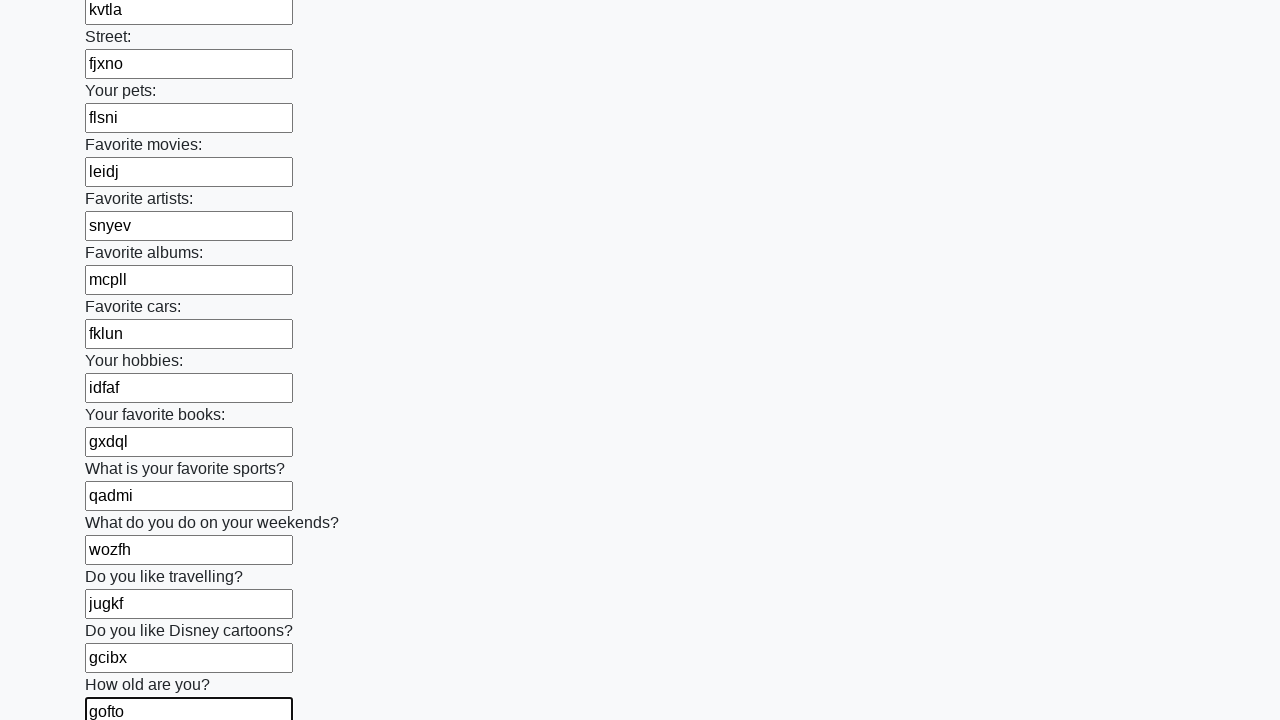

Filled input field with random text: 'dowia' on input >> nth=18
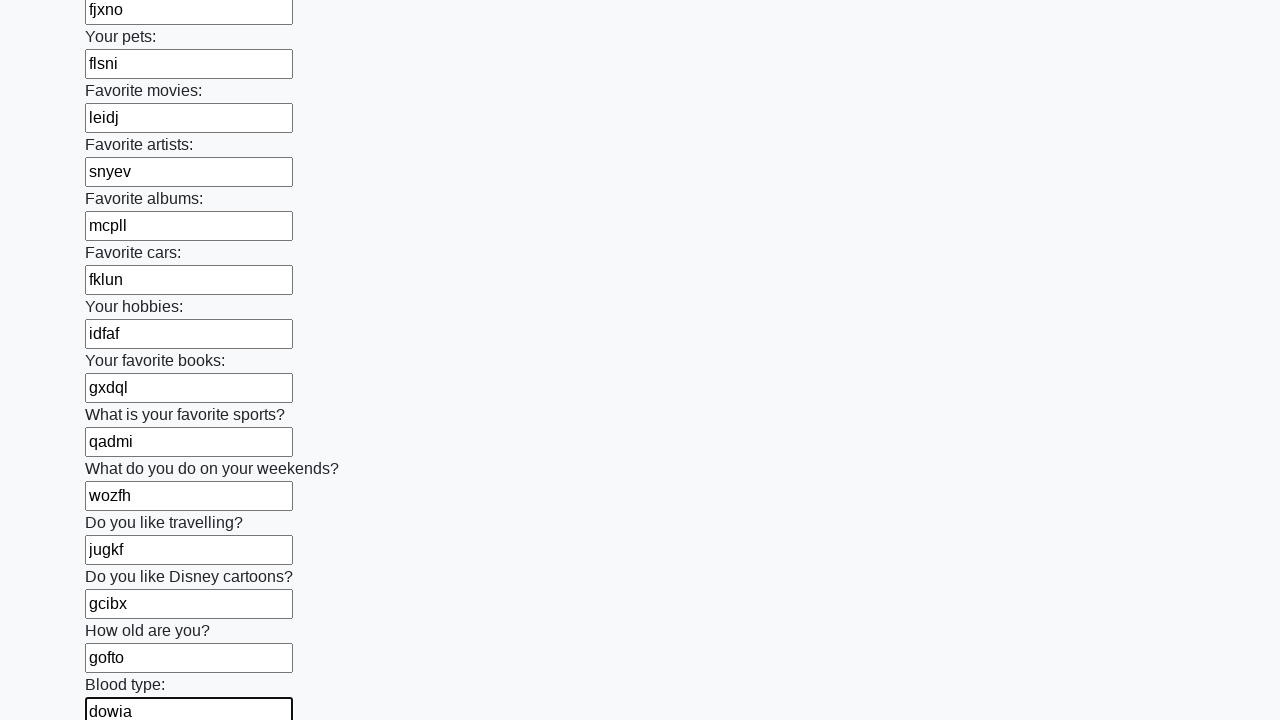

Filled input field with random text: 'bziaa' on input >> nth=19
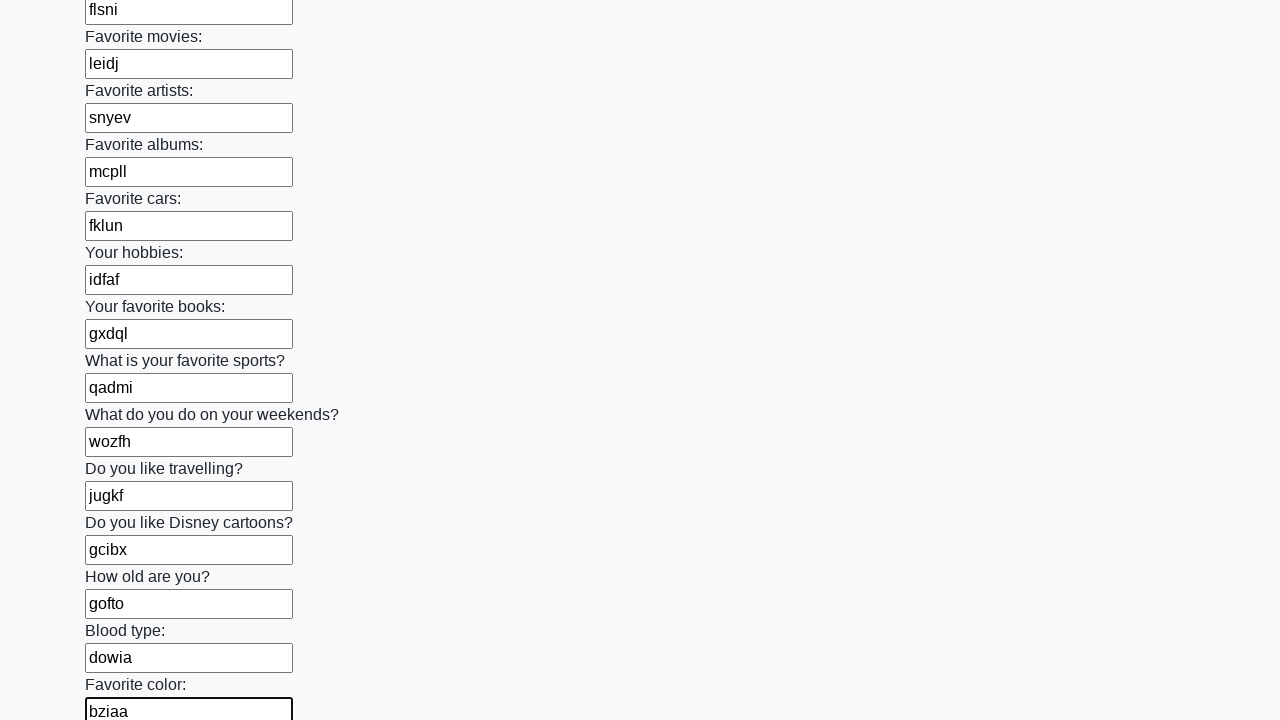

Filled input field with random text: 'osirs' on input >> nth=20
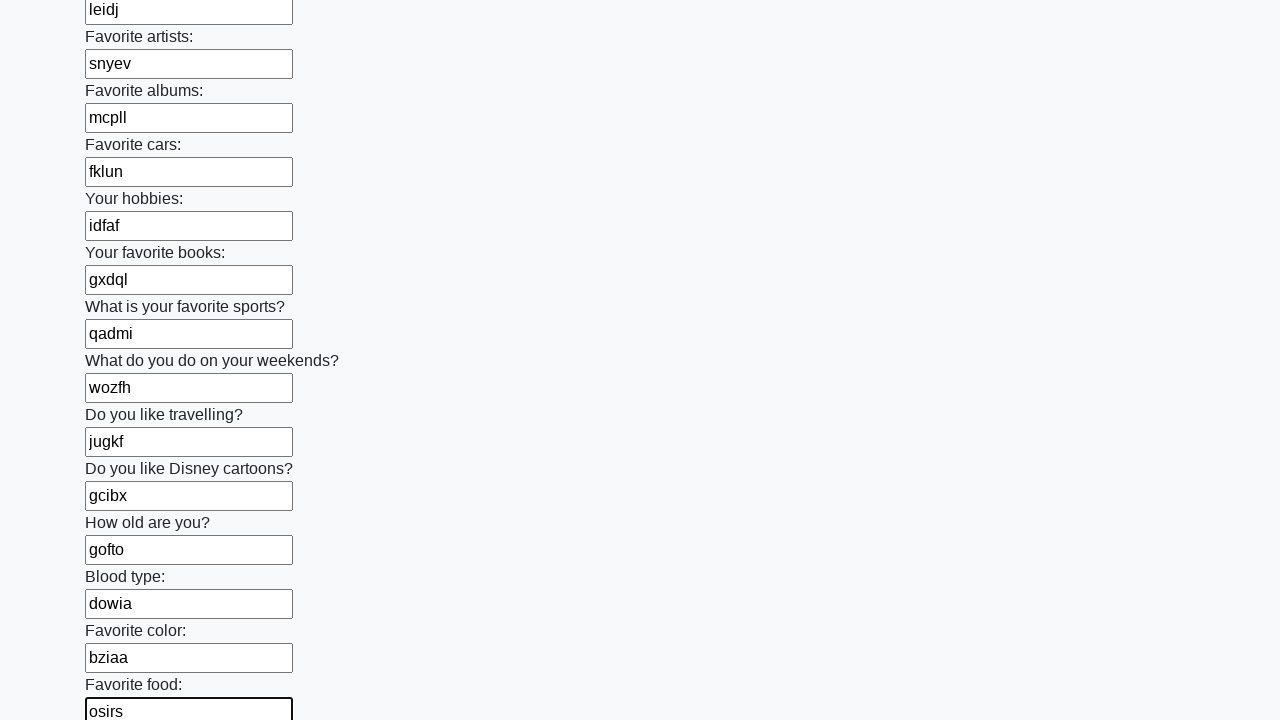

Filled input field with random text: 'memkp' on input >> nth=21
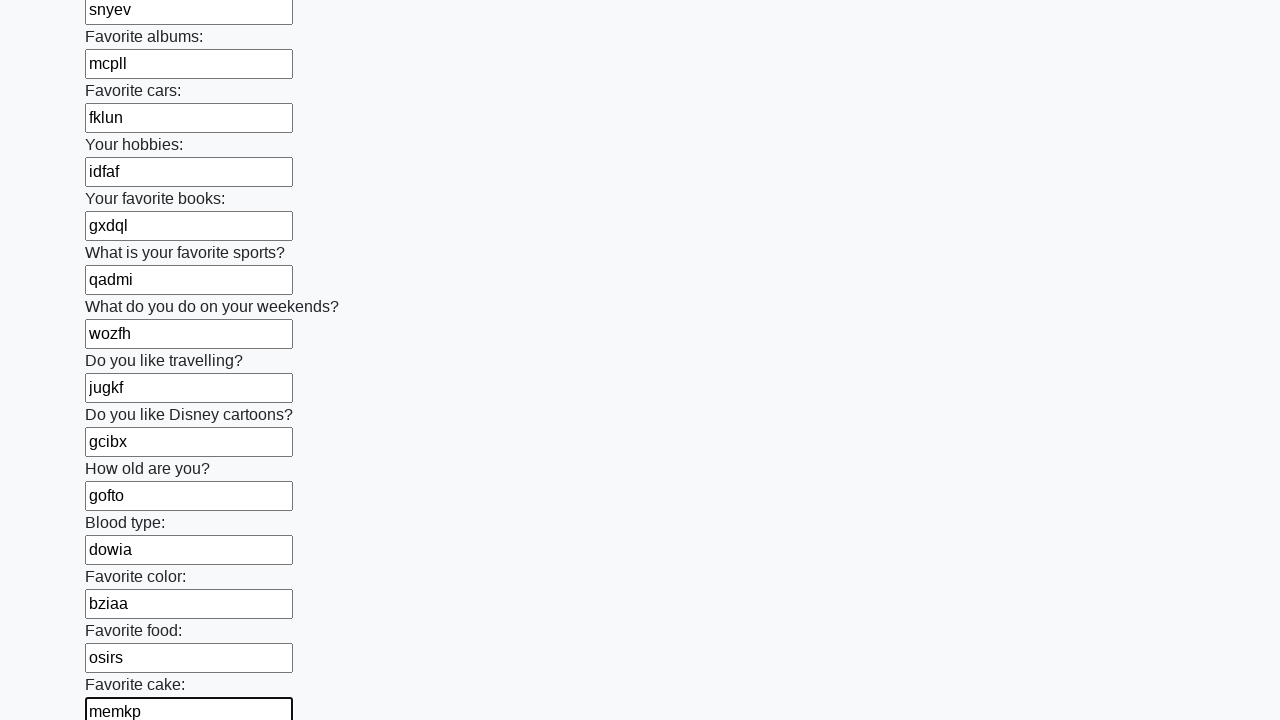

Filled input field with random text: 'wibtm' on input >> nth=22
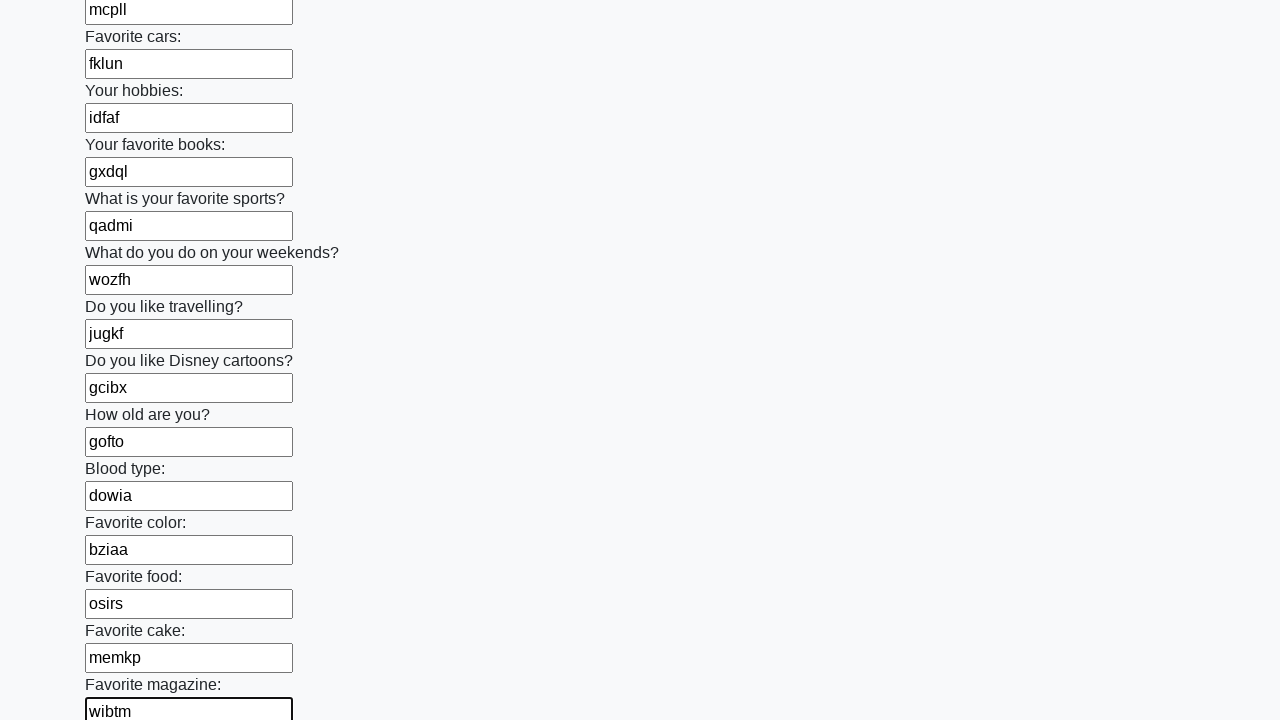

Filled input field with random text: 'xlggw' on input >> nth=23
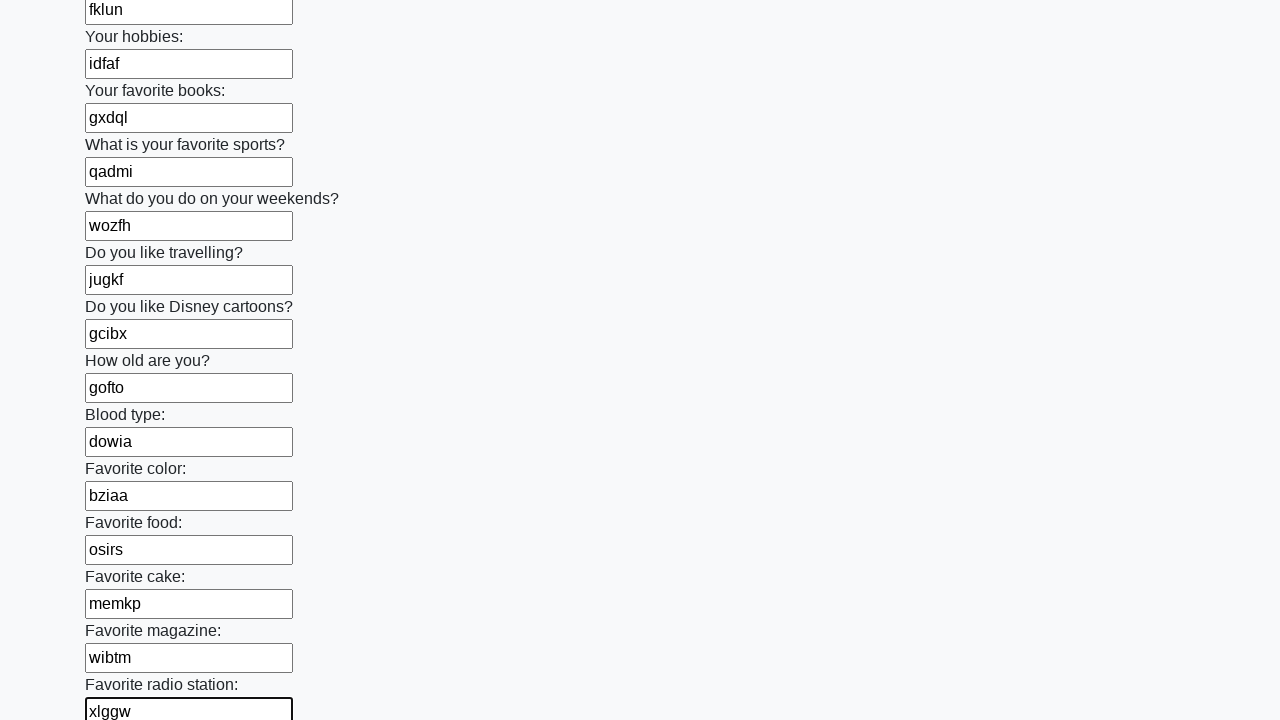

Filled input field with random text: 'nmxwg' on input >> nth=24
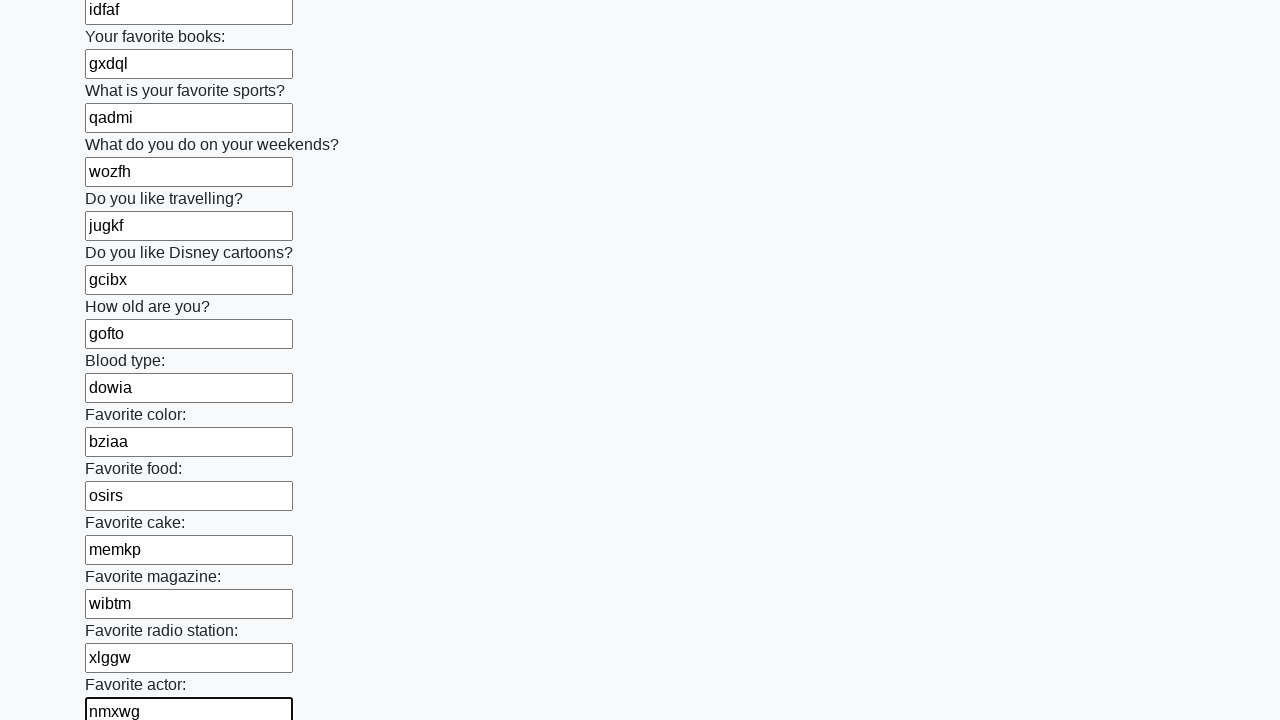

Filled input field with random text: 'rcgqn' on input >> nth=25
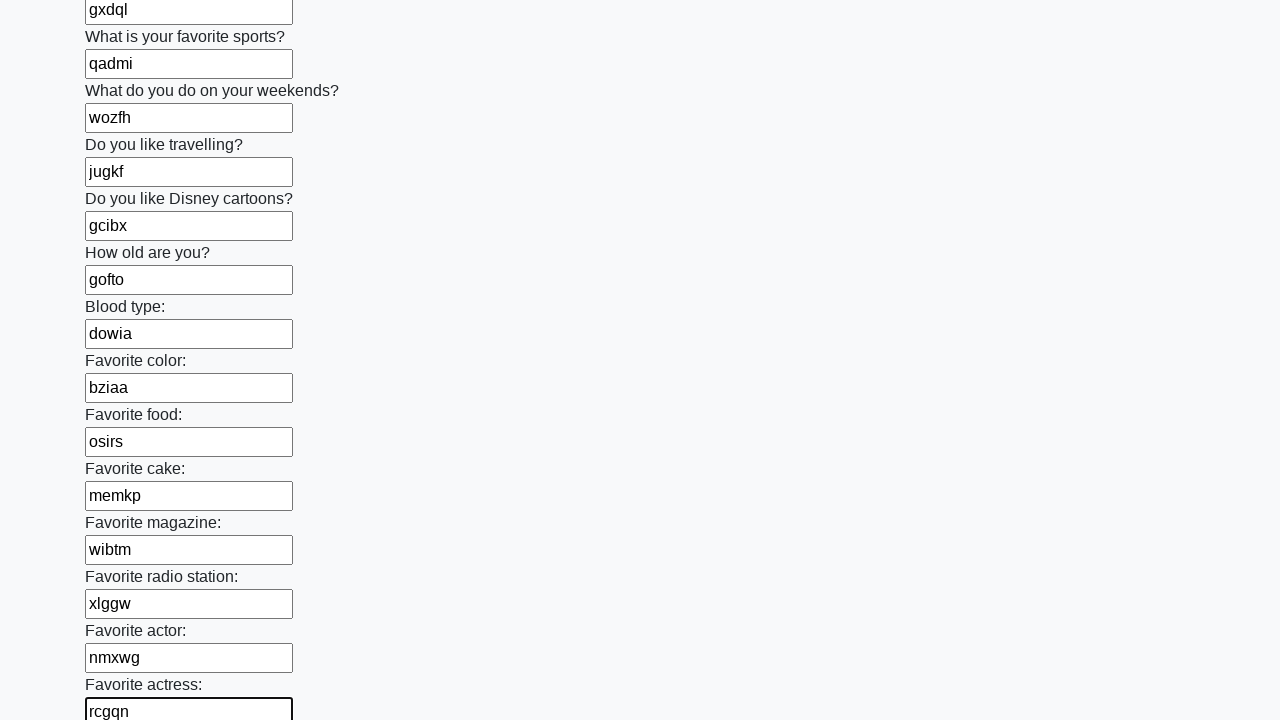

Filled input field with random text: 'rwgej' on input >> nth=26
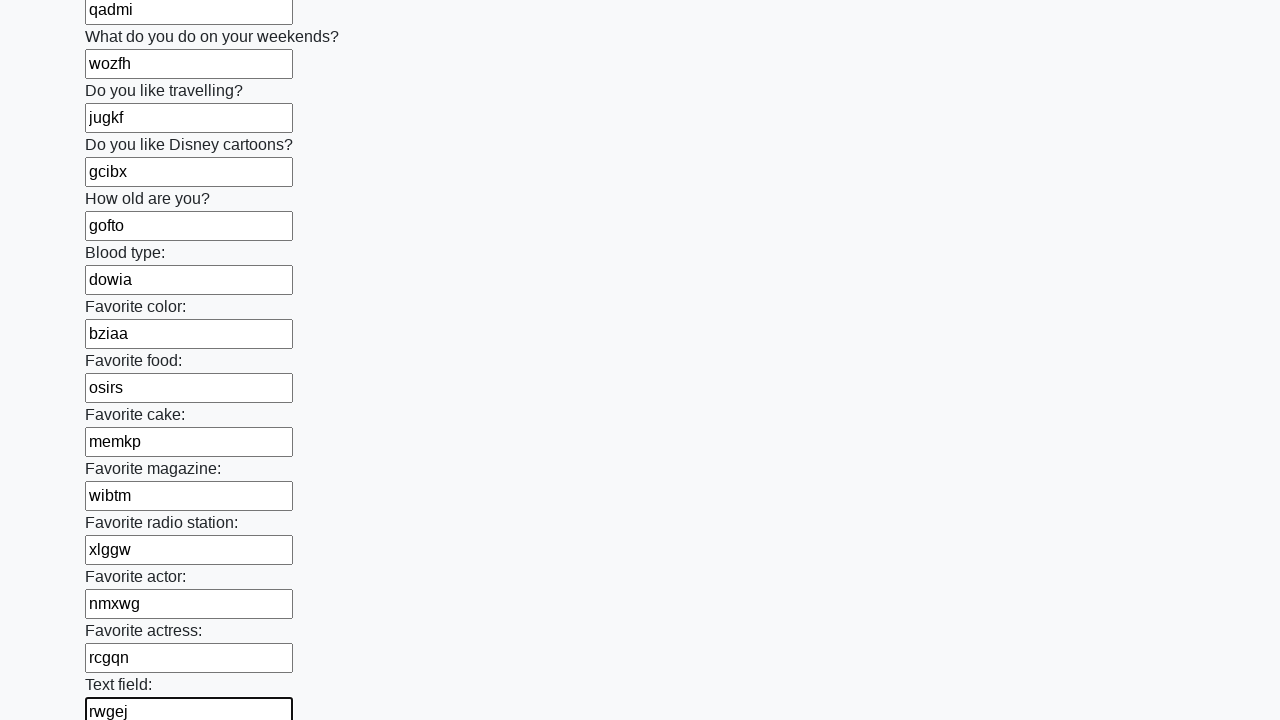

Filled input field with random text: 'kupgx' on input >> nth=27
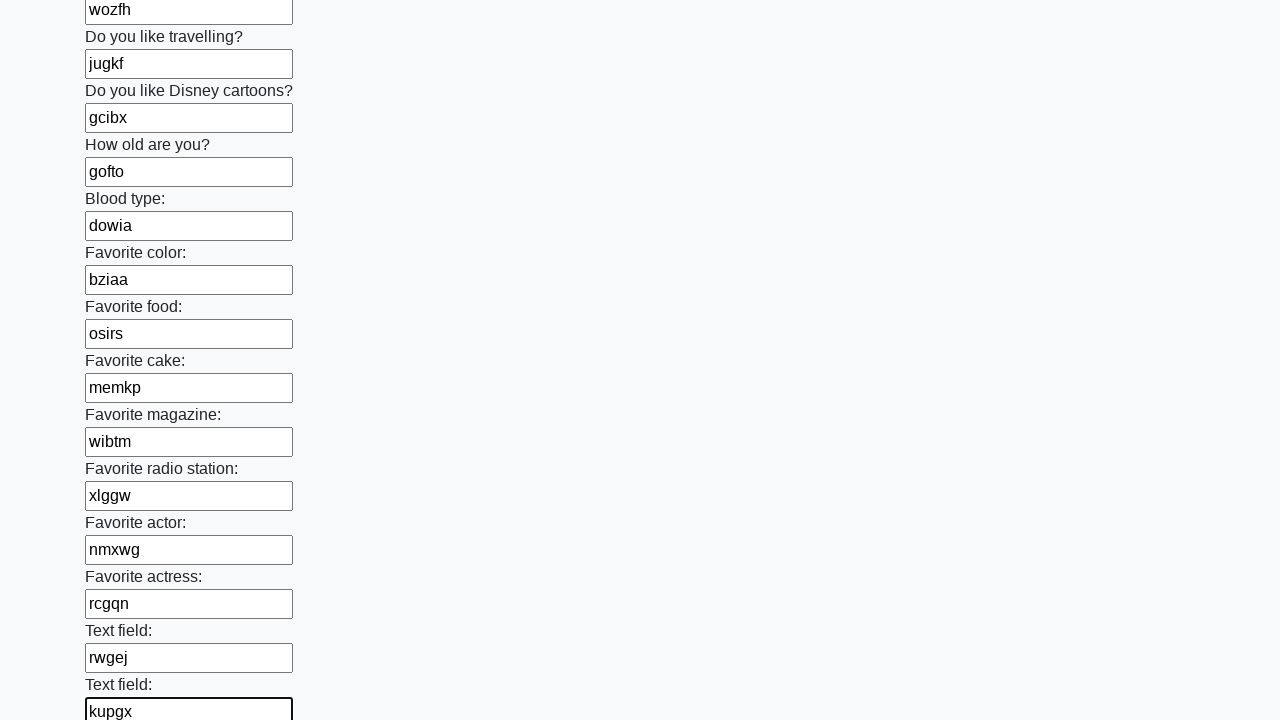

Filled input field with random text: 'adacv' on input >> nth=28
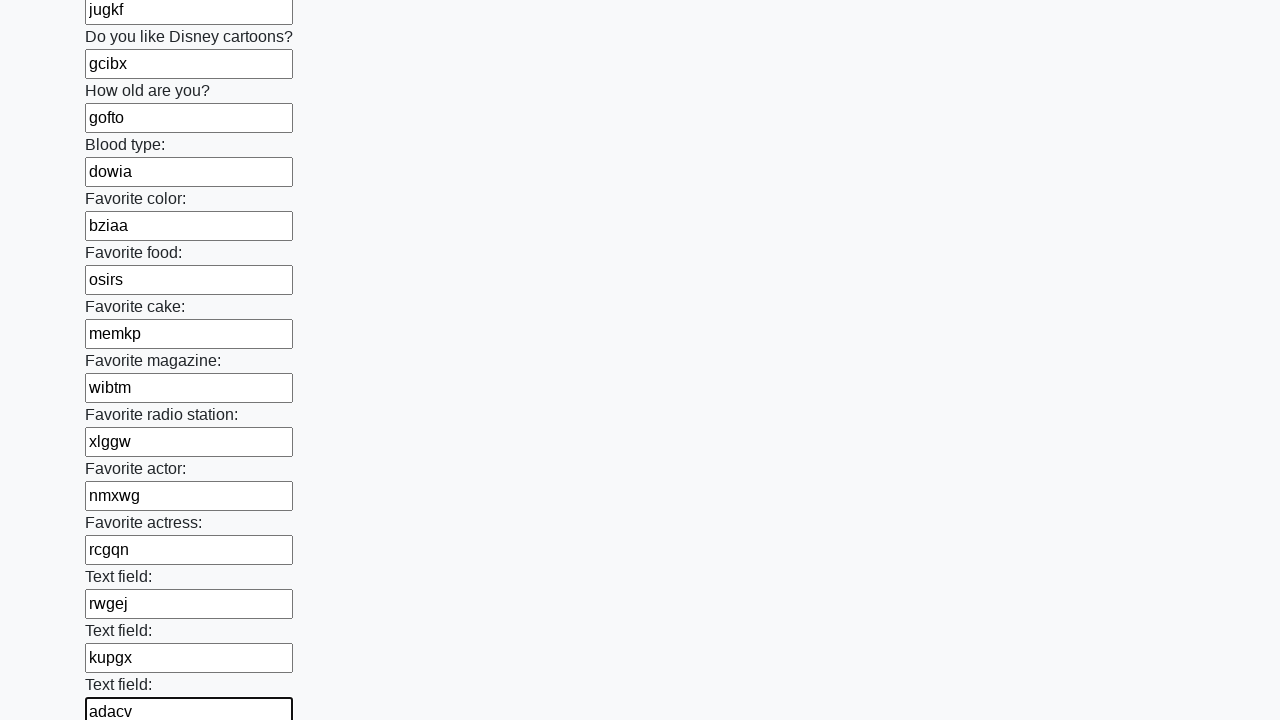

Filled input field with random text: 'jpiho' on input >> nth=29
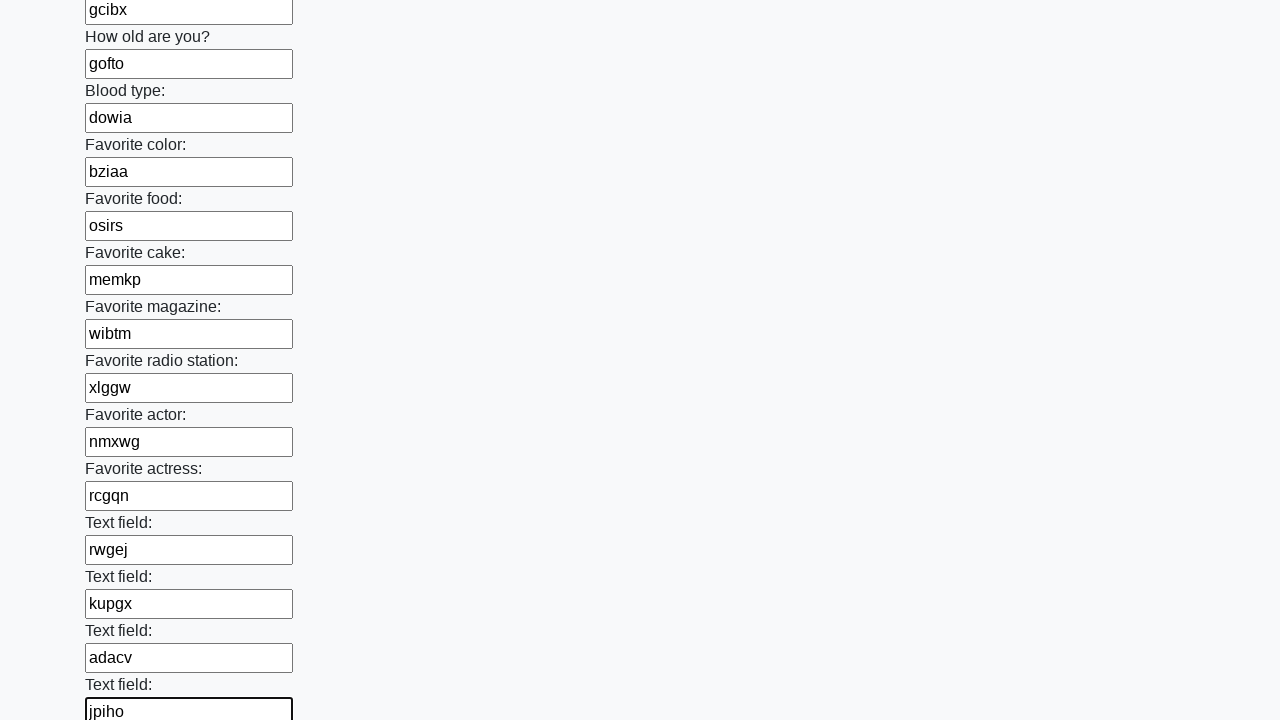

Filled input field with random text: 'pfxid' on input >> nth=30
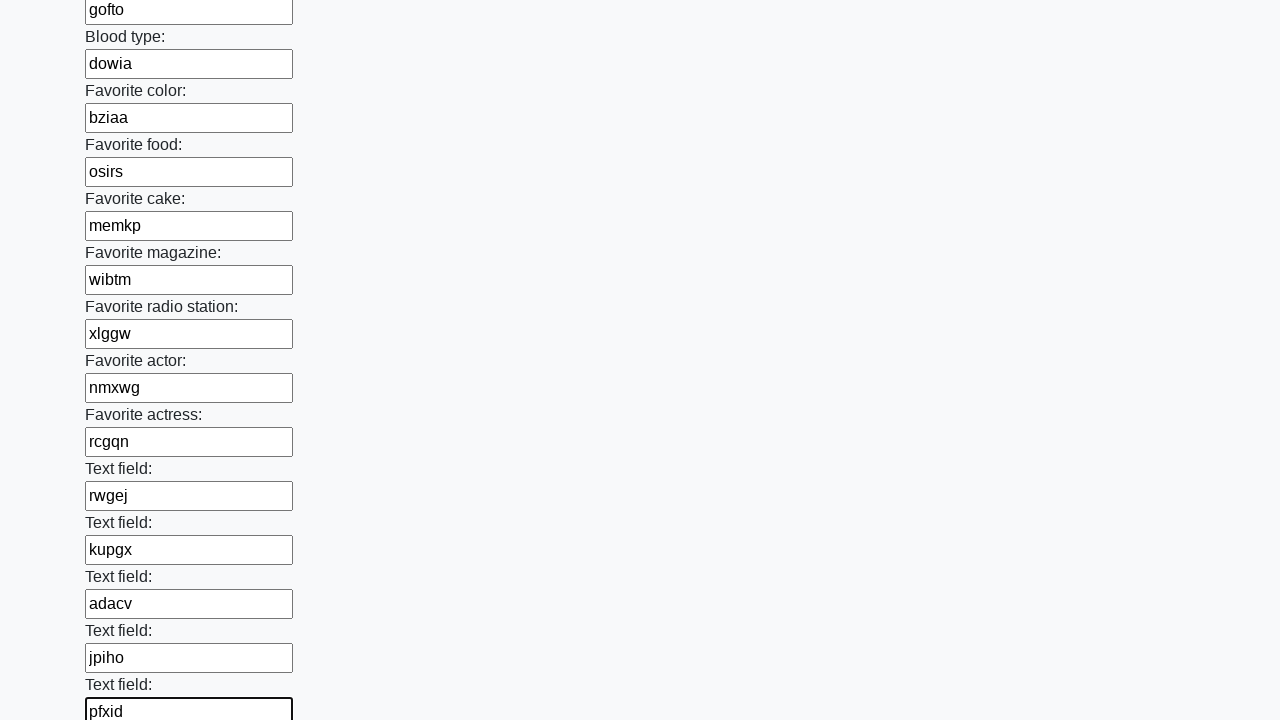

Filled input field with random text: 'zfwlc' on input >> nth=31
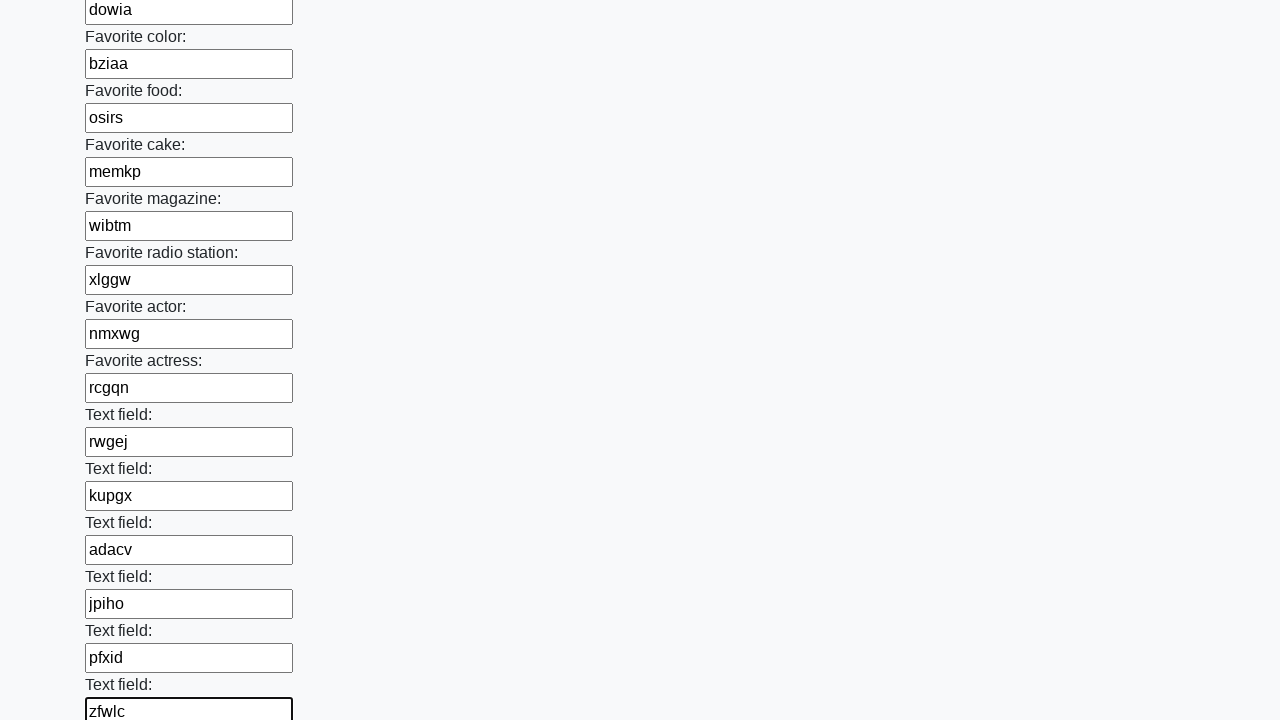

Filled input field with random text: 'sglkp' on input >> nth=32
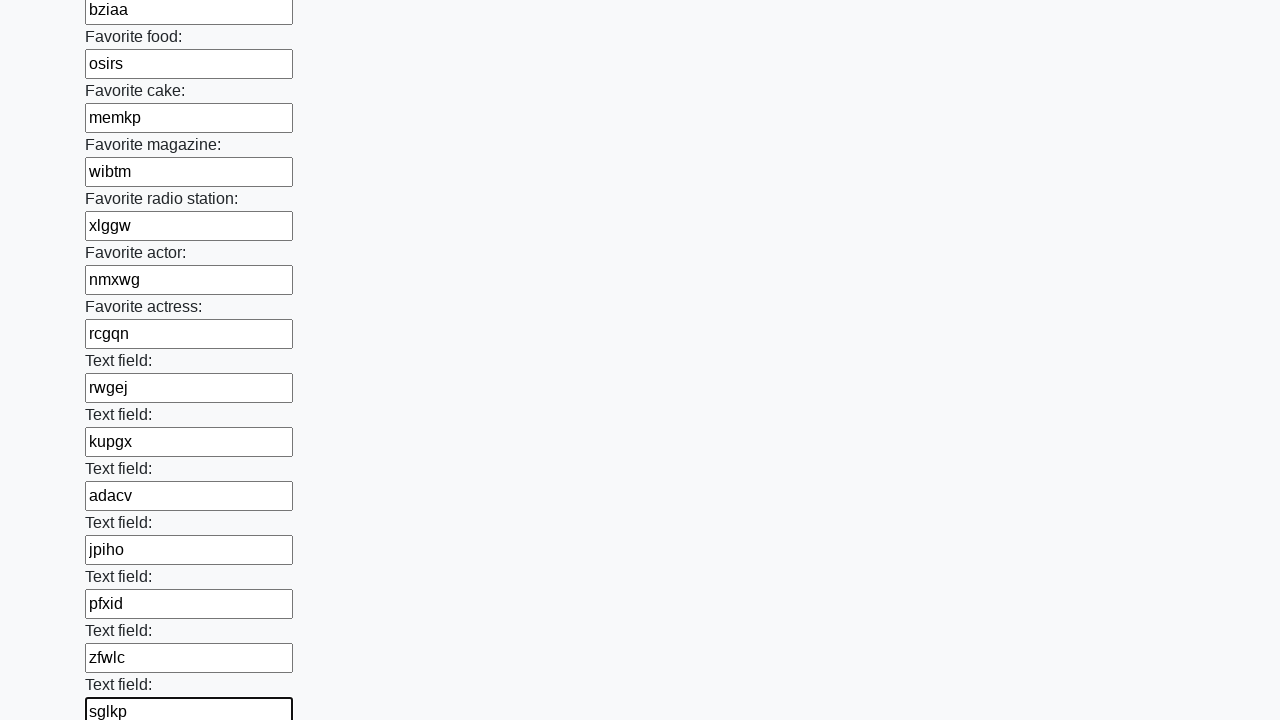

Filled input field with random text: 'lzlhi' on input >> nth=33
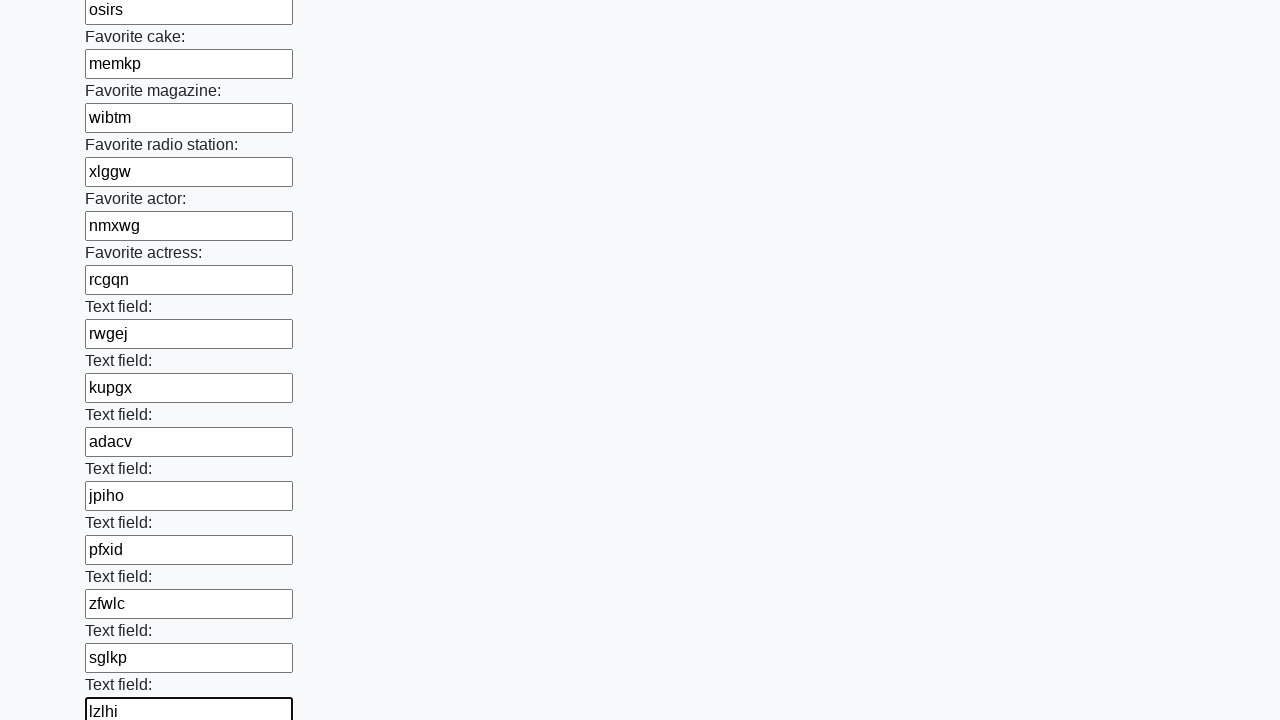

Filled input field with random text: 'tcibq' on input >> nth=34
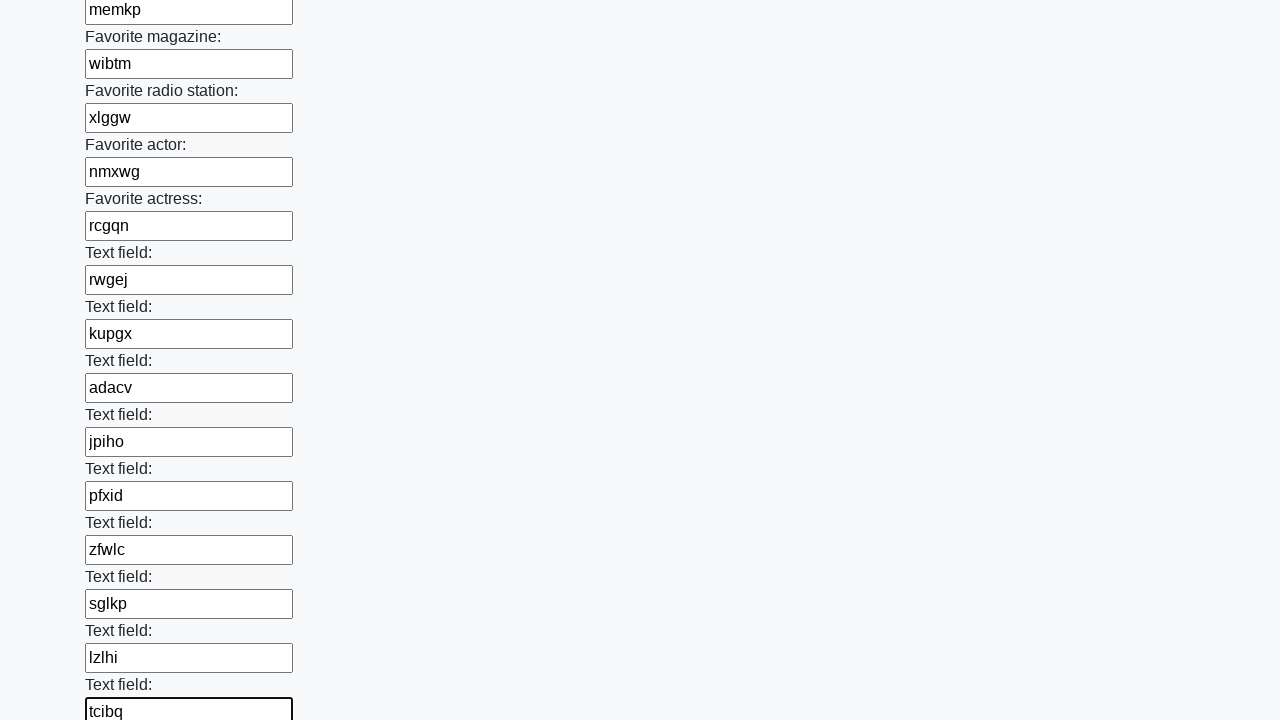

Filled input field with random text: 'fzvgi' on input >> nth=35
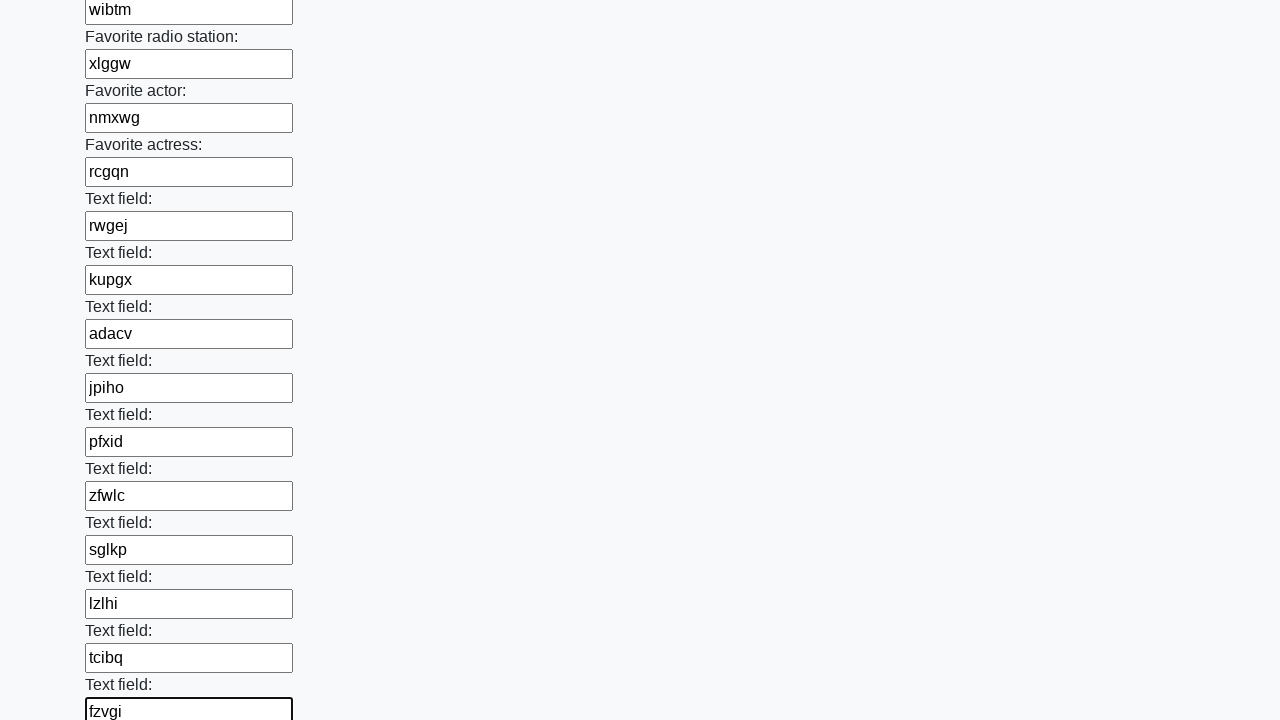

Filled input field with random text: 'fybvf' on input >> nth=36
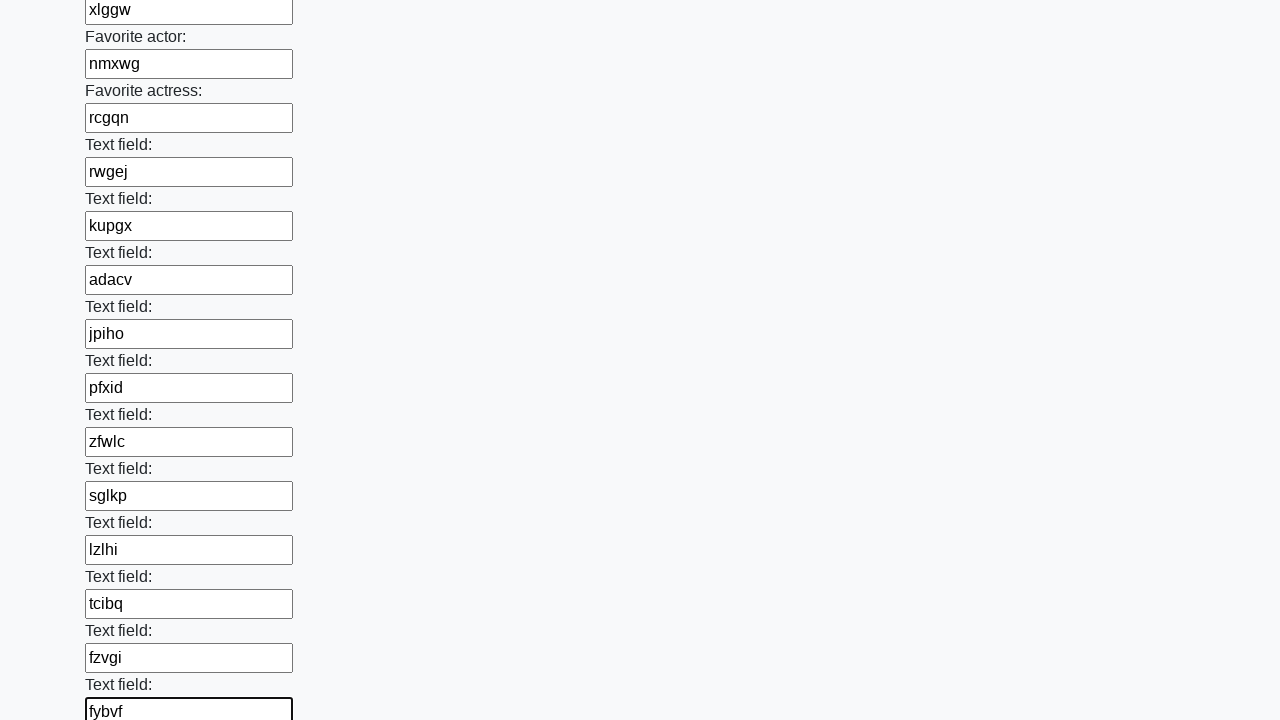

Filled input field with random text: 'iejnt' on input >> nth=37
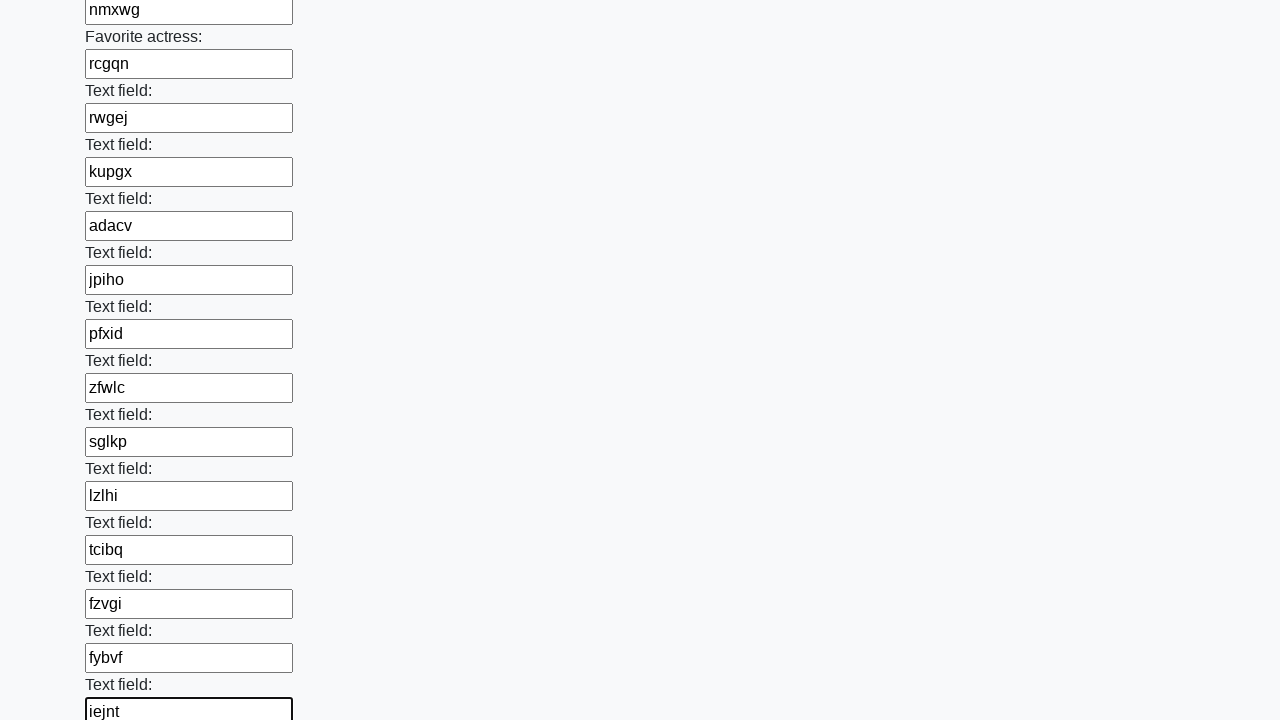

Filled input field with random text: 'jvthu' on input >> nth=38
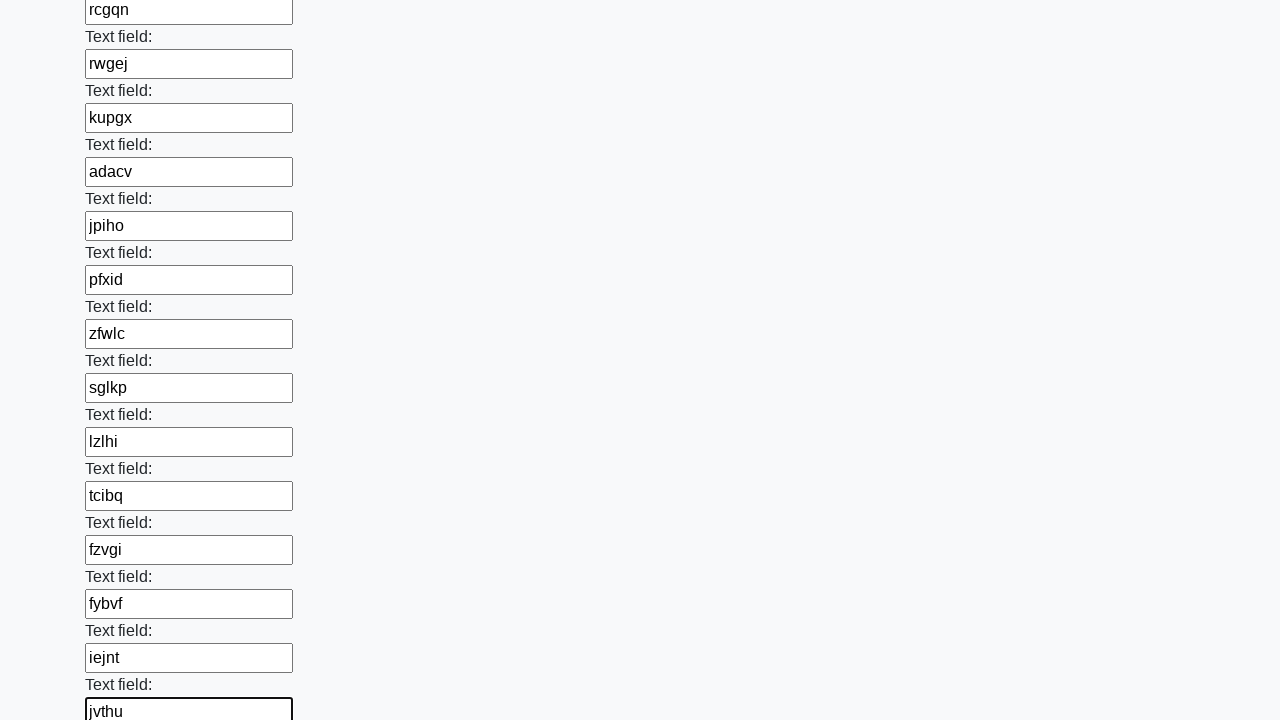

Filled input field with random text: 'syjjb' on input >> nth=39
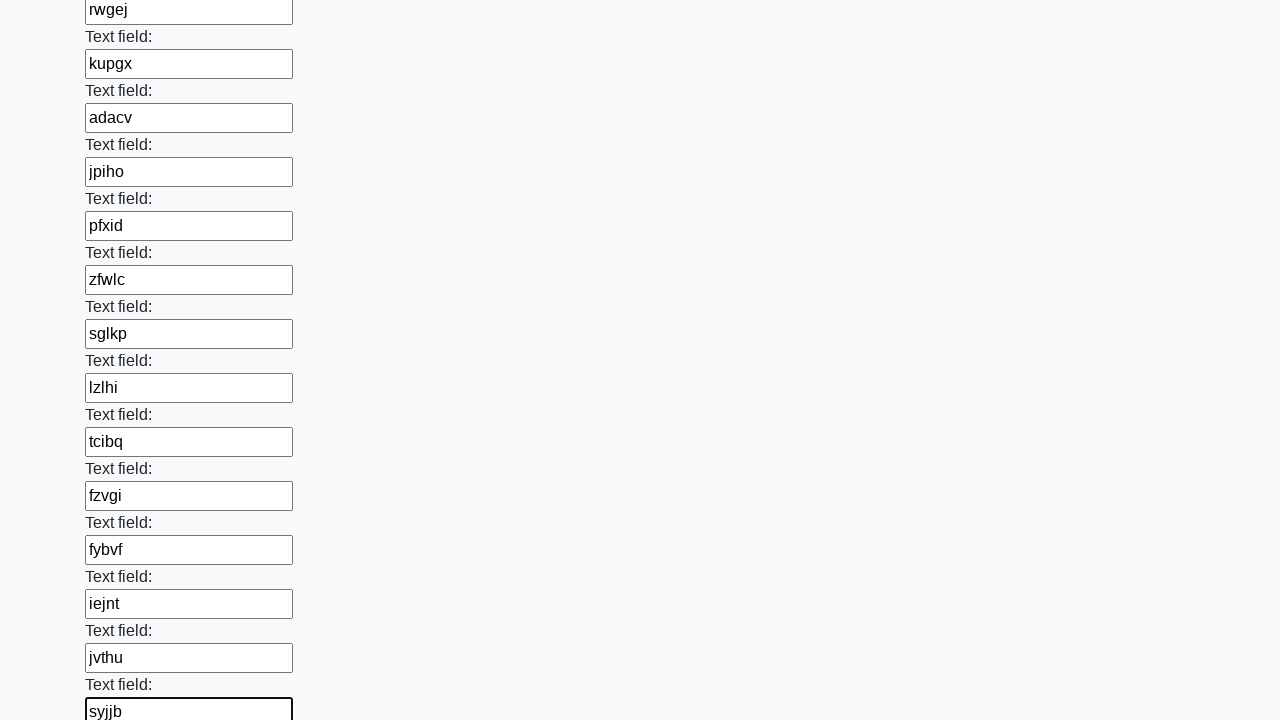

Filled input field with random text: 'dcnko' on input >> nth=40
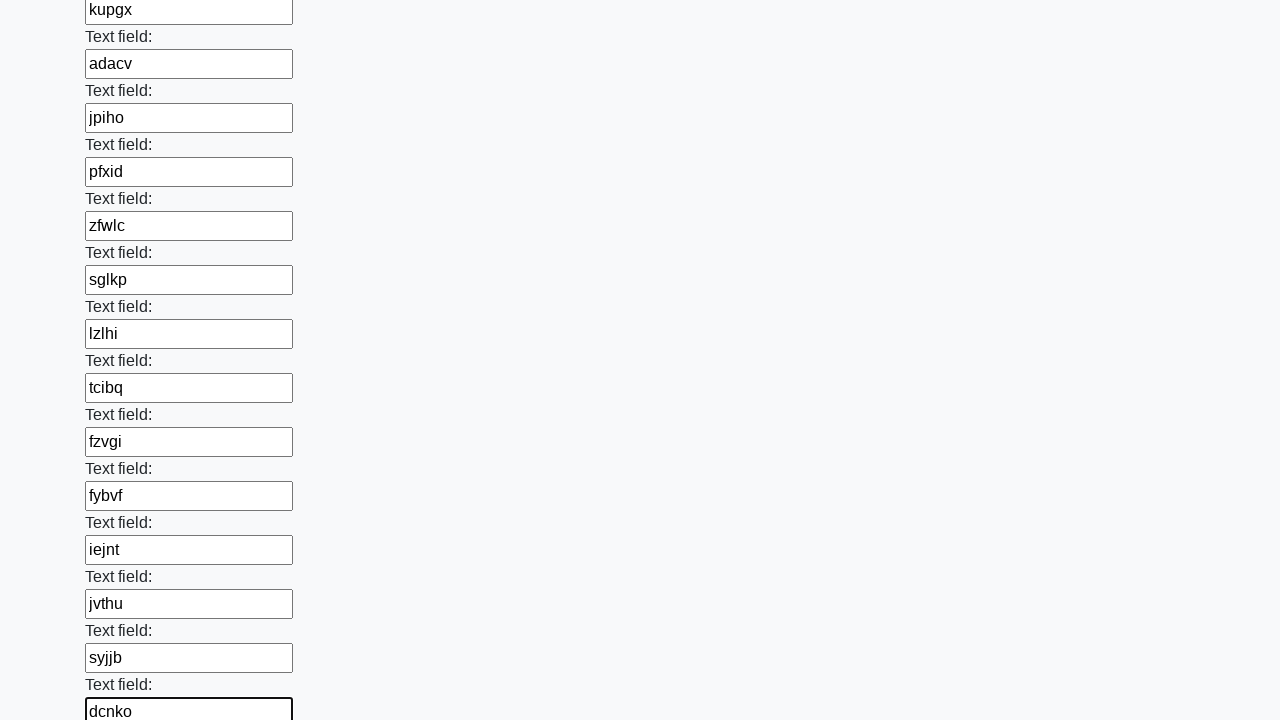

Filled input field with random text: 'pvgzi' on input >> nth=41
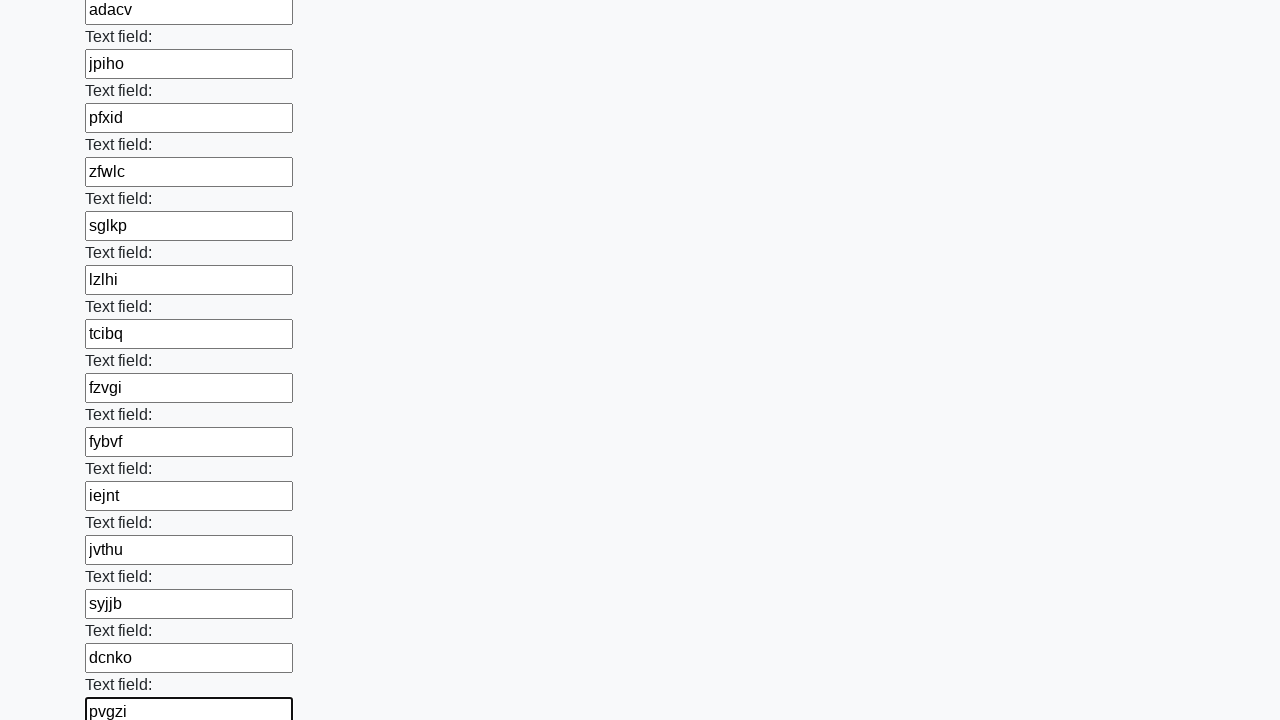

Filled input field with random text: 'jkdoh' on input >> nth=42
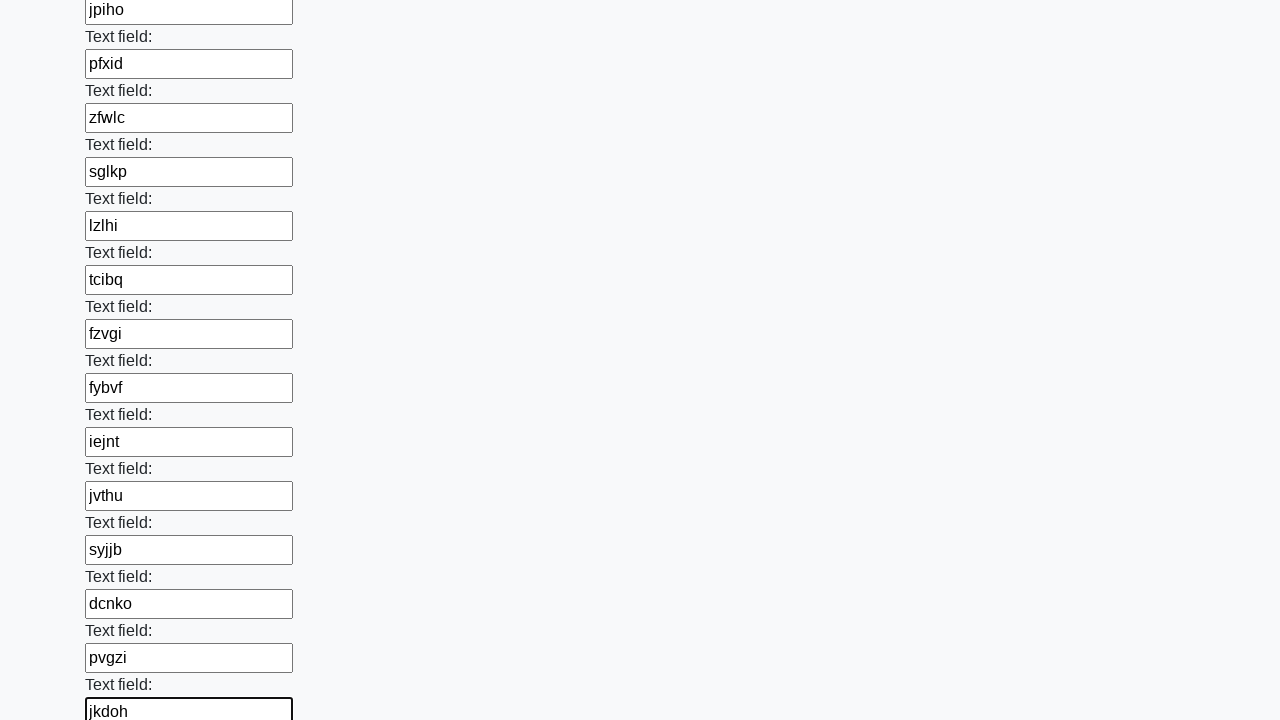

Filled input field with random text: 'qnbeh' on input >> nth=43
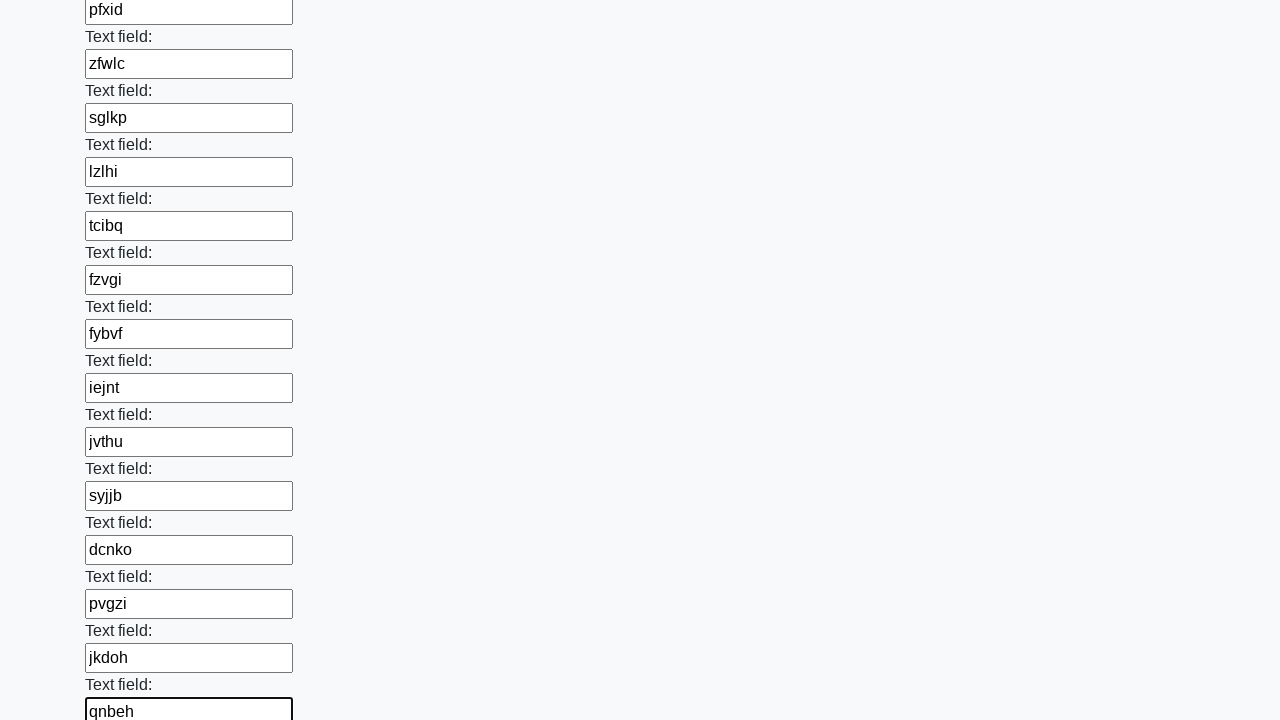

Filled input field with random text: 'quufh' on input >> nth=44
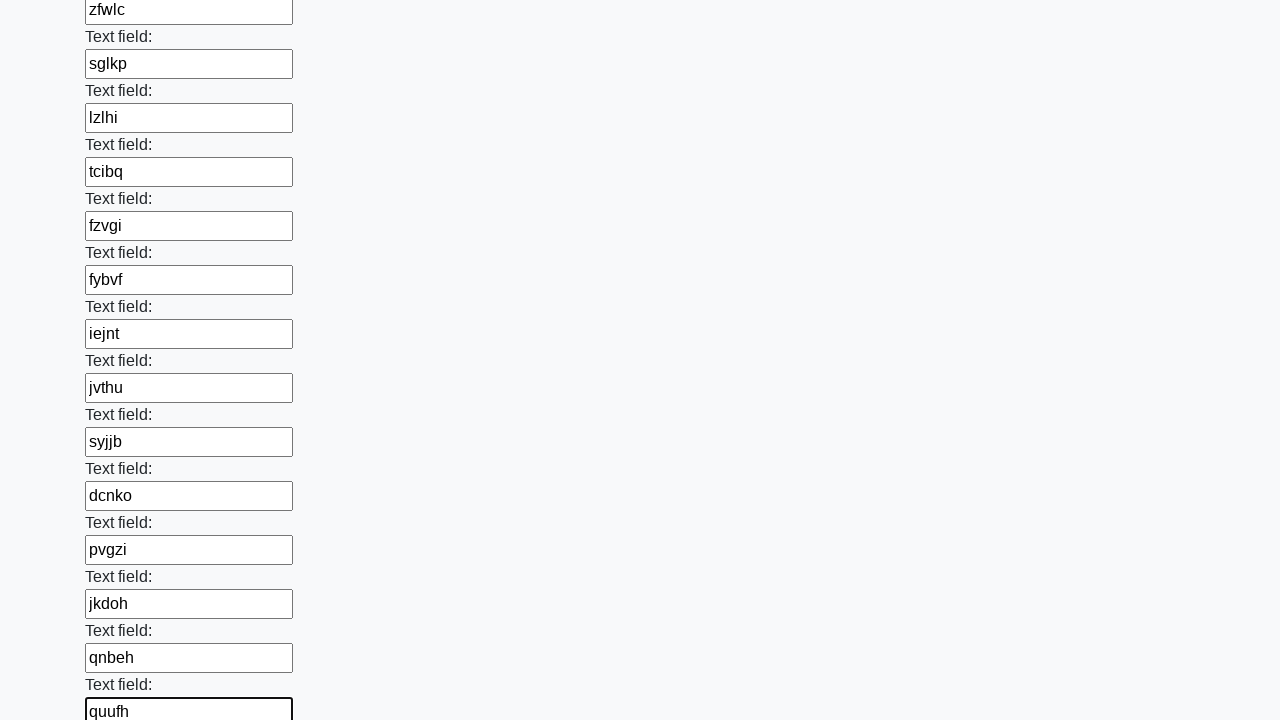

Filled input field with random text: 'besax' on input >> nth=45
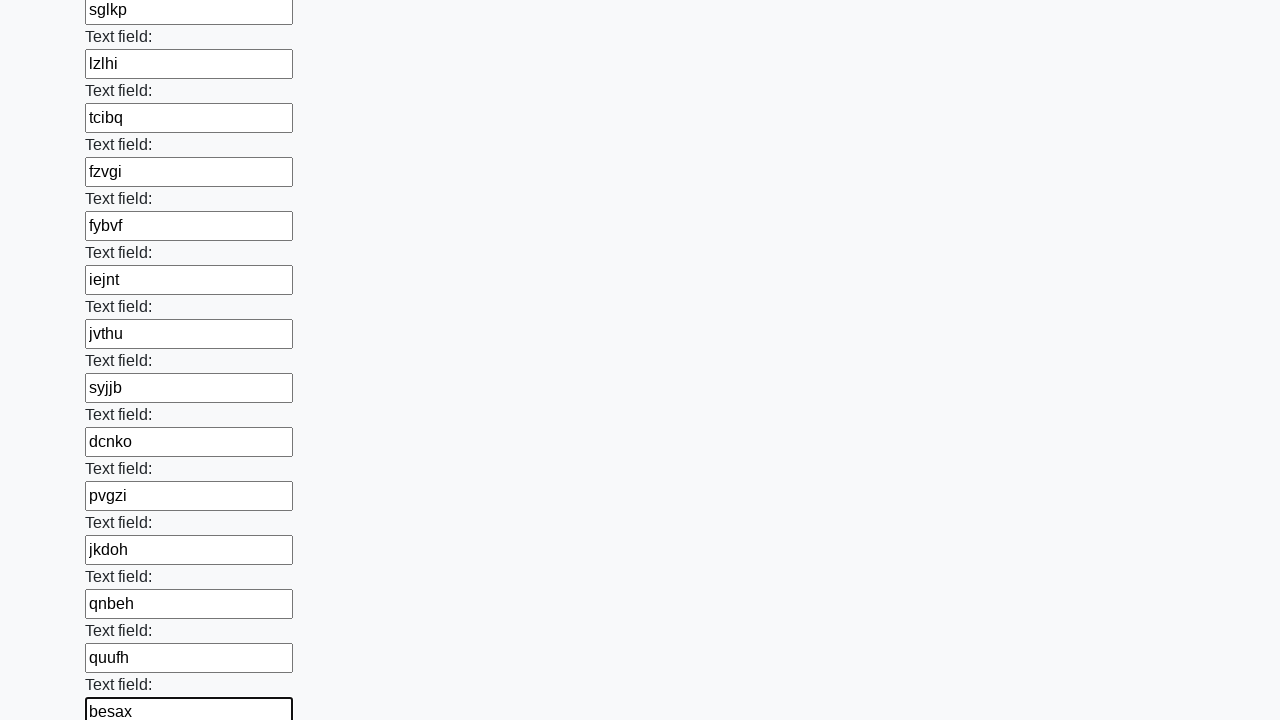

Filled input field with random text: 'wpnse' on input >> nth=46
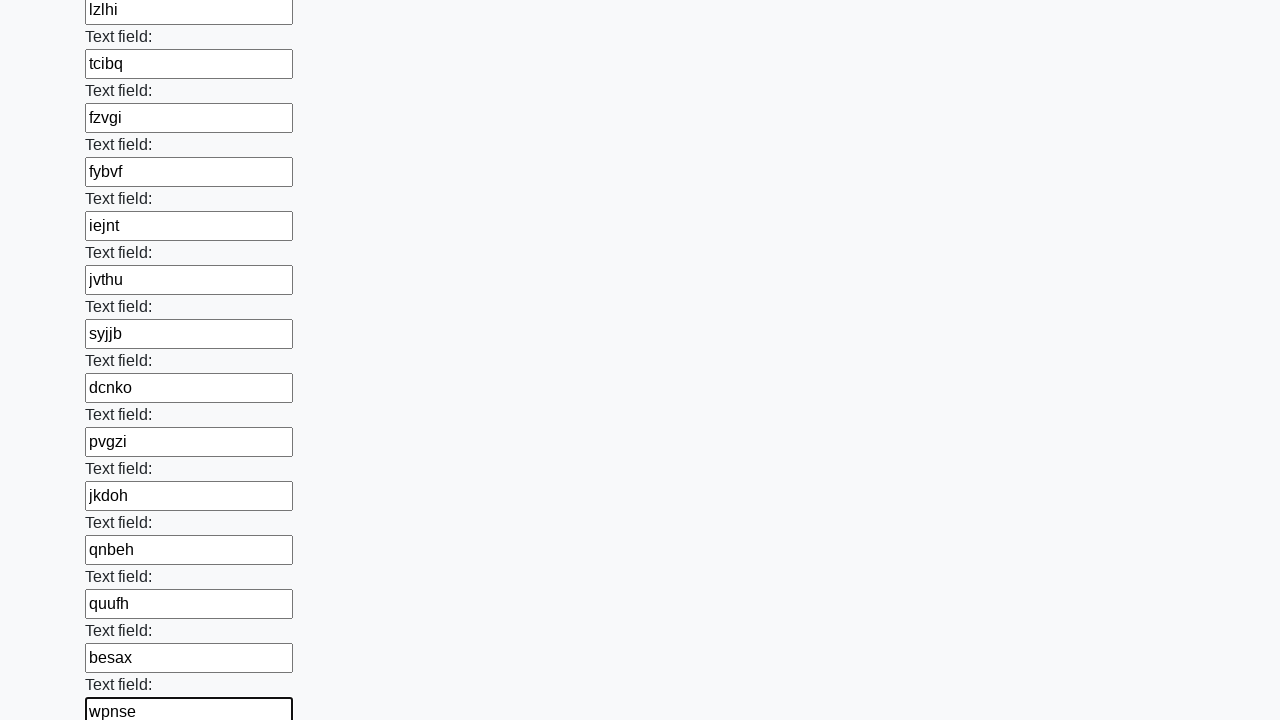

Filled input field with random text: 'xgsbh' on input >> nth=47
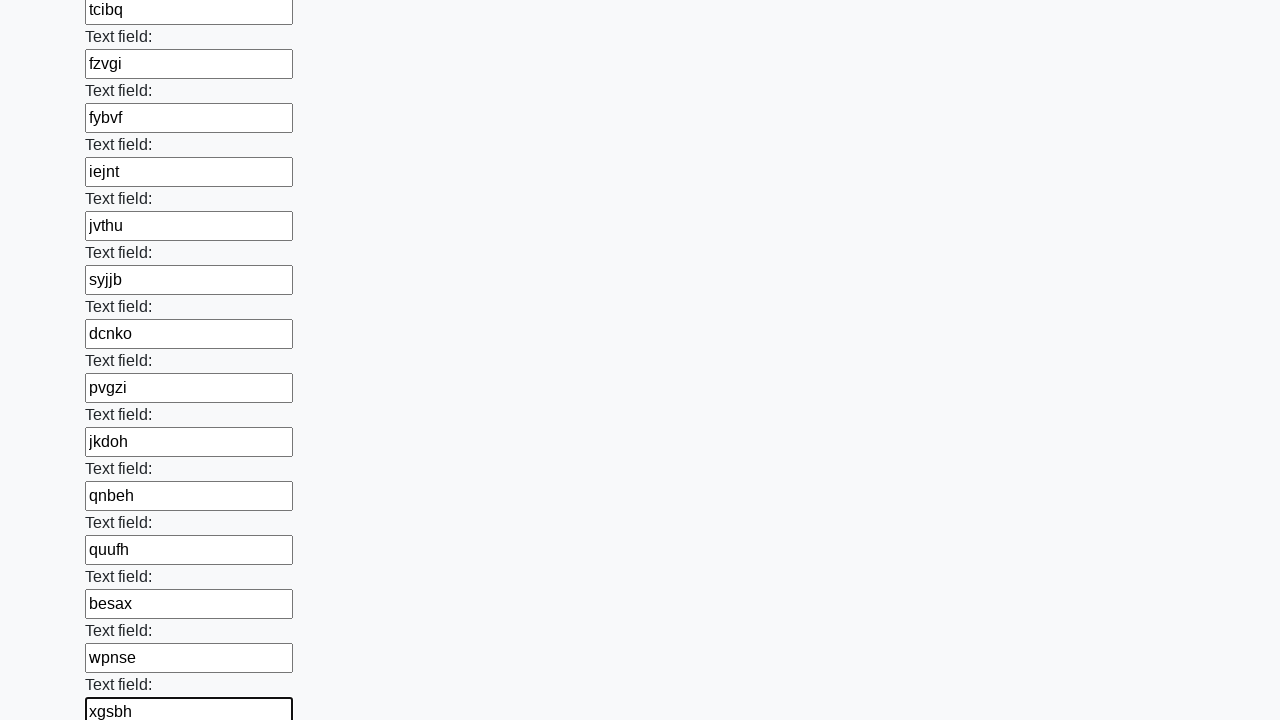

Filled input field with random text: 'wophb' on input >> nth=48
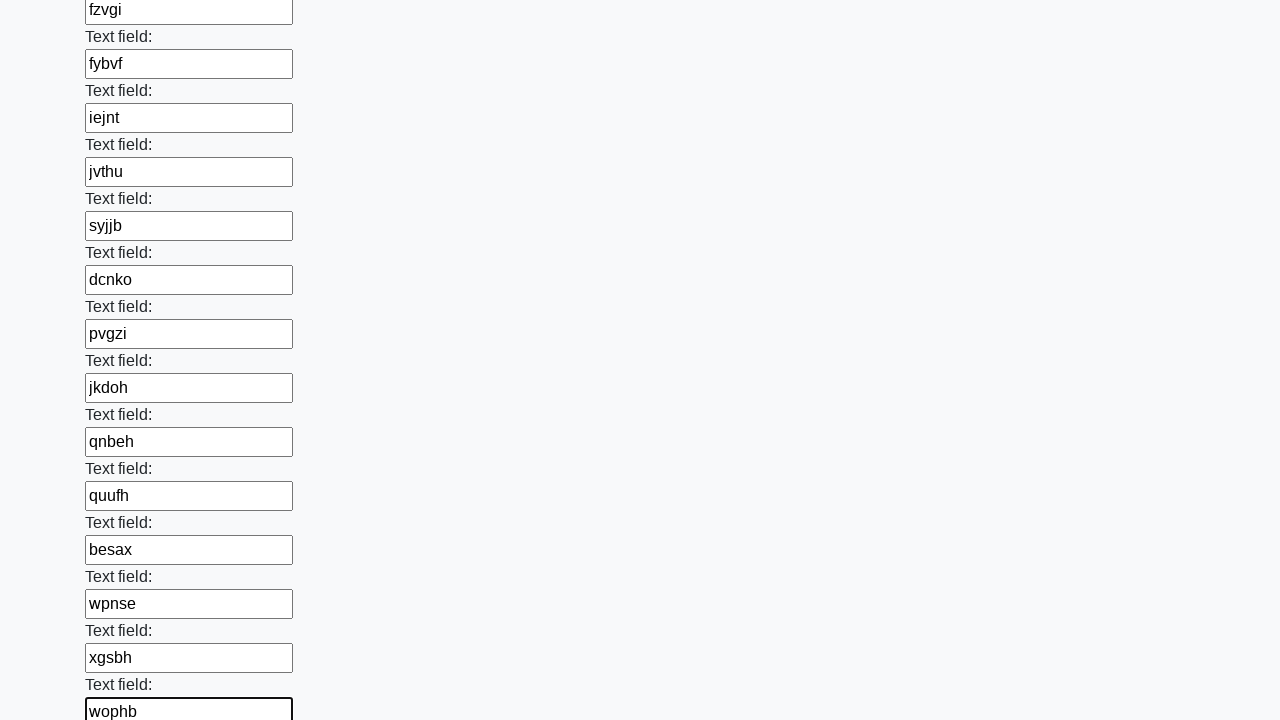

Filled input field with random text: 'kzpph' on input >> nth=49
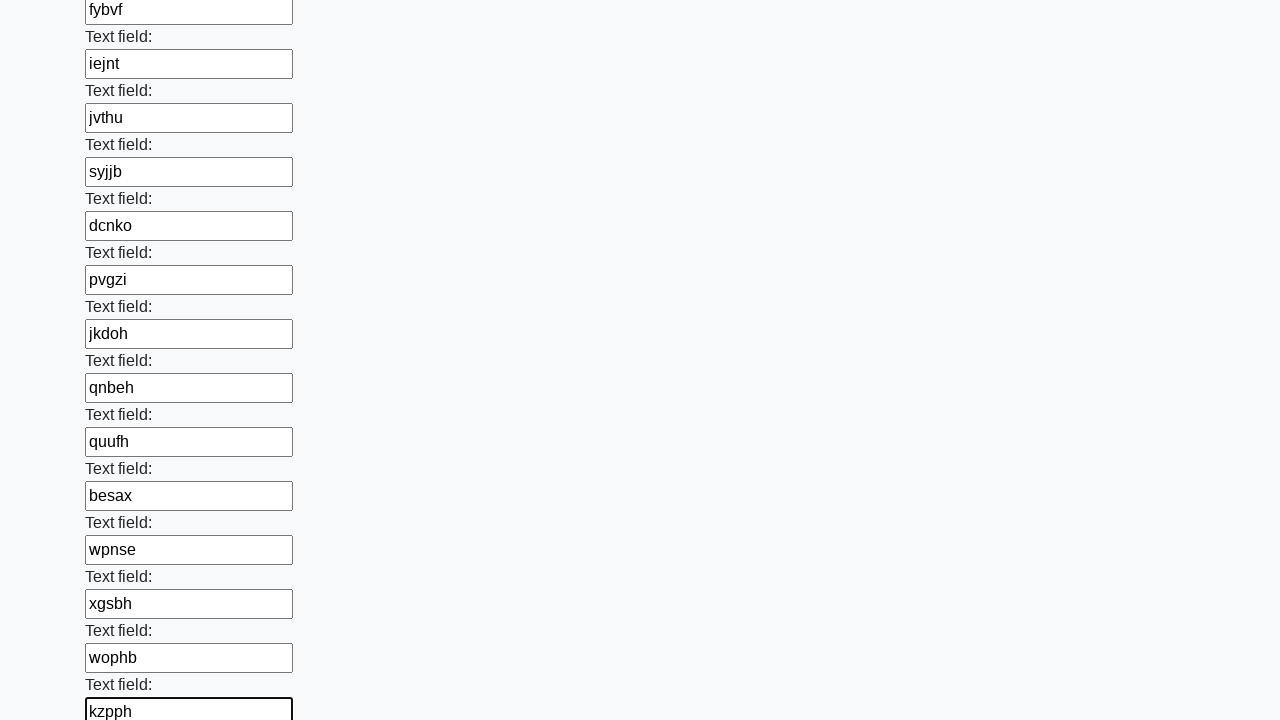

Filled input field with random text: 'jgavi' on input >> nth=50
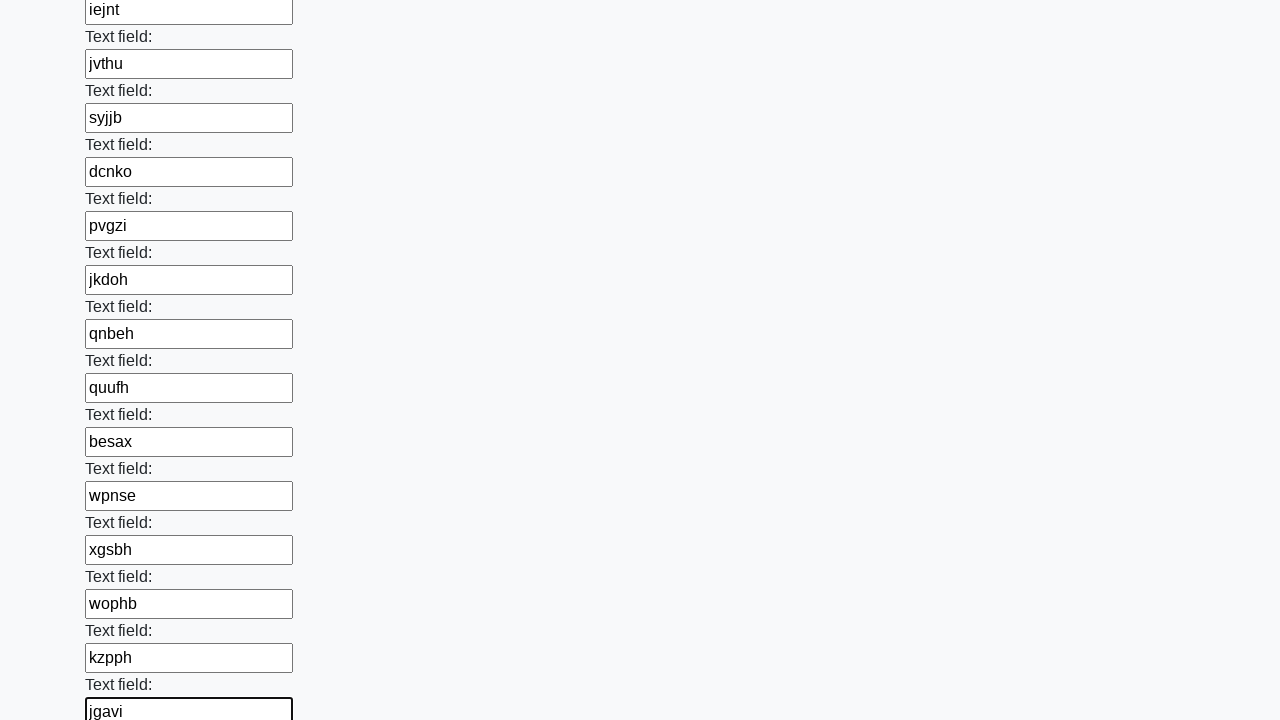

Filled input field with random text: 'sqgla' on input >> nth=51
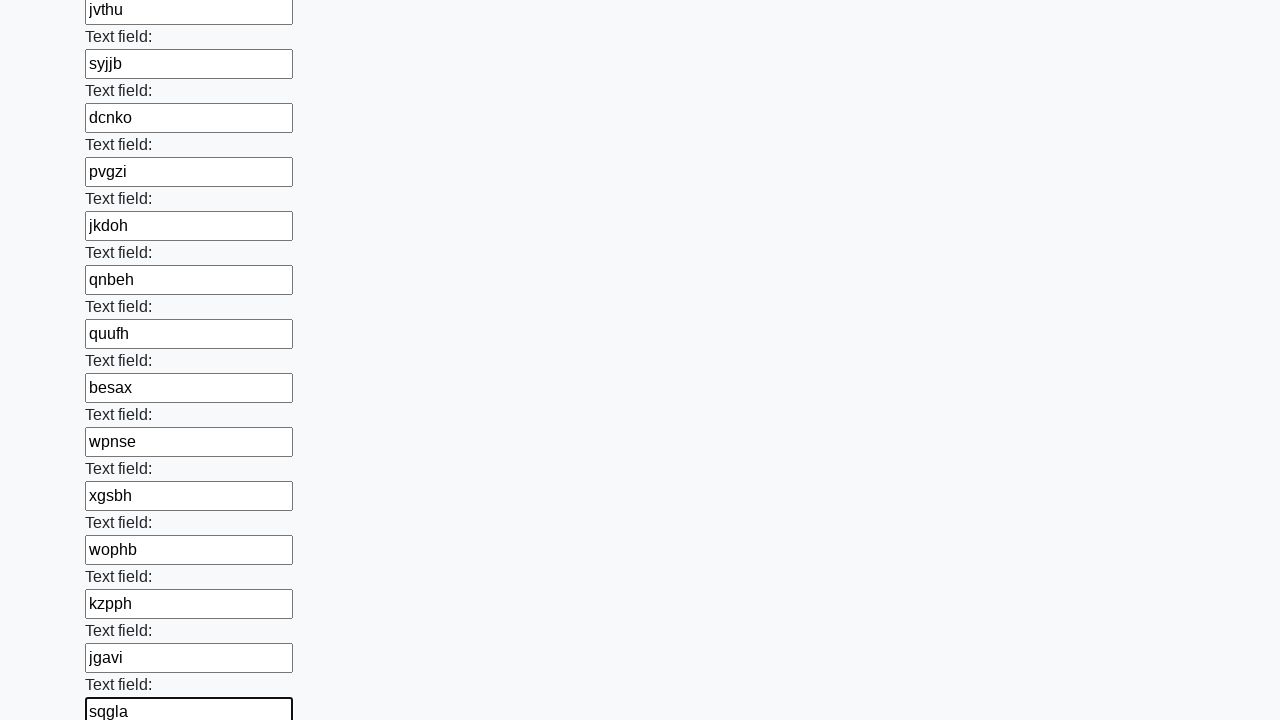

Filled input field with random text: 'rojae' on input >> nth=52
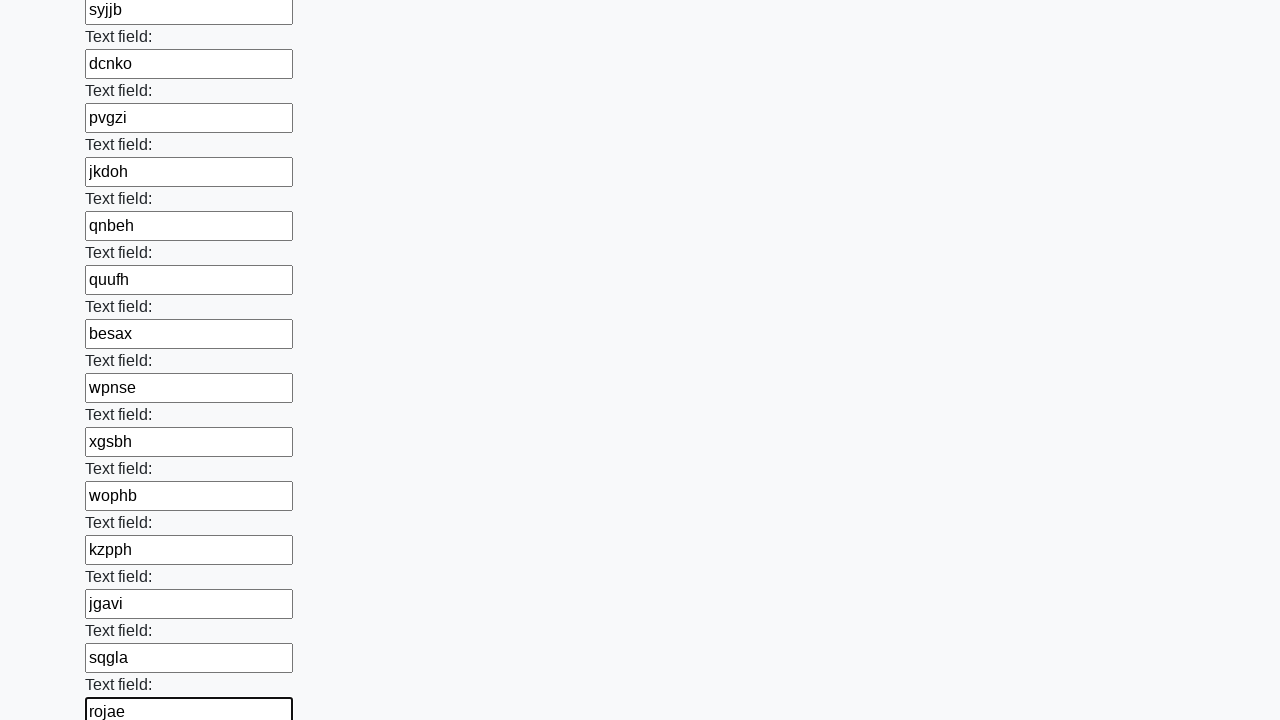

Filled input field with random text: 'xginr' on input >> nth=53
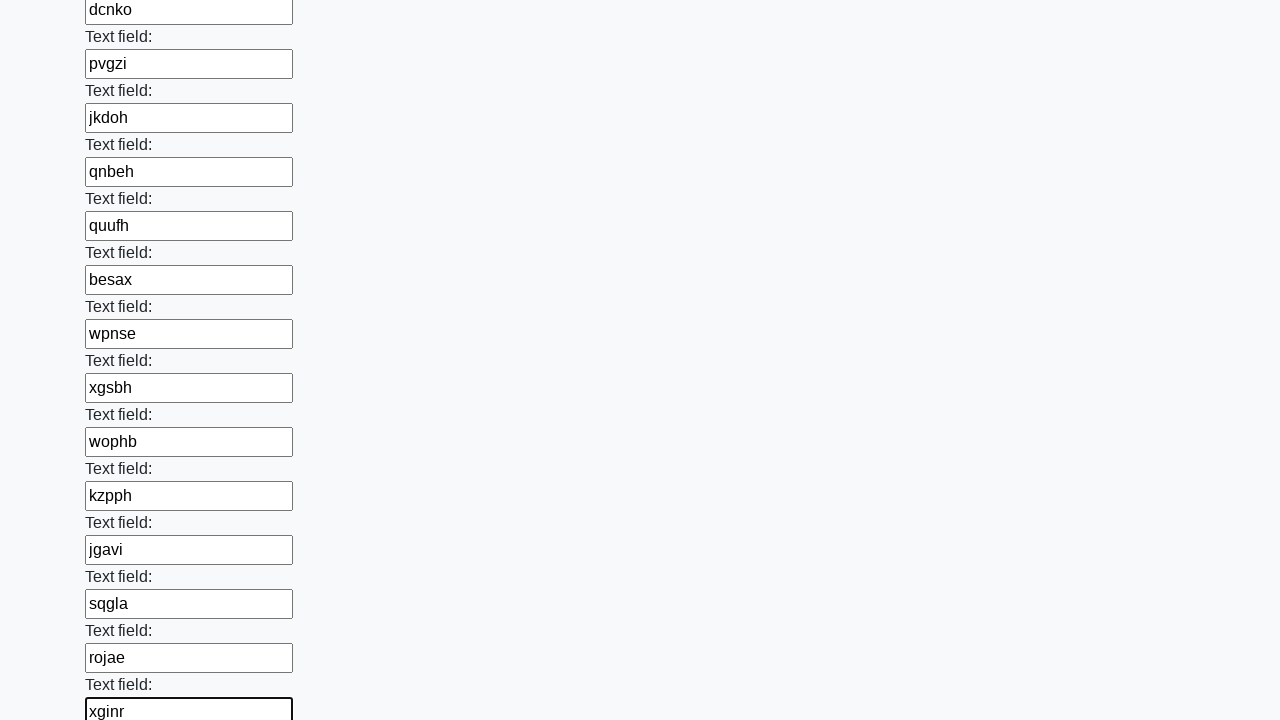

Filled input field with random text: 'hioek' on input >> nth=54
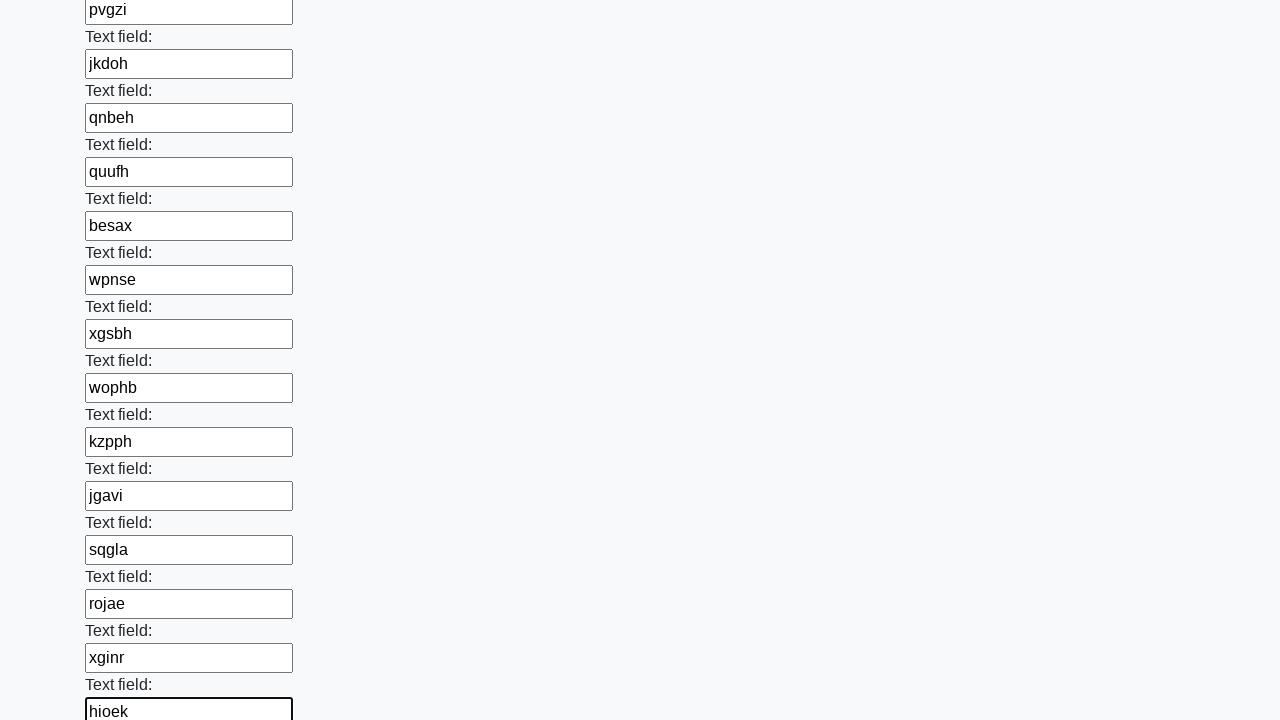

Filled input field with random text: 'lijrp' on input >> nth=55
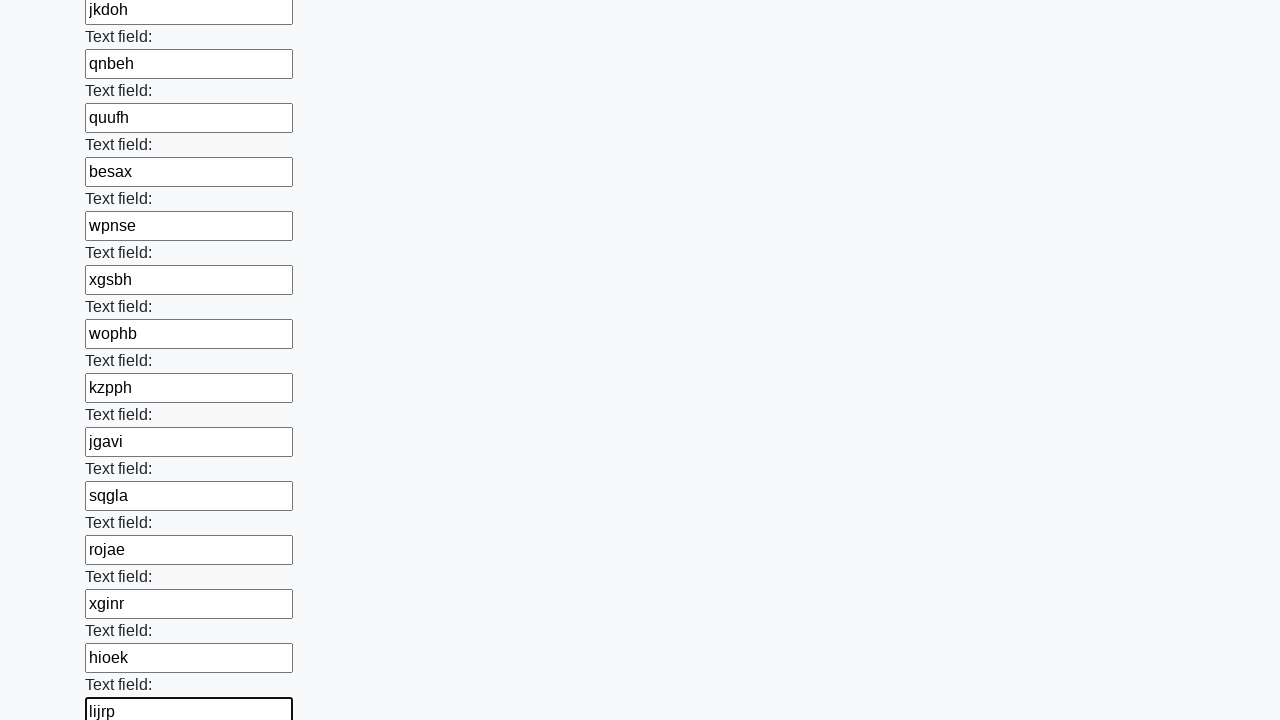

Filled input field with random text: 'cqlge' on input >> nth=56
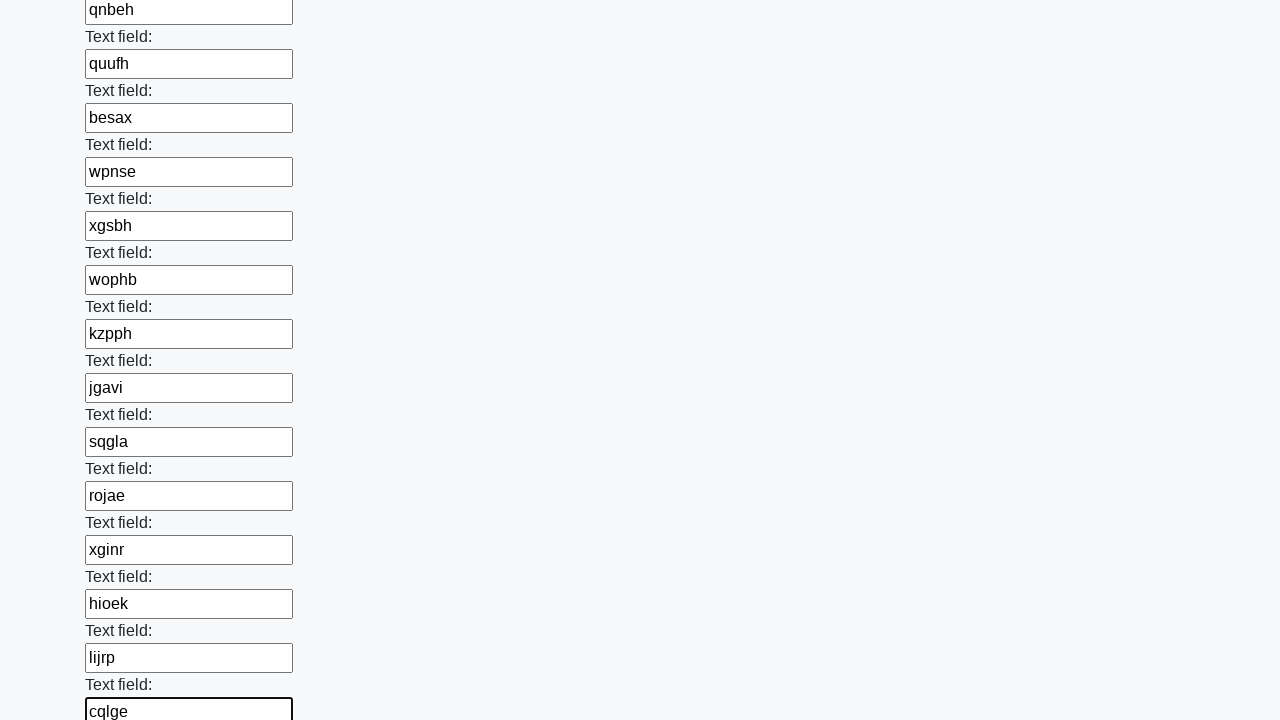

Filled input field with random text: 'fisbe' on input >> nth=57
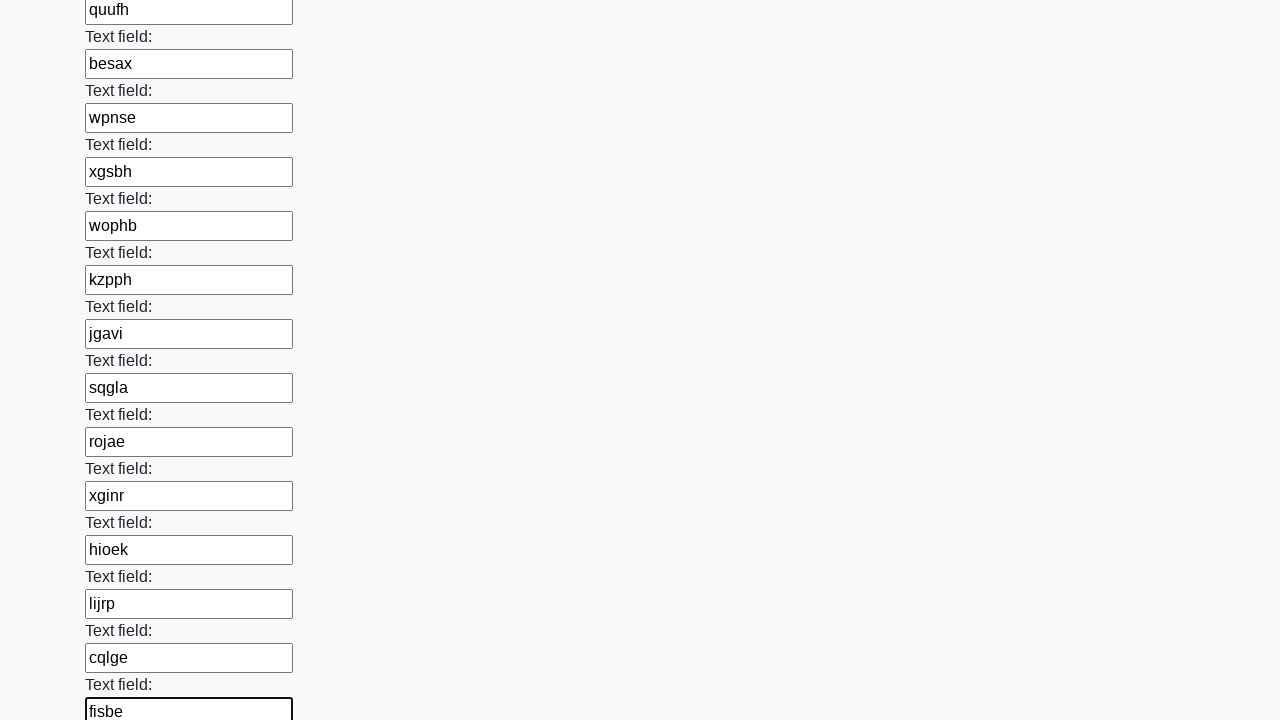

Filled input field with random text: 'qfeih' on input >> nth=58
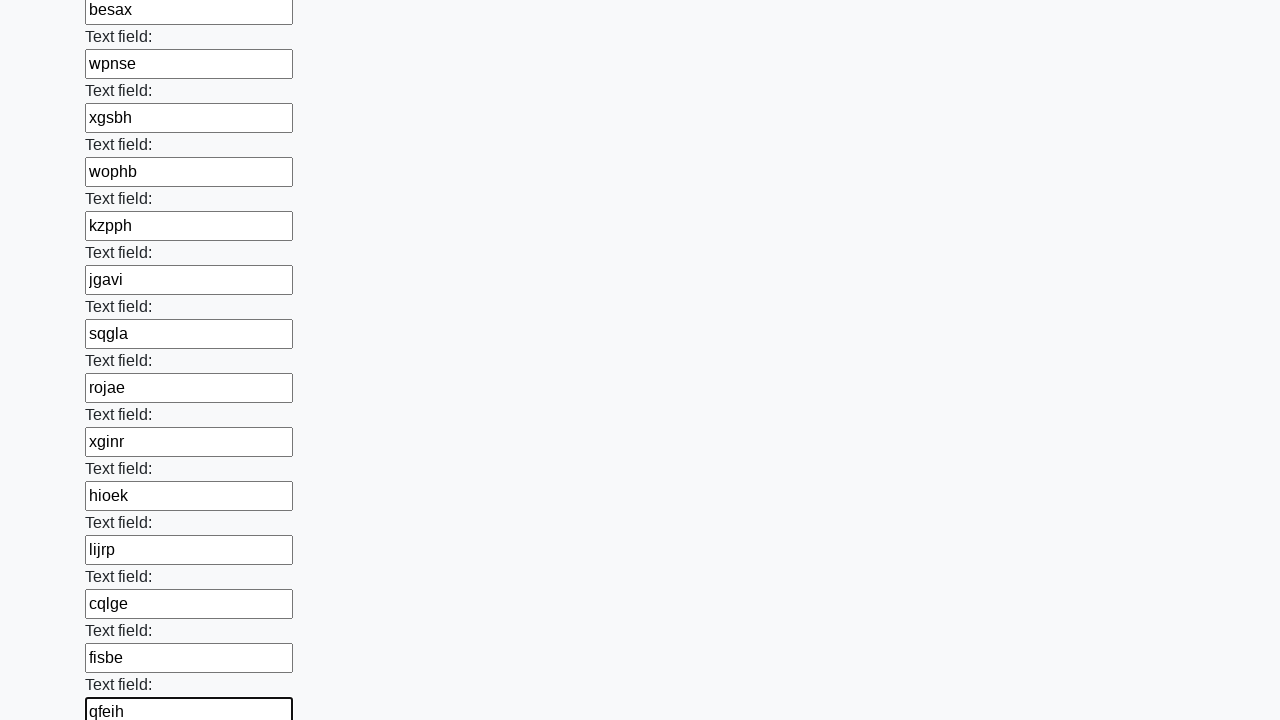

Filled input field with random text: 'lgfsu' on input >> nth=59
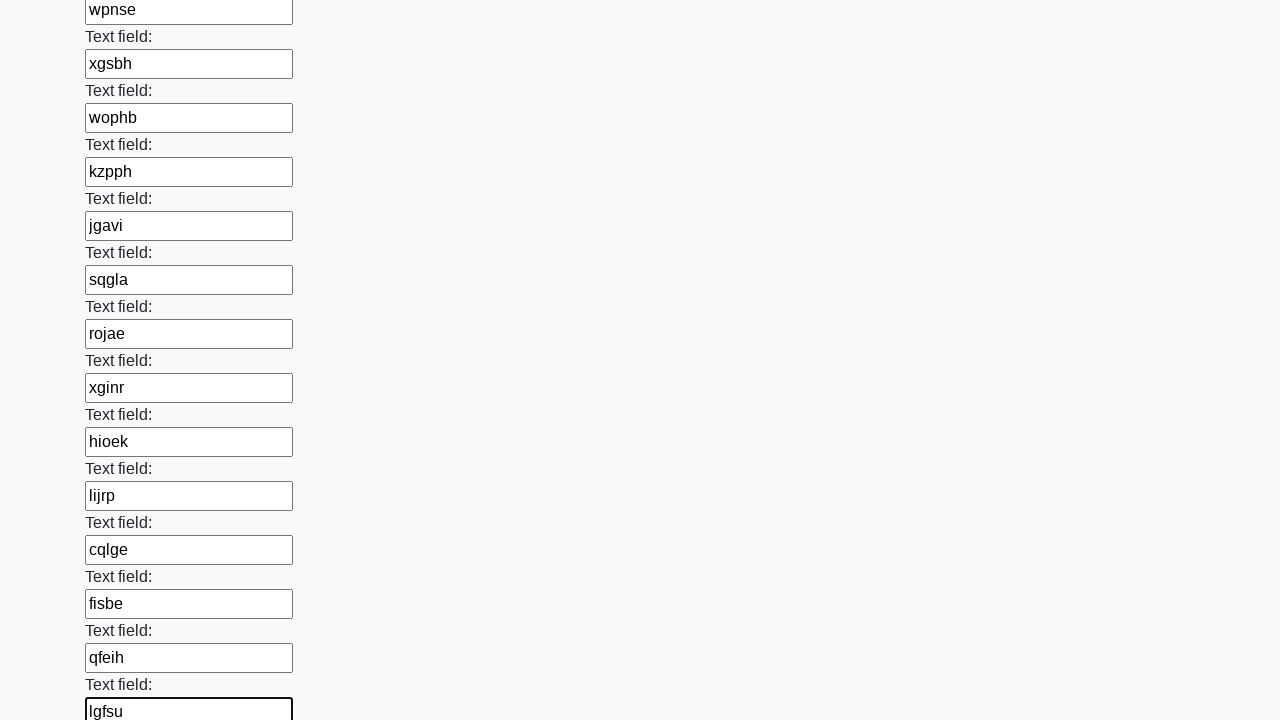

Filled input field with random text: 'xgduc' on input >> nth=60
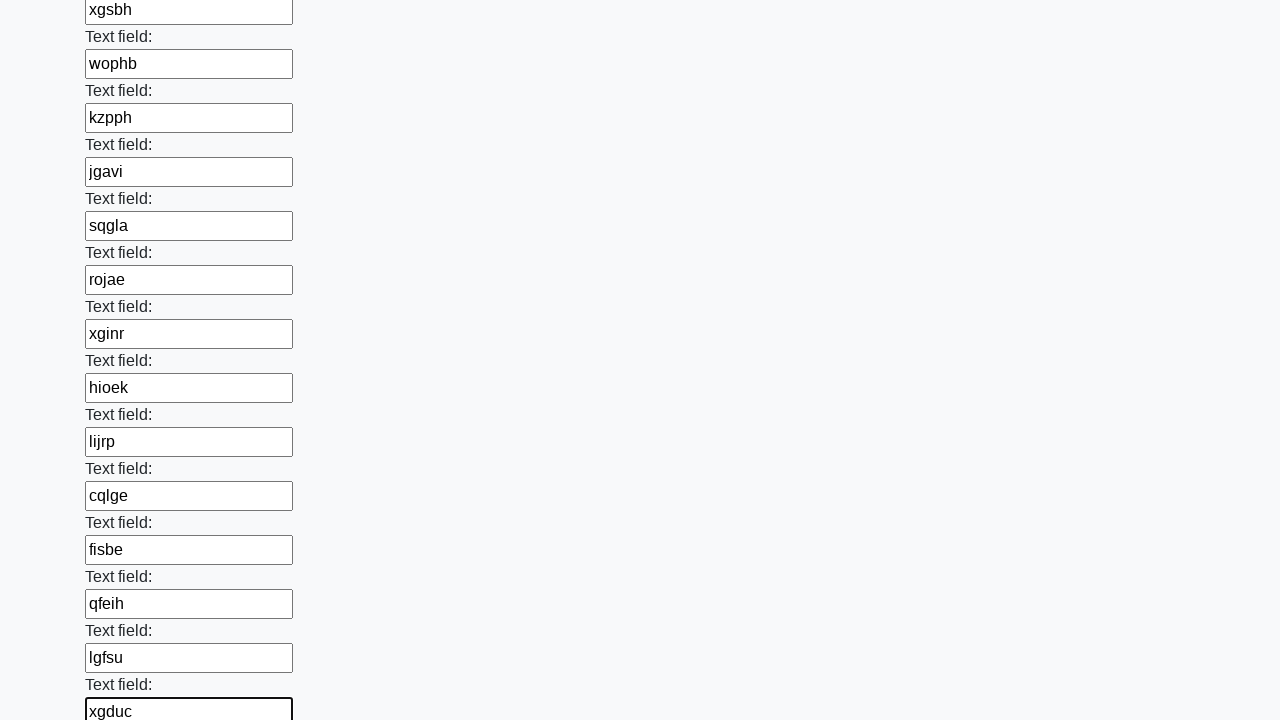

Filled input field with random text: 'gctsr' on input >> nth=61
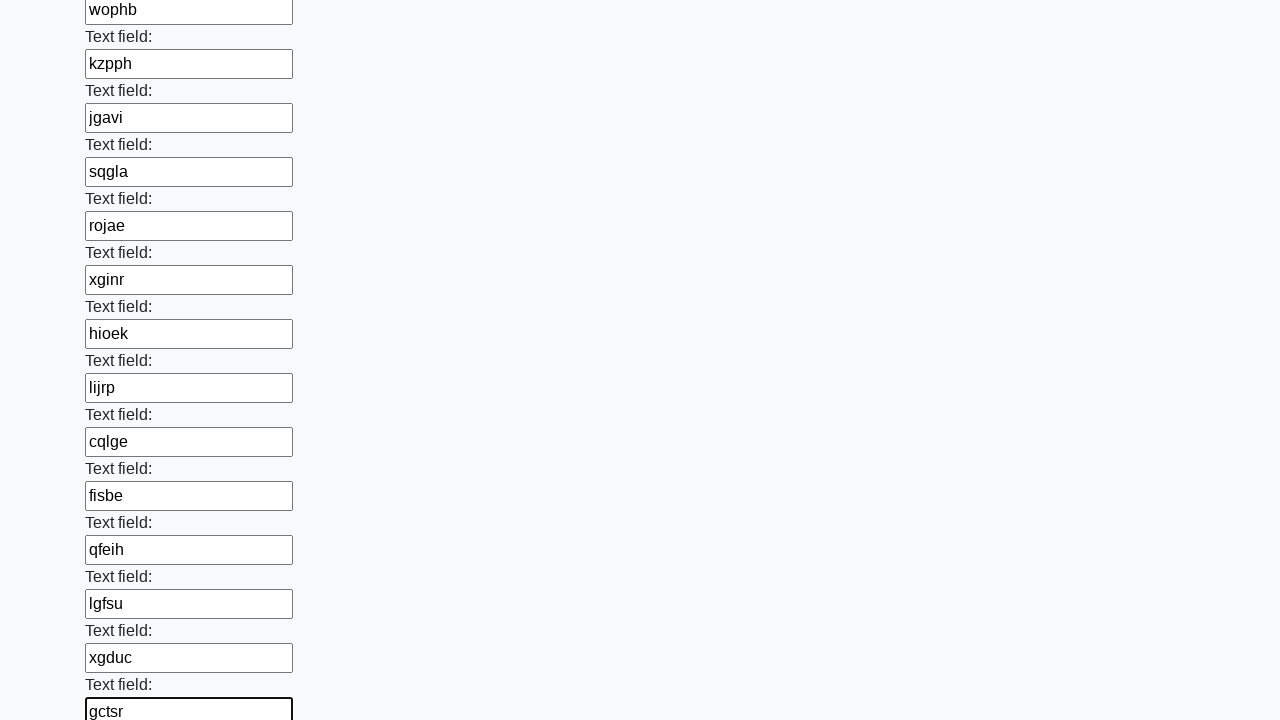

Filled input field with random text: 'vuwkt' on input >> nth=62
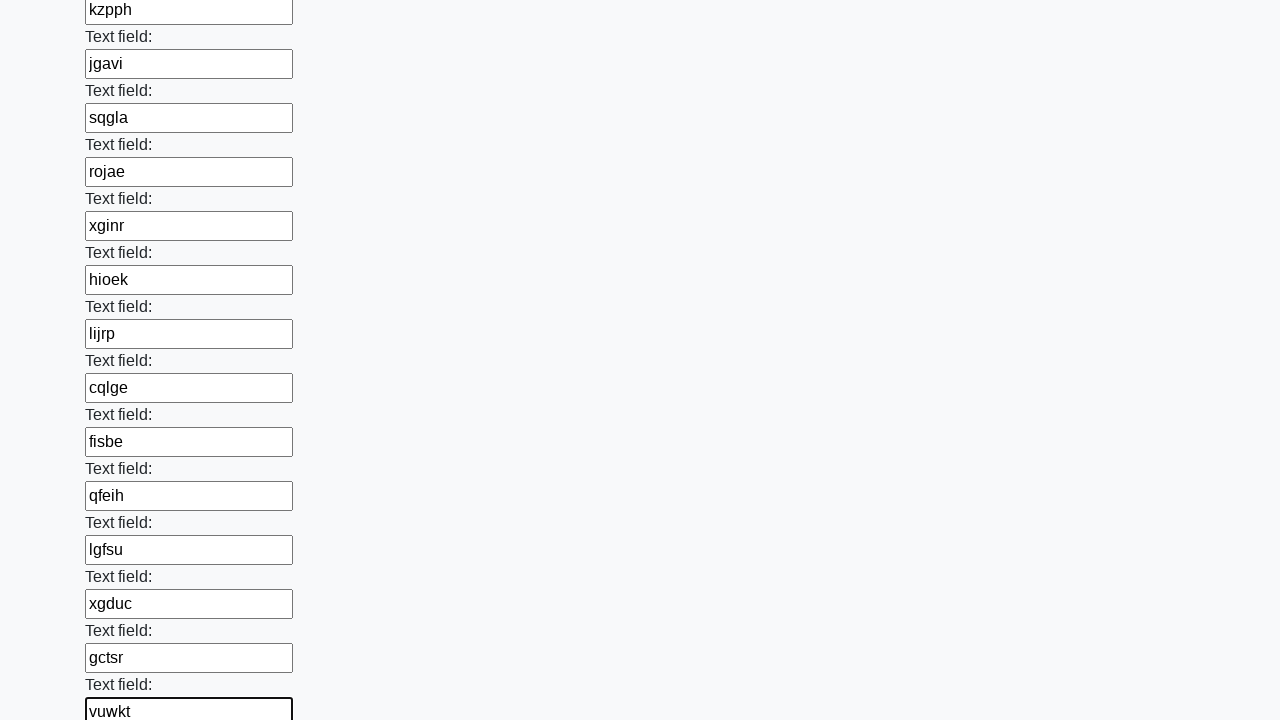

Filled input field with random text: 'qaghp' on input >> nth=63
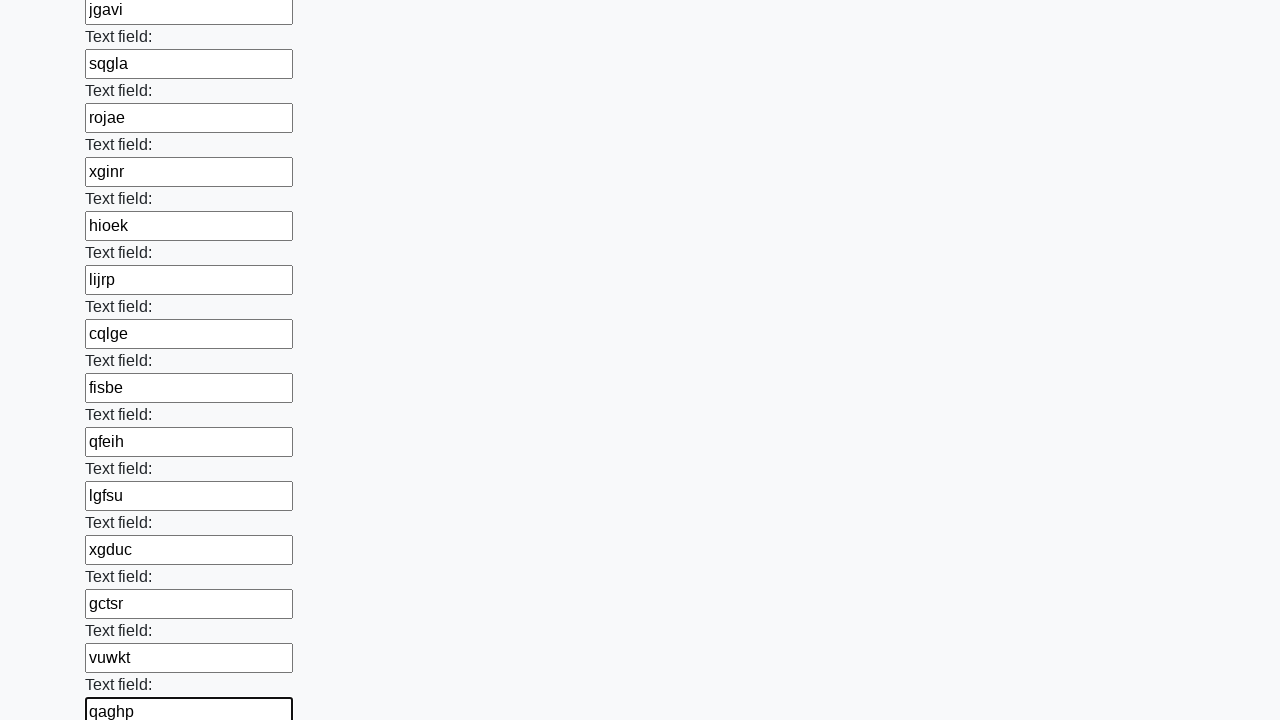

Filled input field with random text: 'egyor' on input >> nth=64
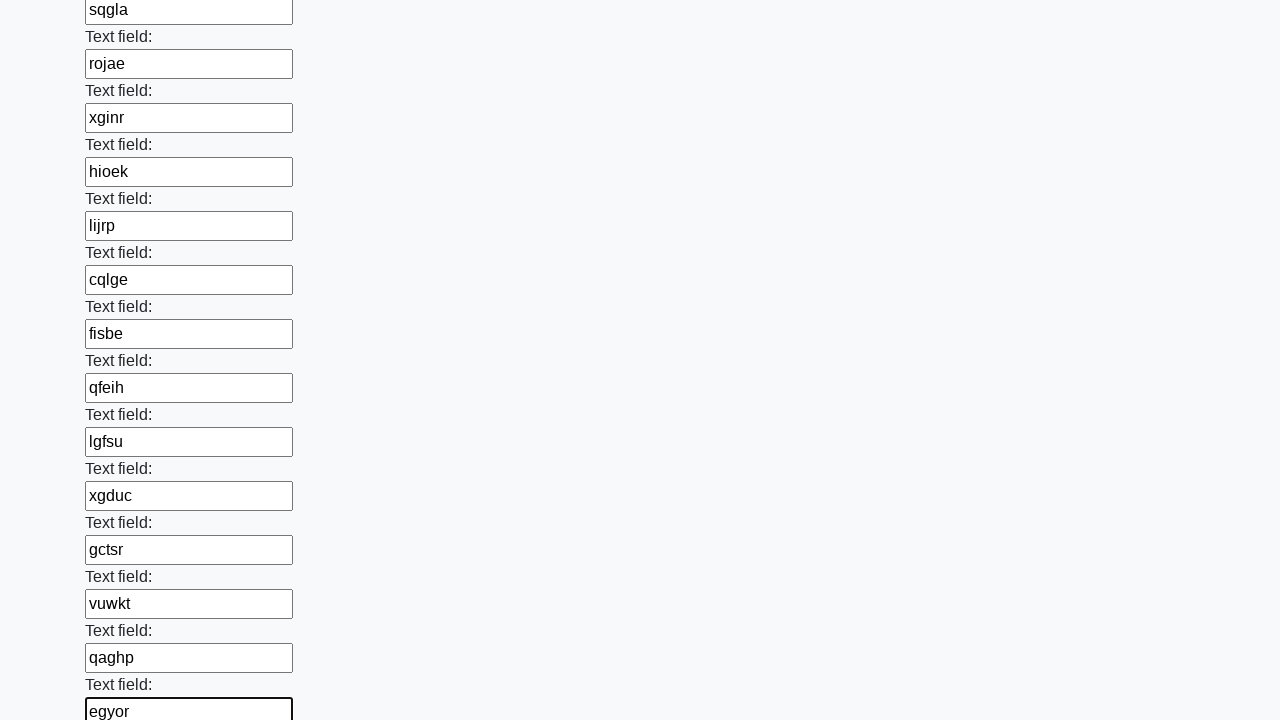

Filled input field with random text: 'whfij' on input >> nth=65
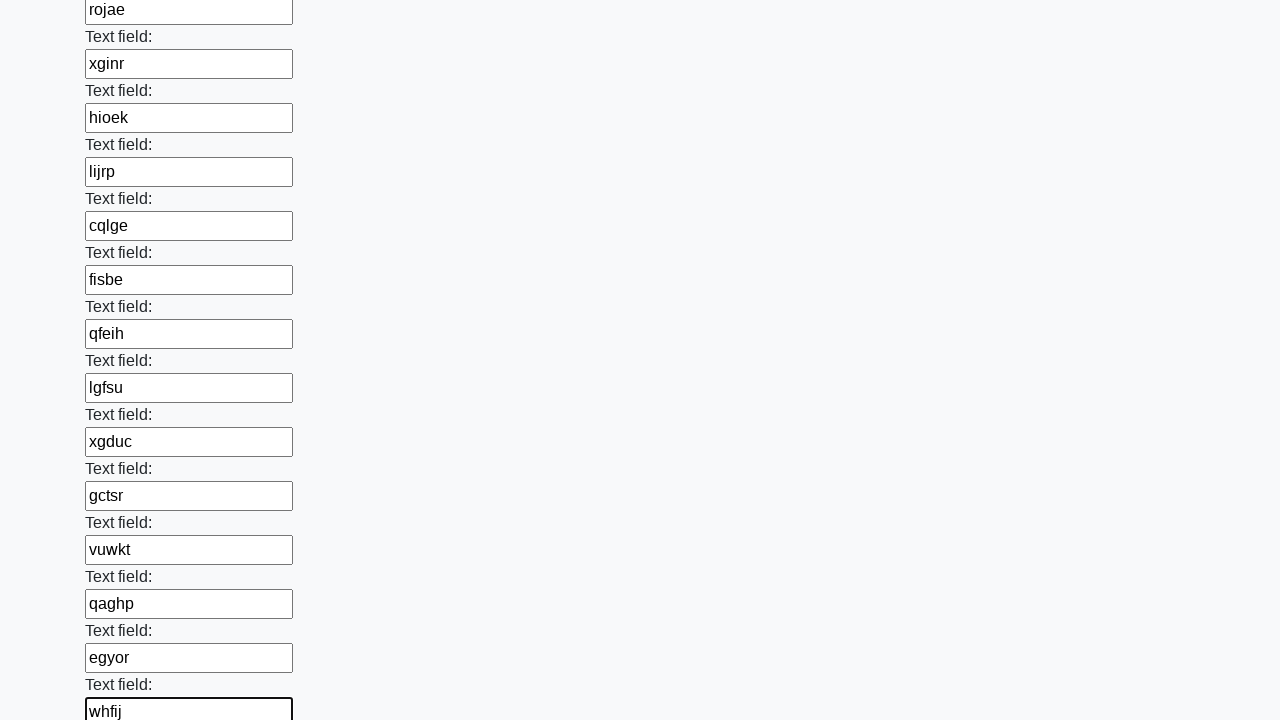

Filled input field with random text: 'nzmuw' on input >> nth=66
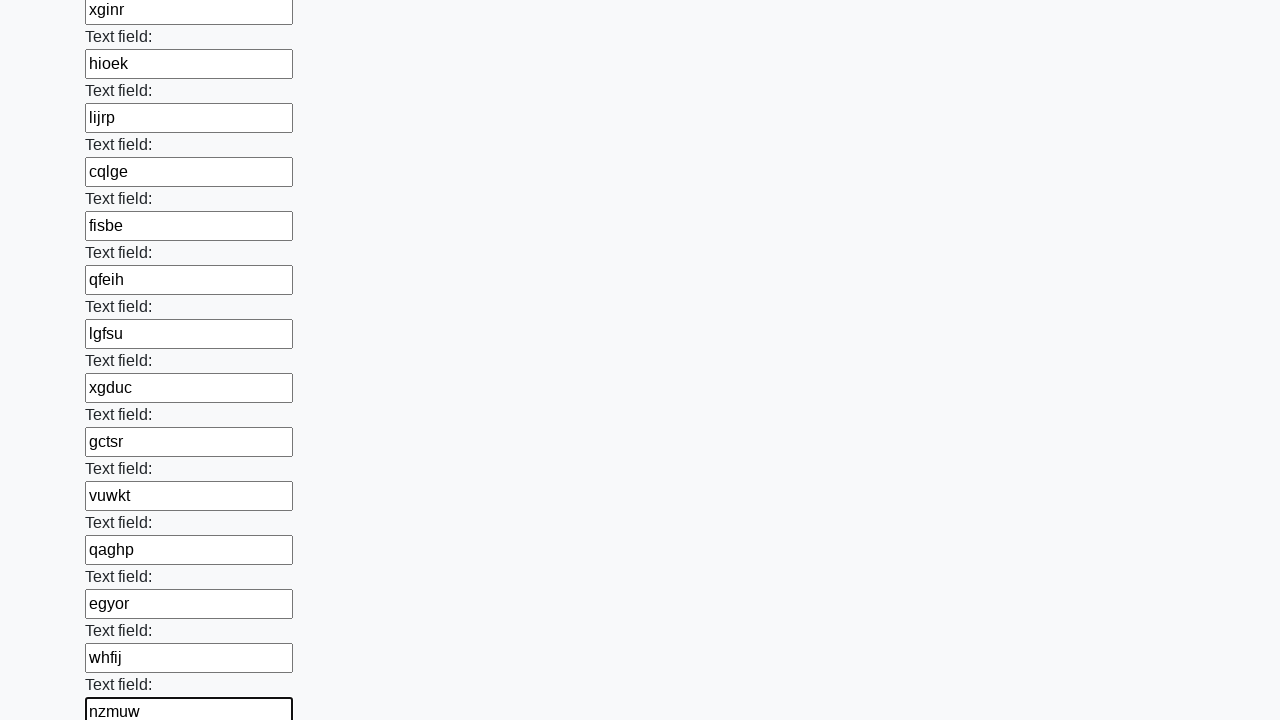

Filled input field with random text: 'crret' on input >> nth=67
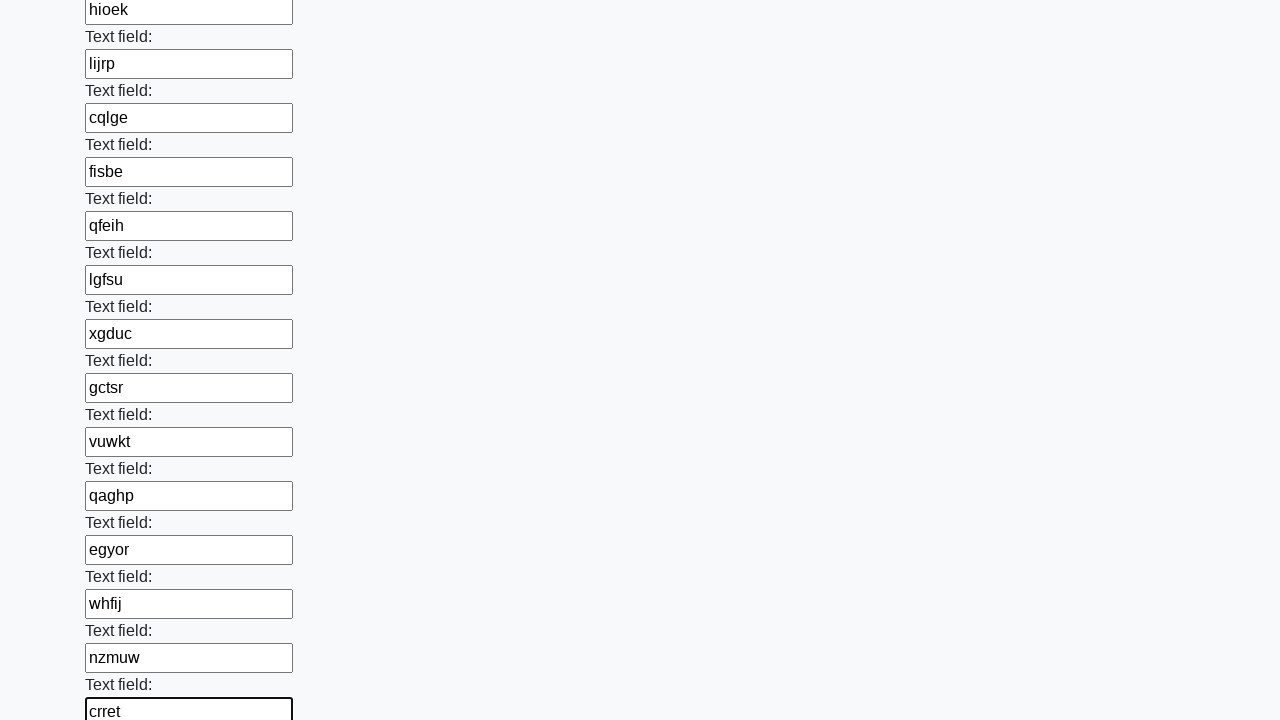

Filled input field with random text: 'tnifm' on input >> nth=68
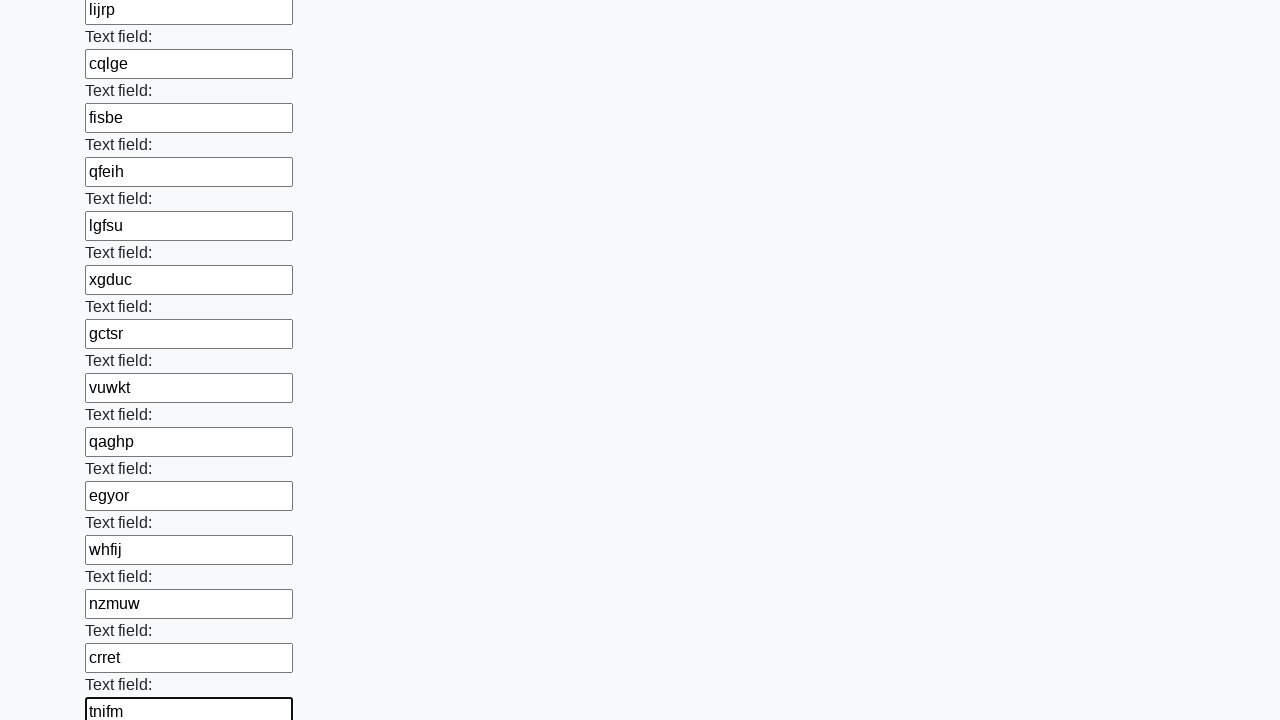

Filled input field with random text: 'bvfvr' on input >> nth=69
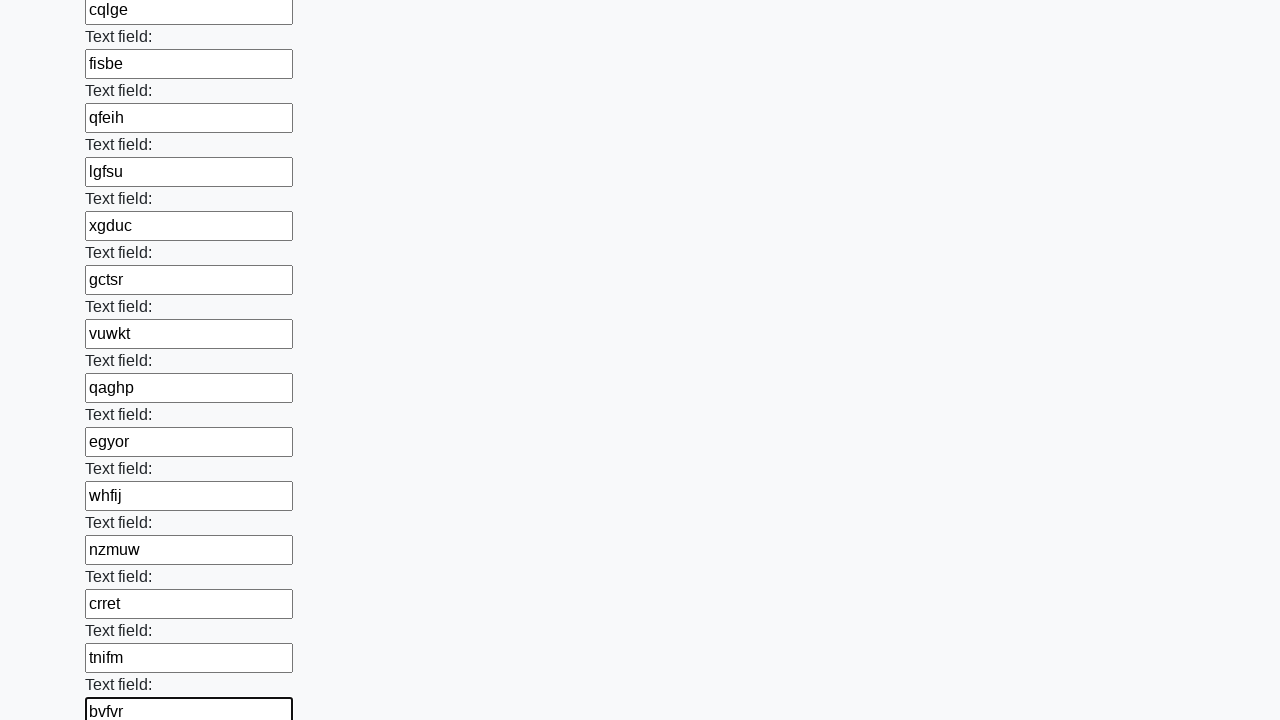

Filled input field with random text: 'fhhte' on input >> nth=70
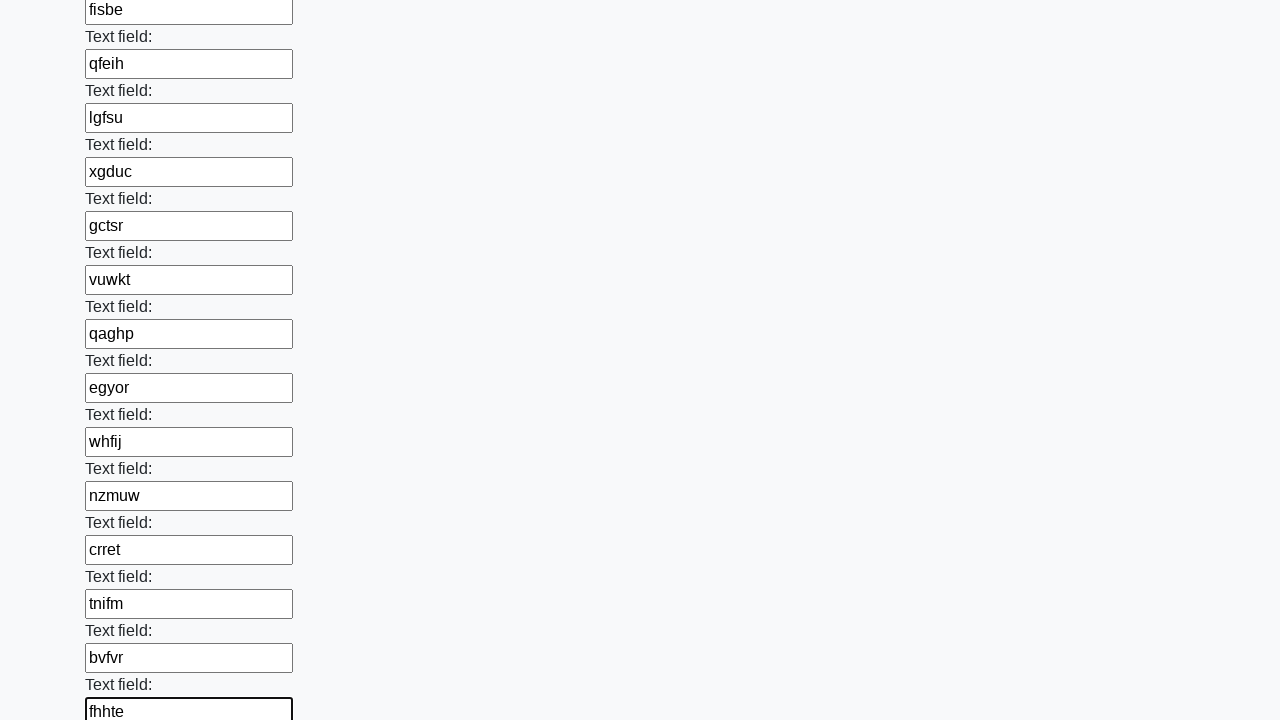

Filled input field with random text: 'tbwaq' on input >> nth=71
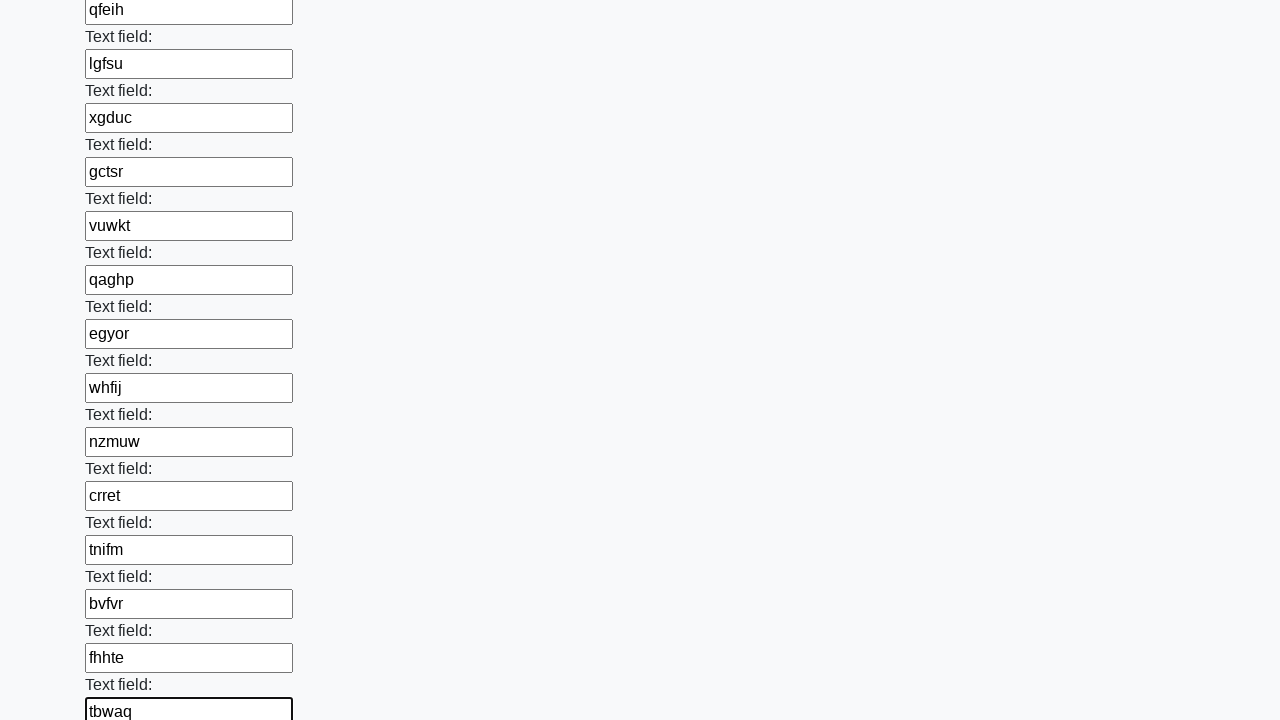

Filled input field with random text: 'boghz' on input >> nth=72
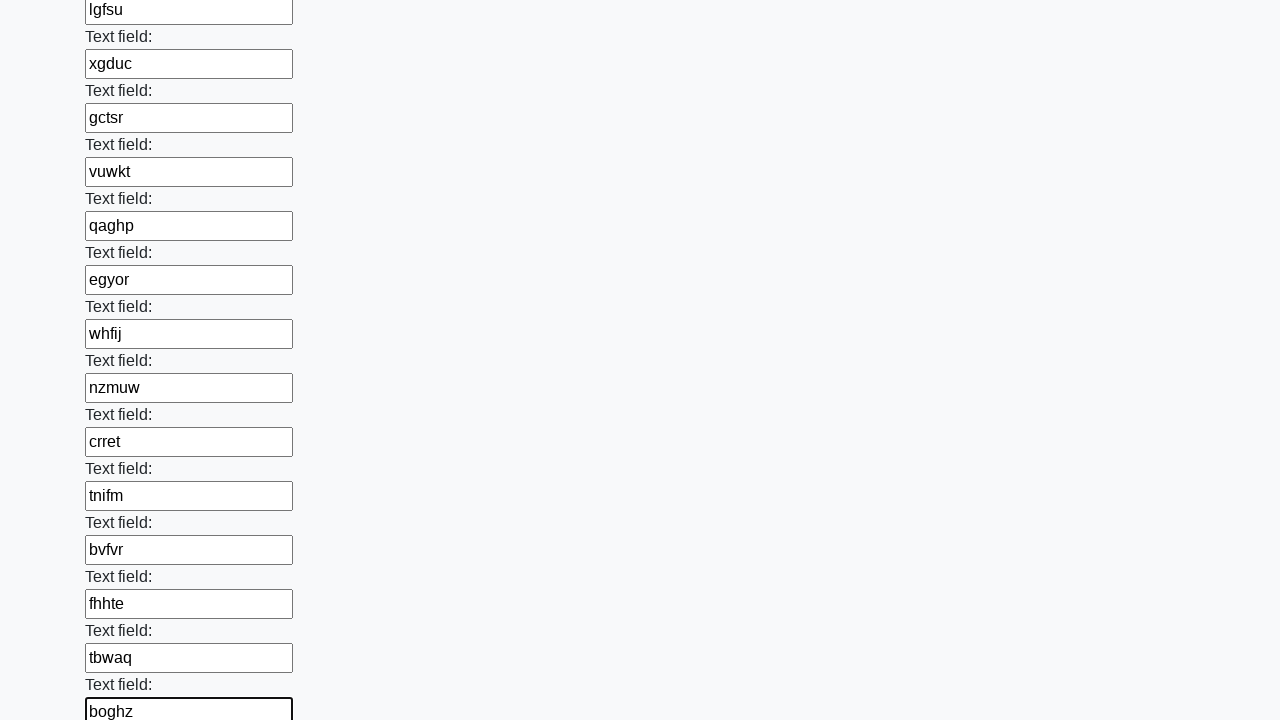

Filled input field with random text: 'wnzry' on input >> nth=73
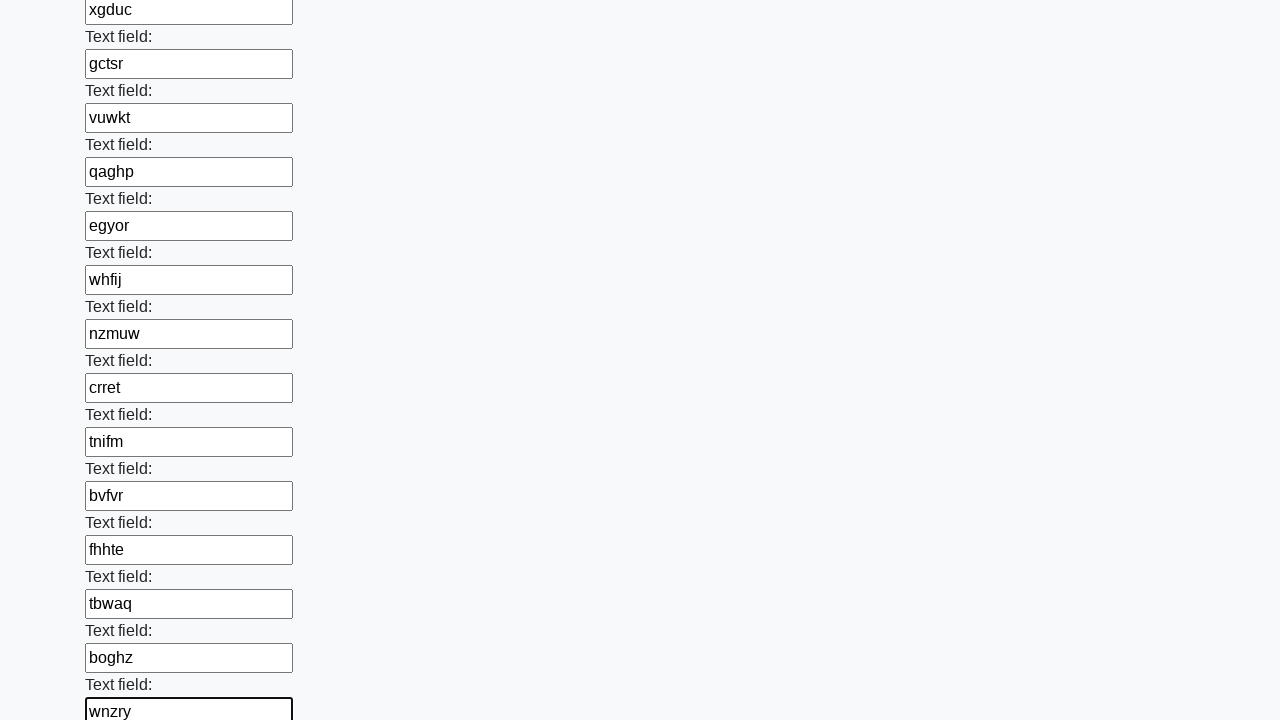

Filled input field with random text: 'srtoh' on input >> nth=74
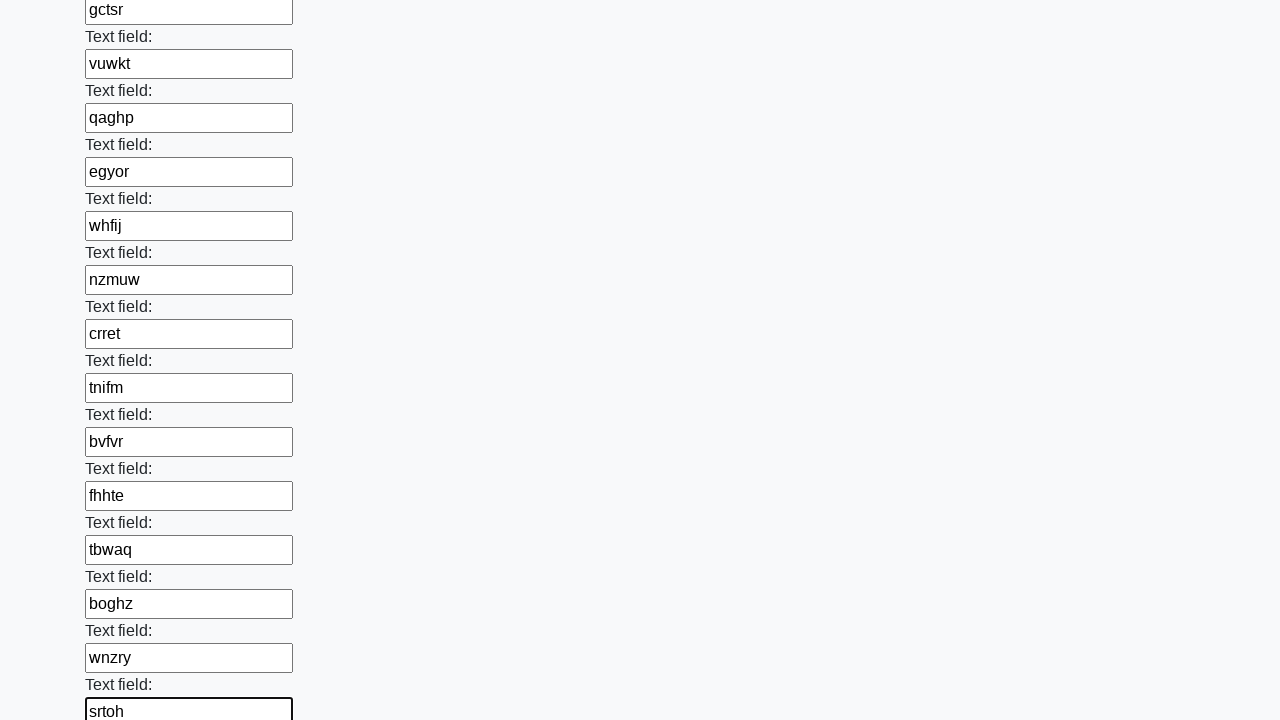

Filled input field with random text: 'pdopx' on input >> nth=75
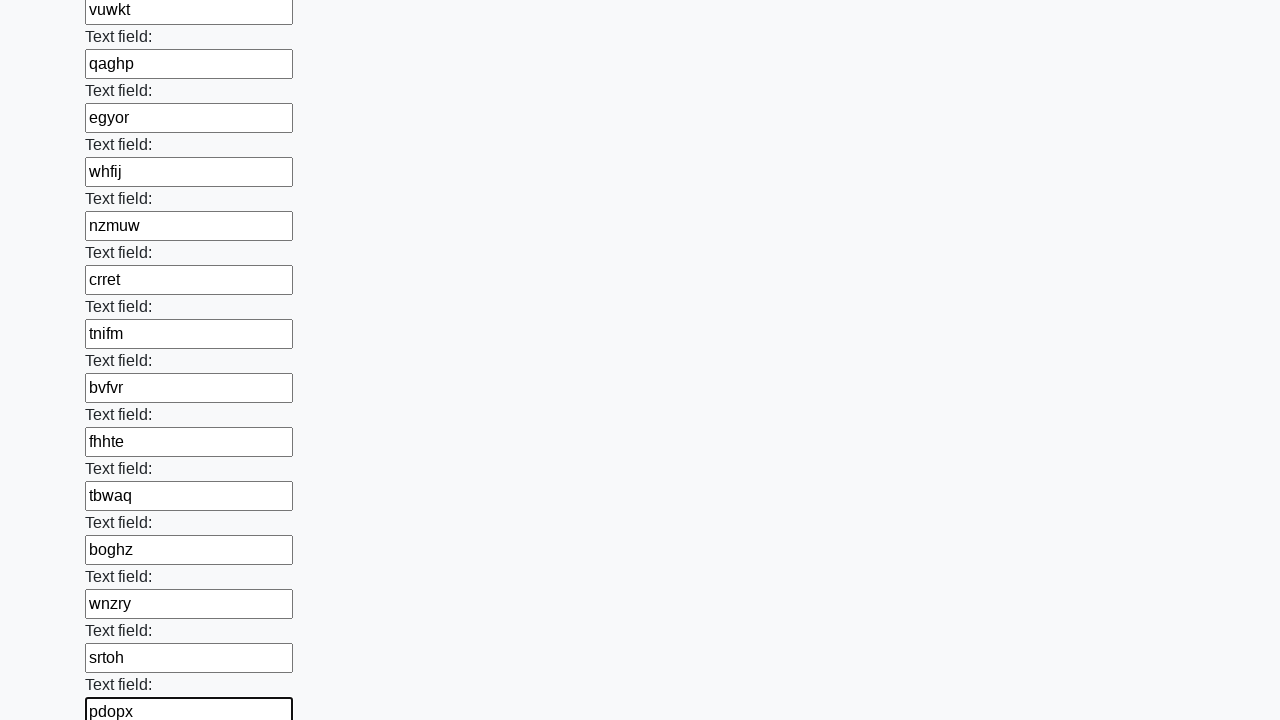

Filled input field with random text: 'cluas' on input >> nth=76
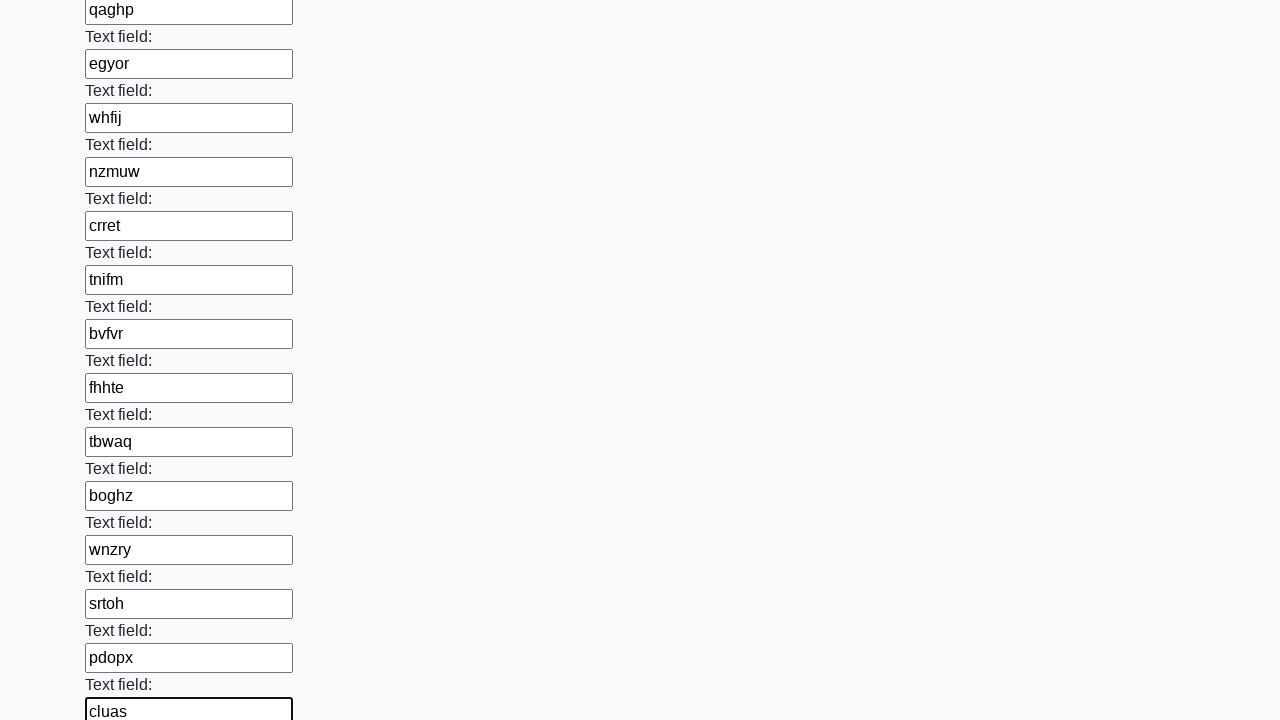

Filled input field with random text: 'ydpas' on input >> nth=77
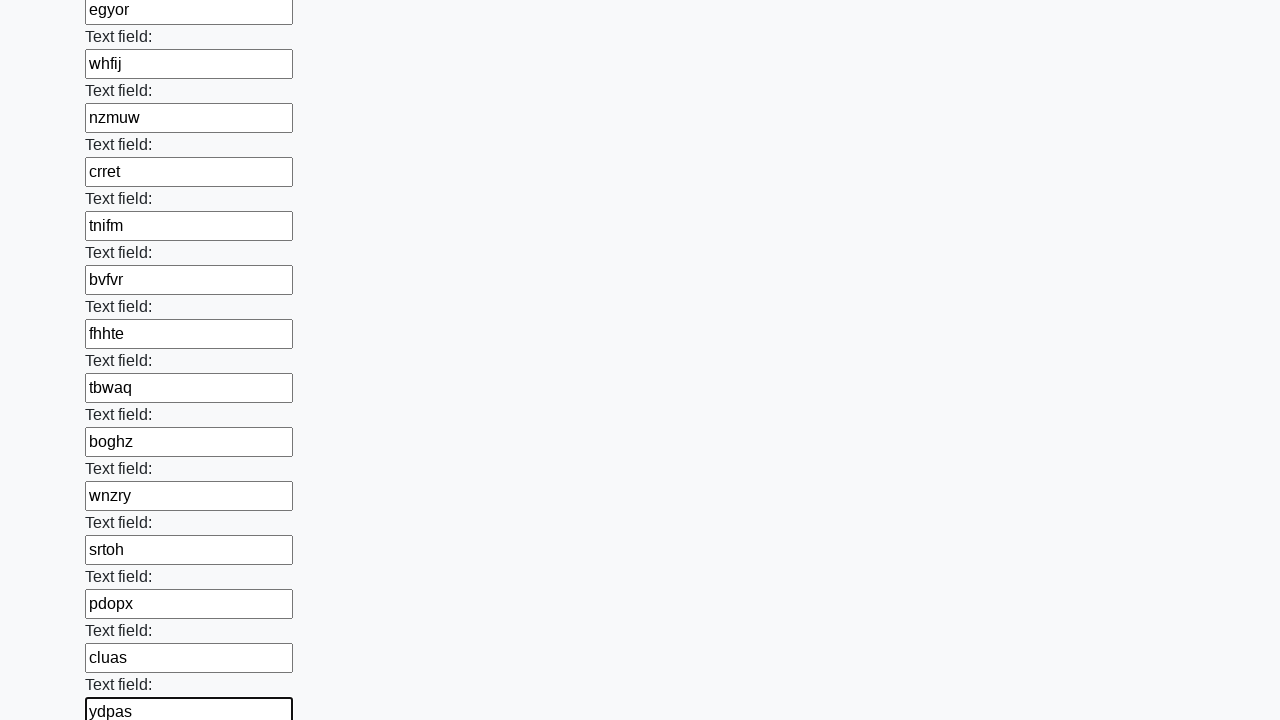

Filled input field with random text: 'fhyra' on input >> nth=78
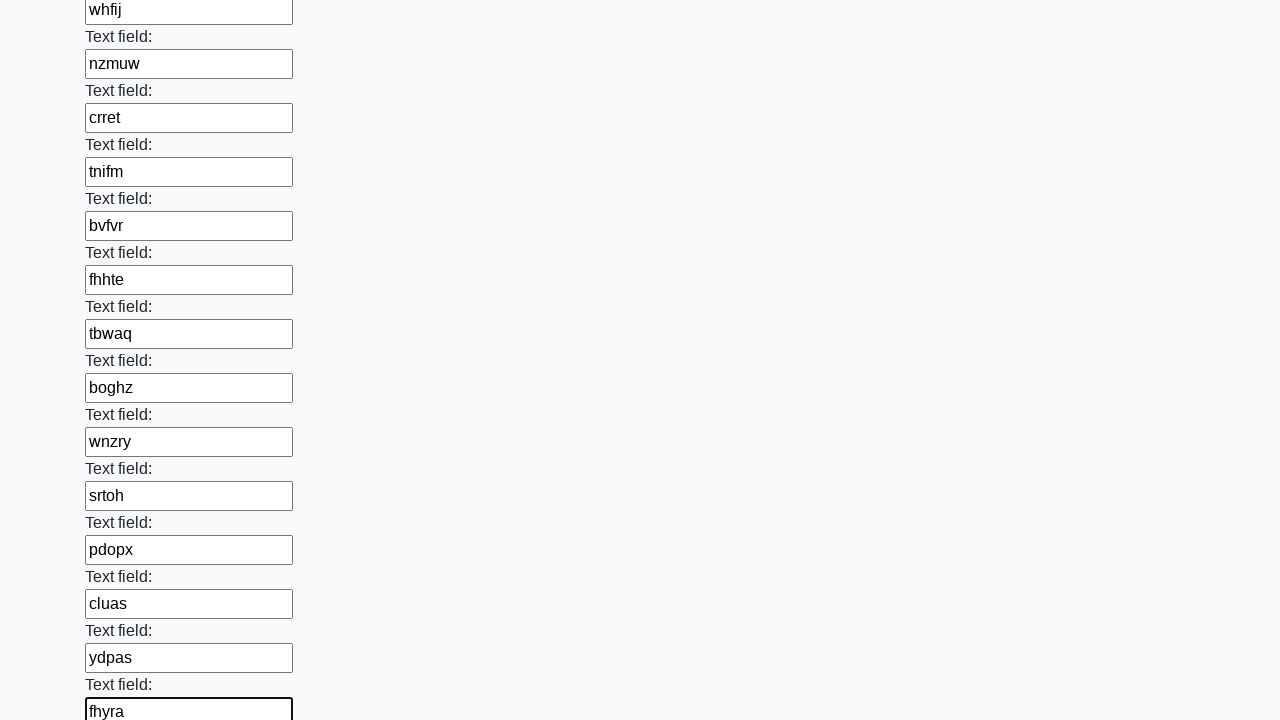

Filled input field with random text: 'togmb' on input >> nth=79
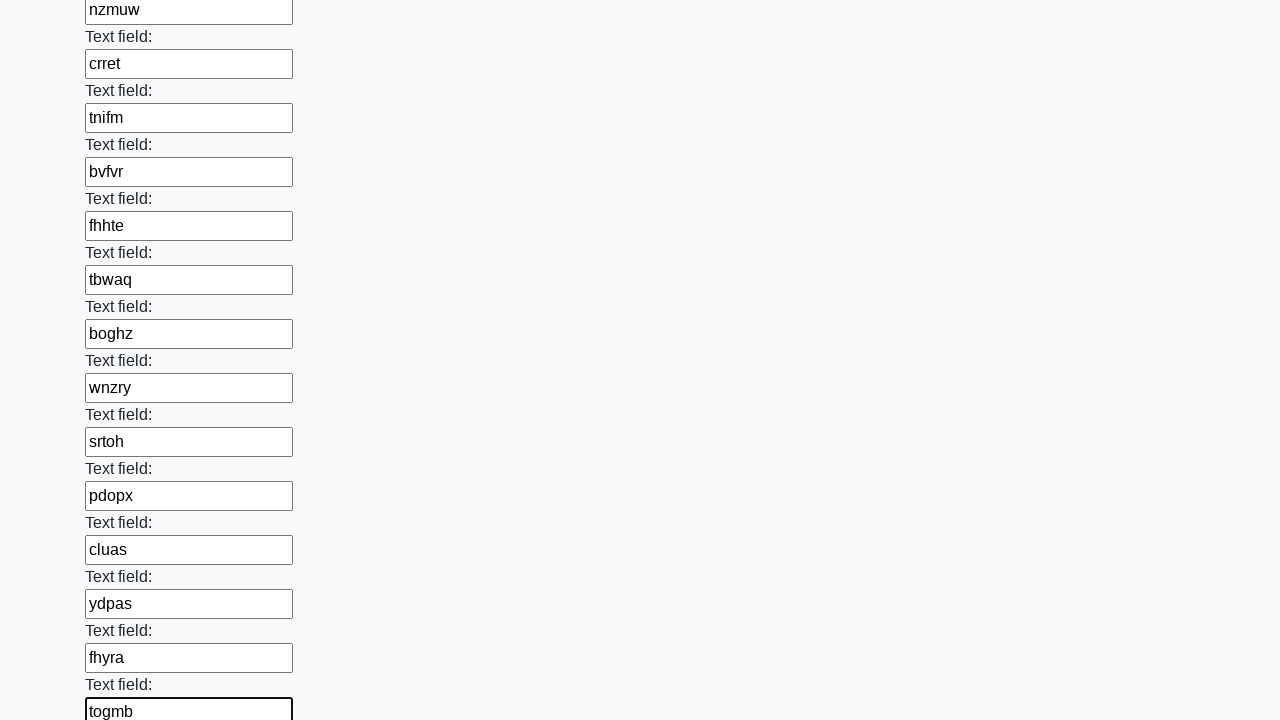

Filled input field with random text: 'ckahr' on input >> nth=80
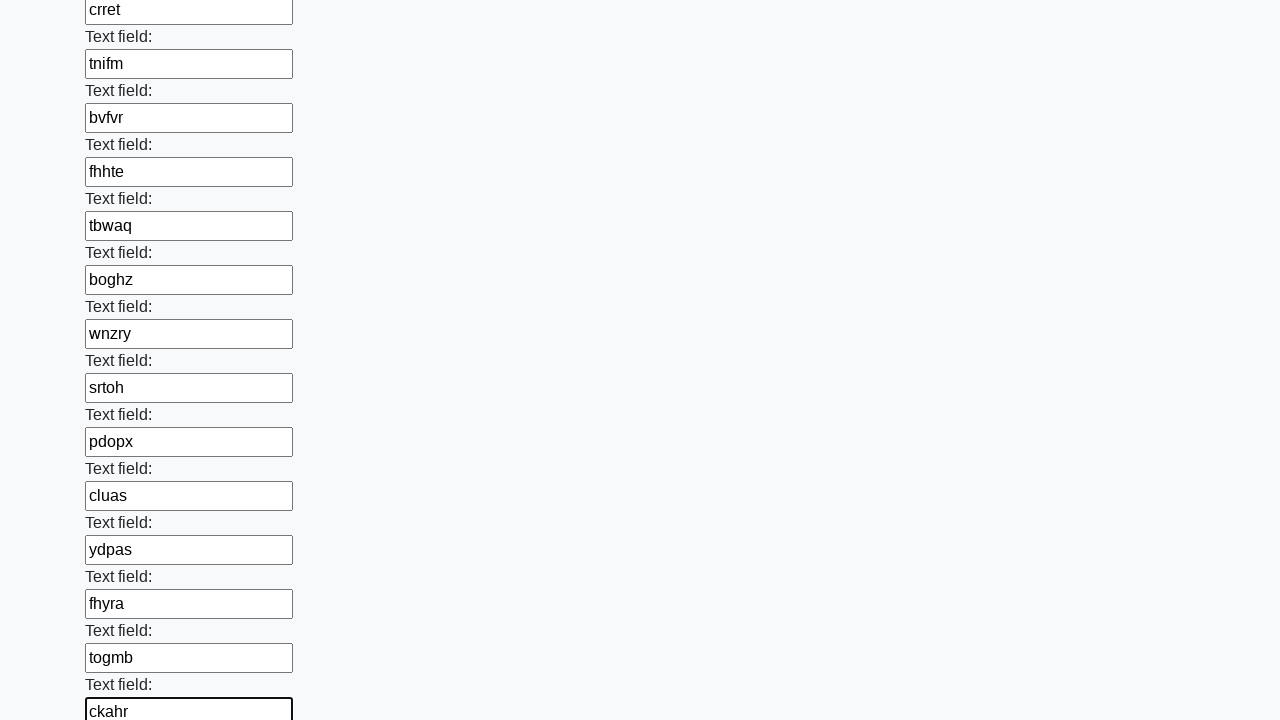

Filled input field with random text: 'wavwv' on input >> nth=81
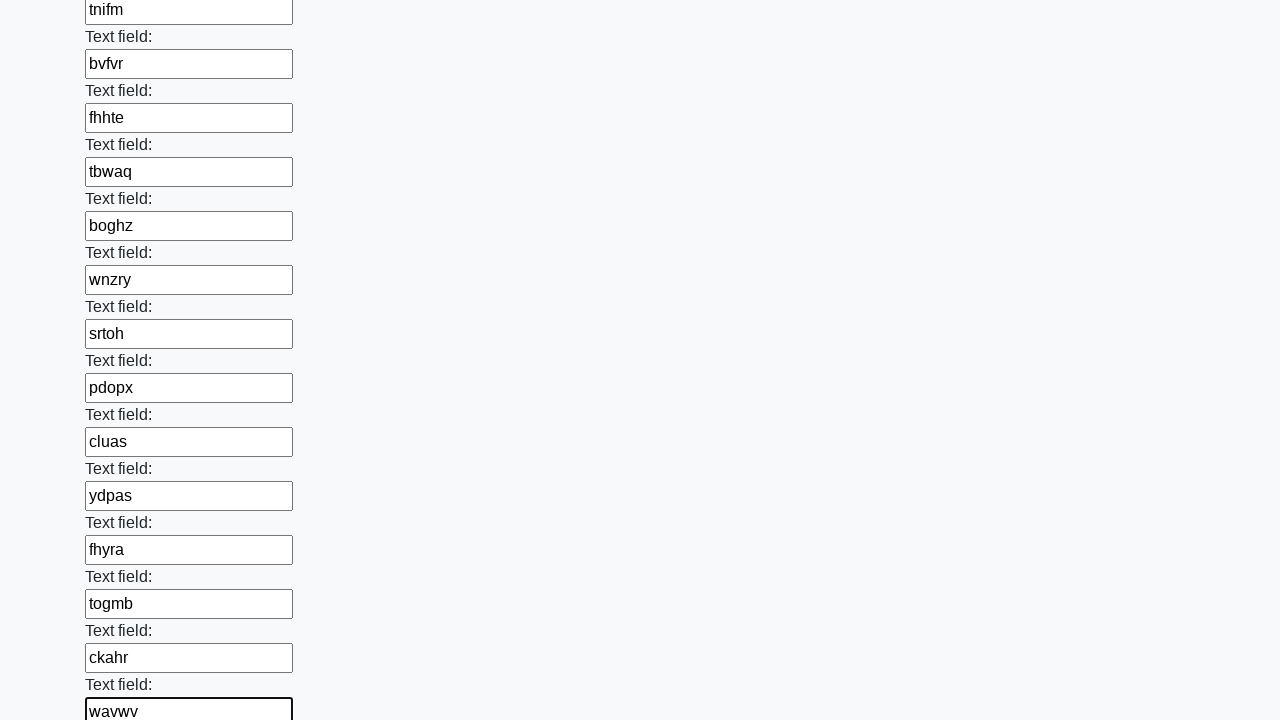

Filled input field with random text: 'nimxq' on input >> nth=82
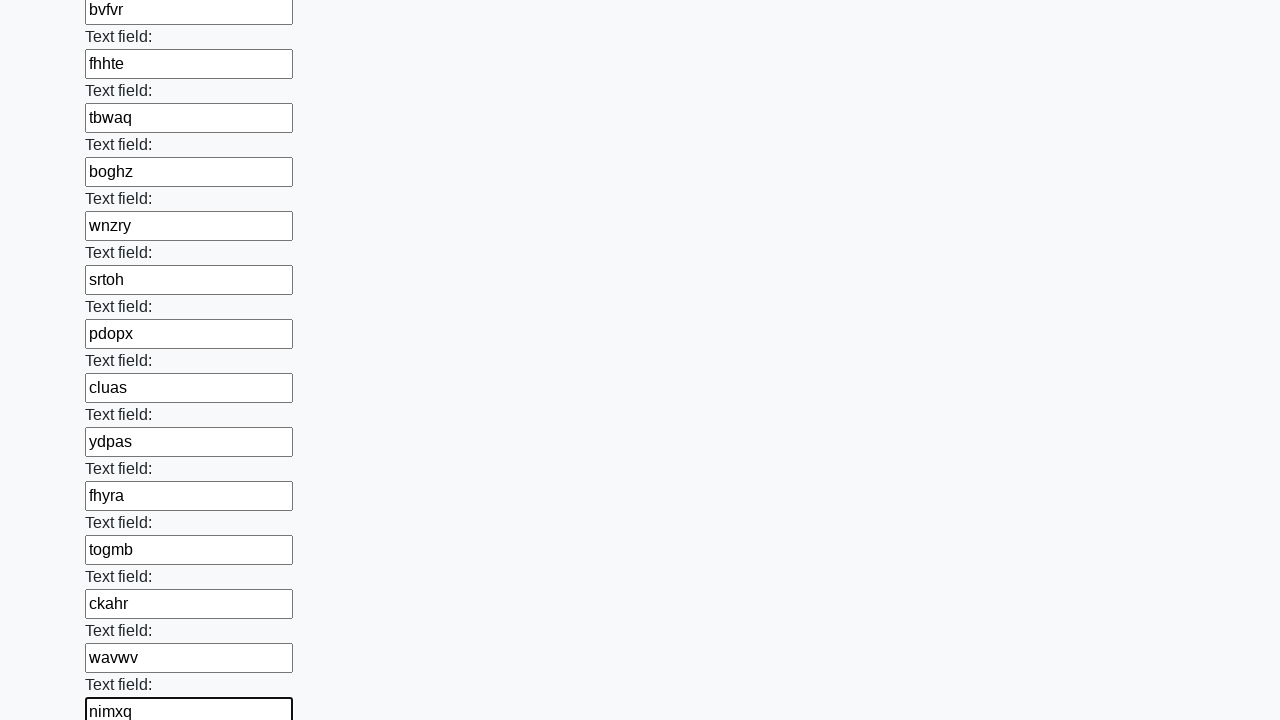

Filled input field with random text: 'oofyx' on input >> nth=83
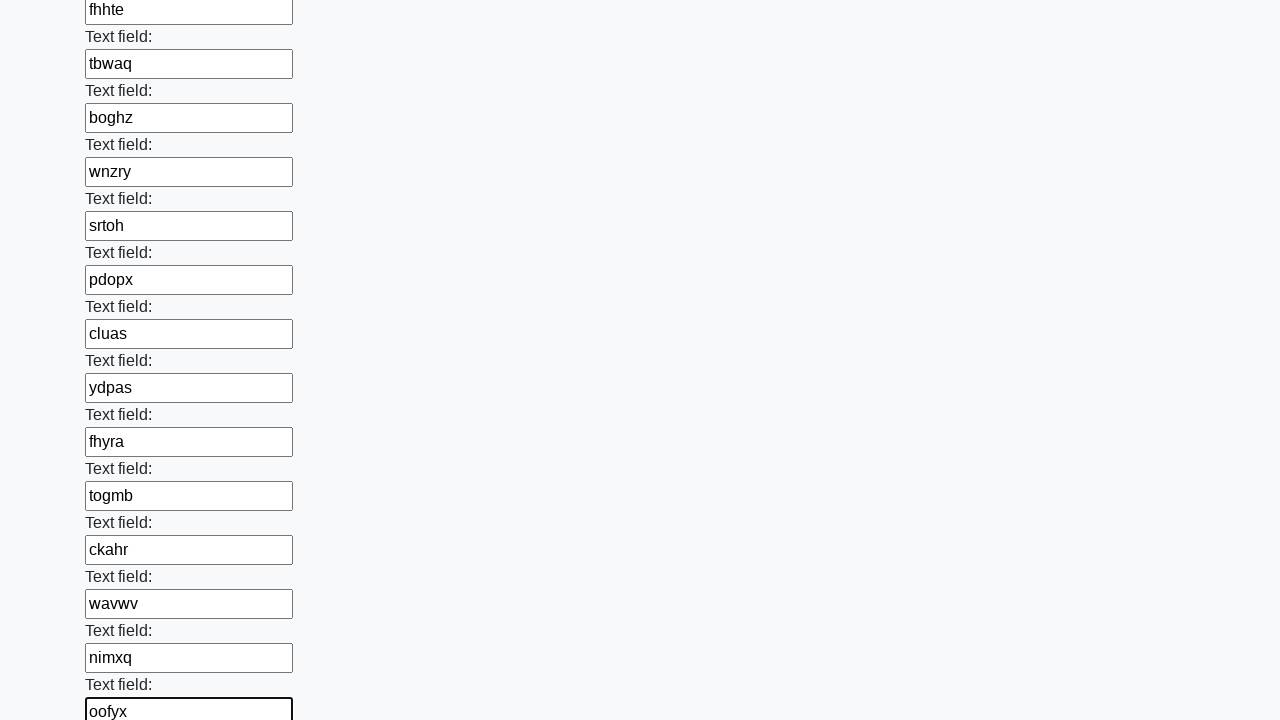

Filled input field with random text: 'qpull' on input >> nth=84
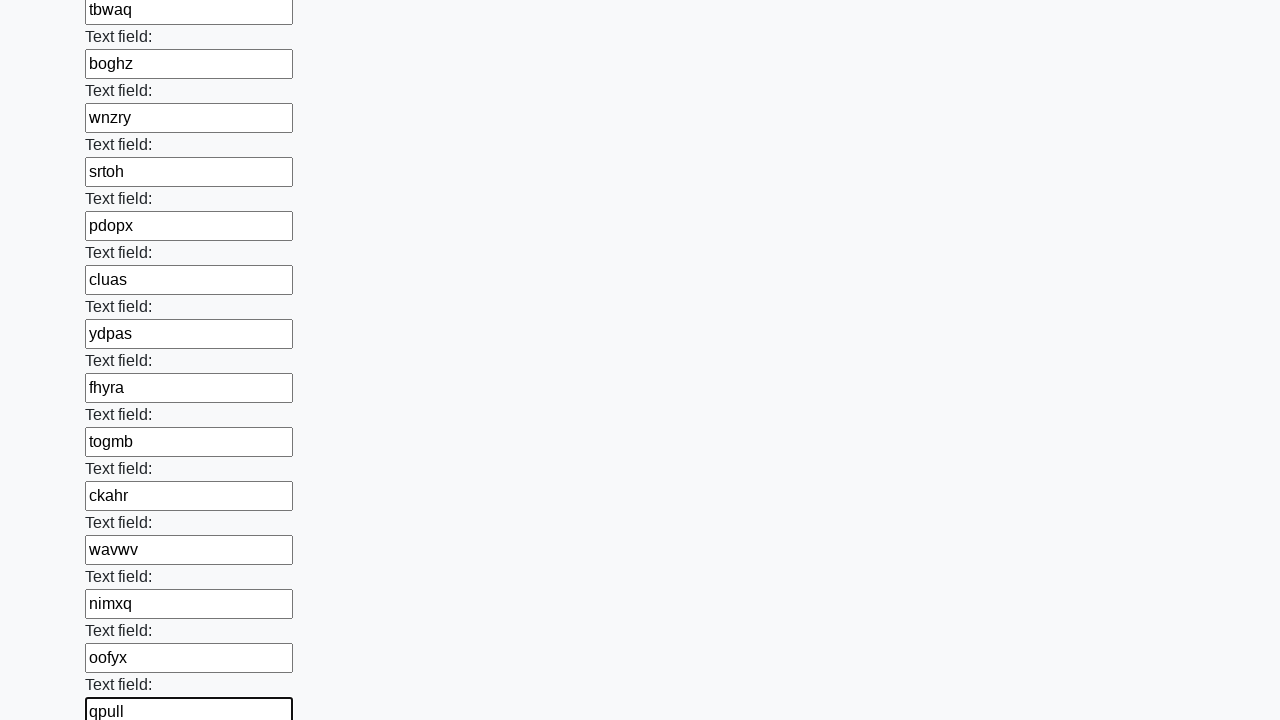

Filled input field with random text: 'onxma' on input >> nth=85
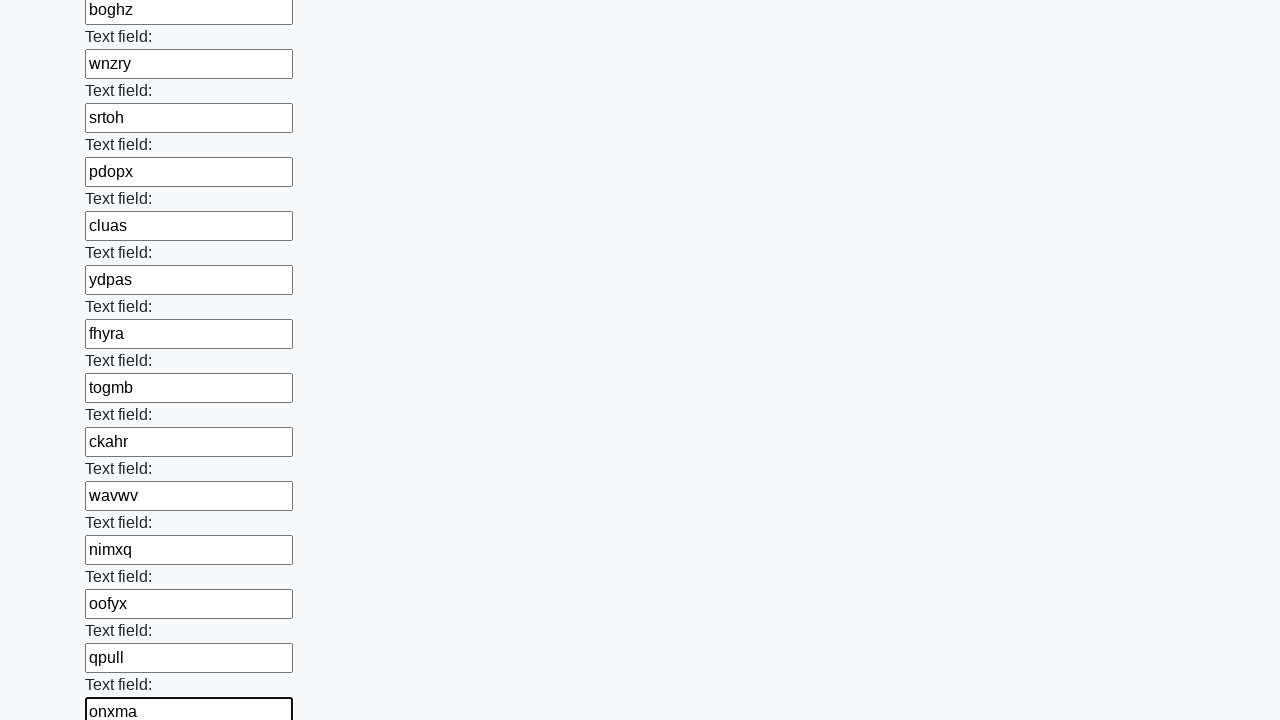

Filled input field with random text: 'ikmha' on input >> nth=86
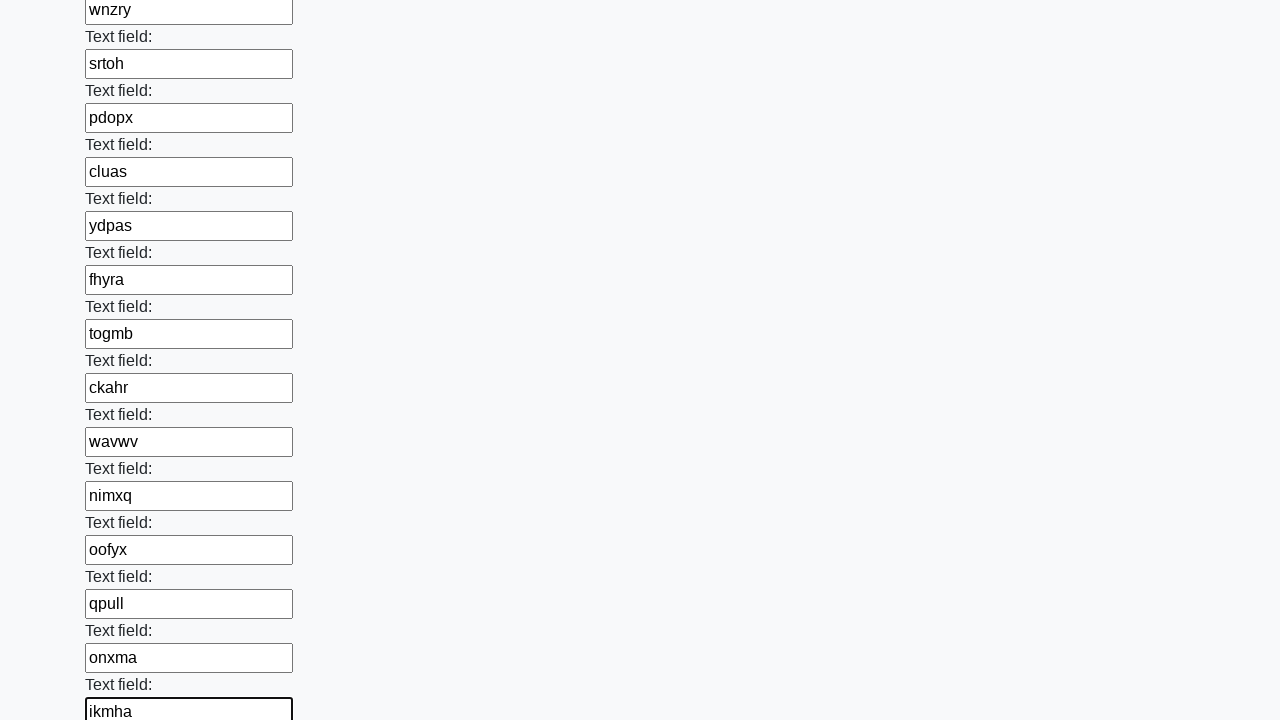

Filled input field with random text: 'juawr' on input >> nth=87
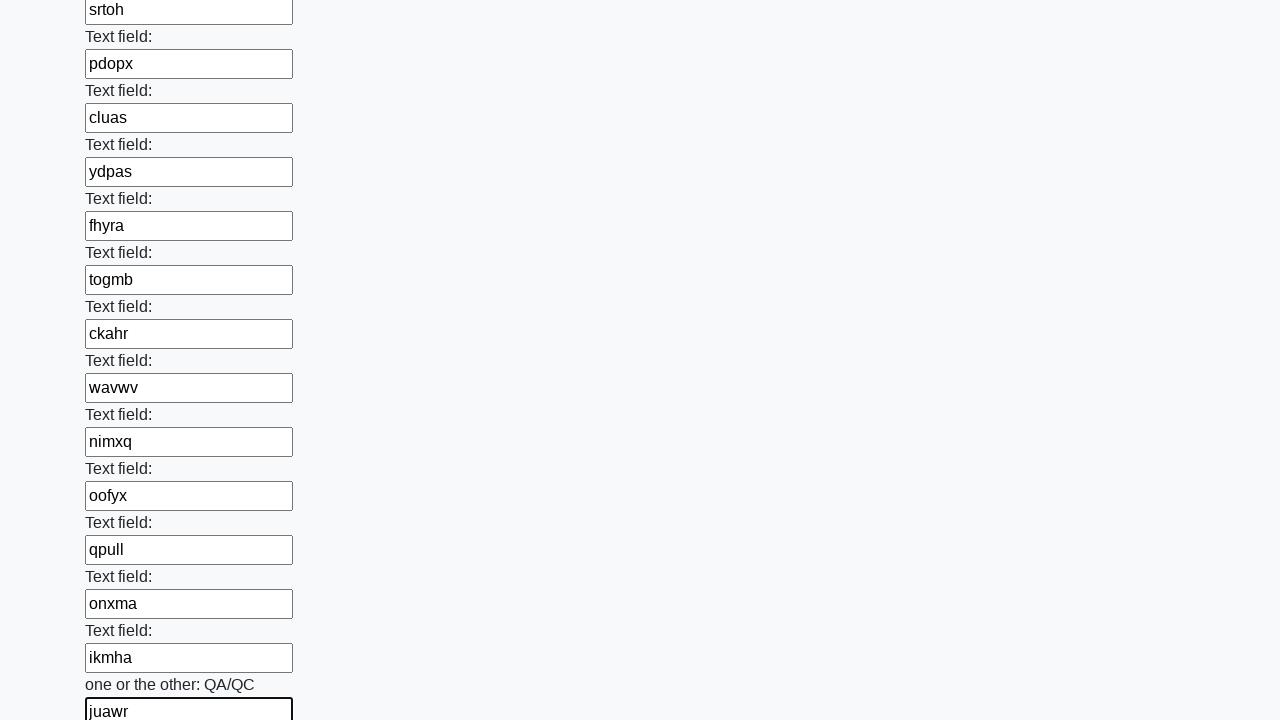

Filled input field with random text: 'bmwjj' on input >> nth=88
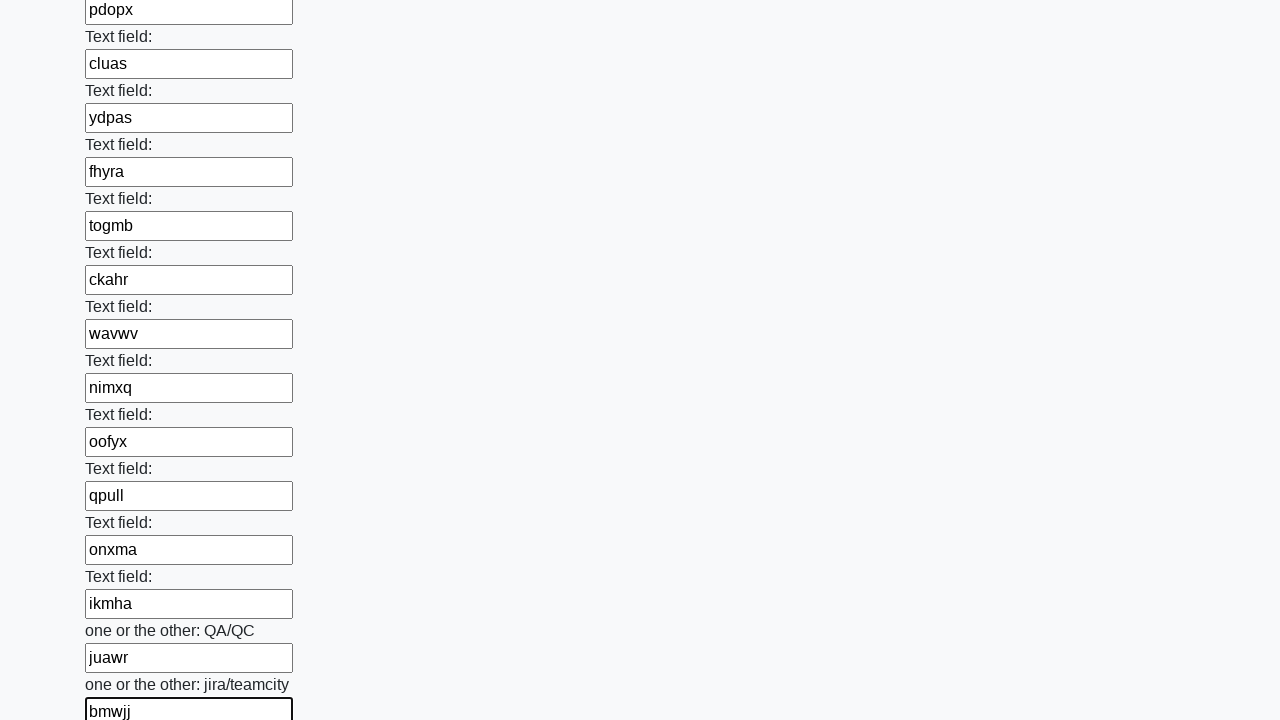

Filled input field with random text: 'iwtnp' on input >> nth=89
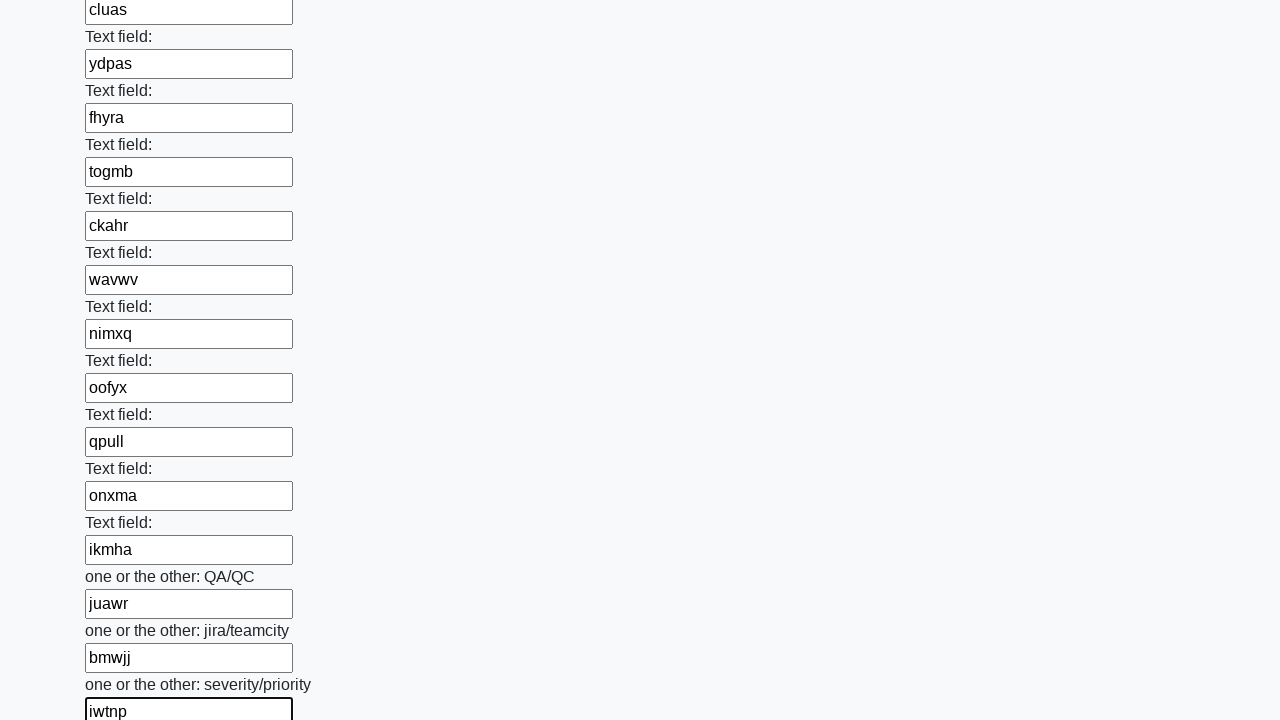

Filled input field with random text: 'jusfu' on input >> nth=90
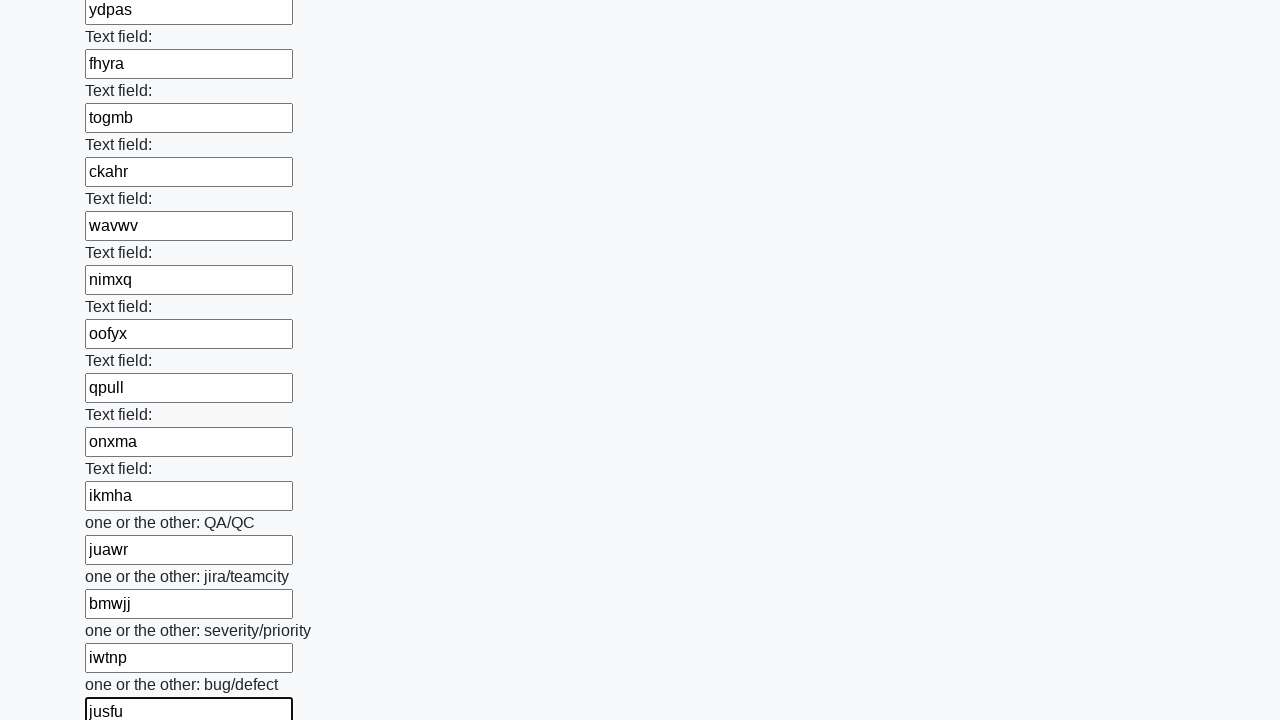

Filled input field with random text: 'kmgfy' on input >> nth=91
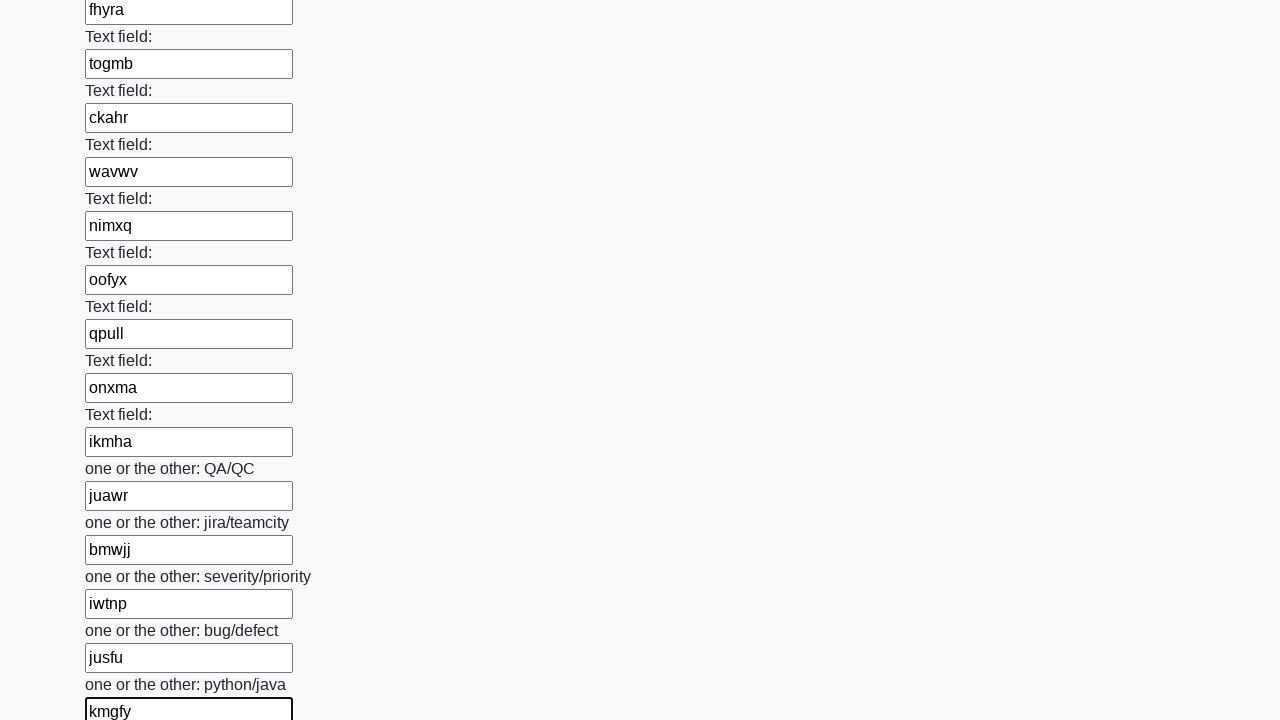

Filled input field with random text: 'uajot' on input >> nth=92
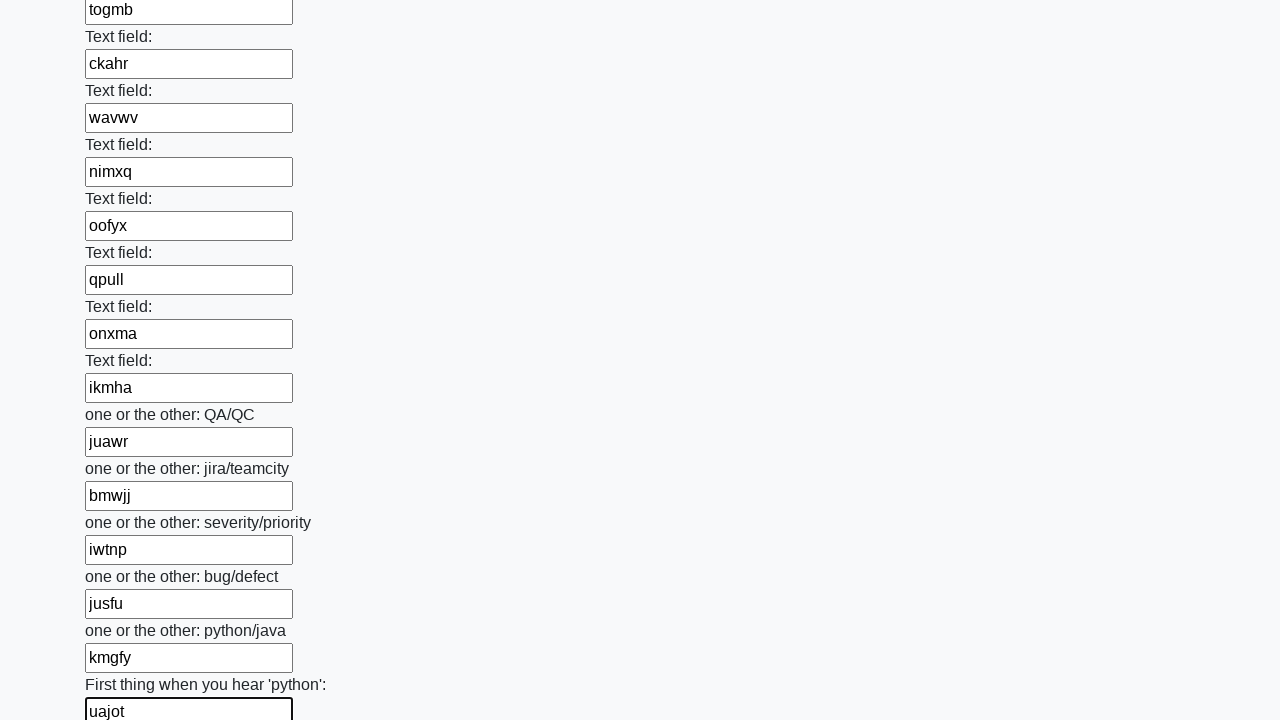

Filled input field with random text: 'wzocf' on input >> nth=93
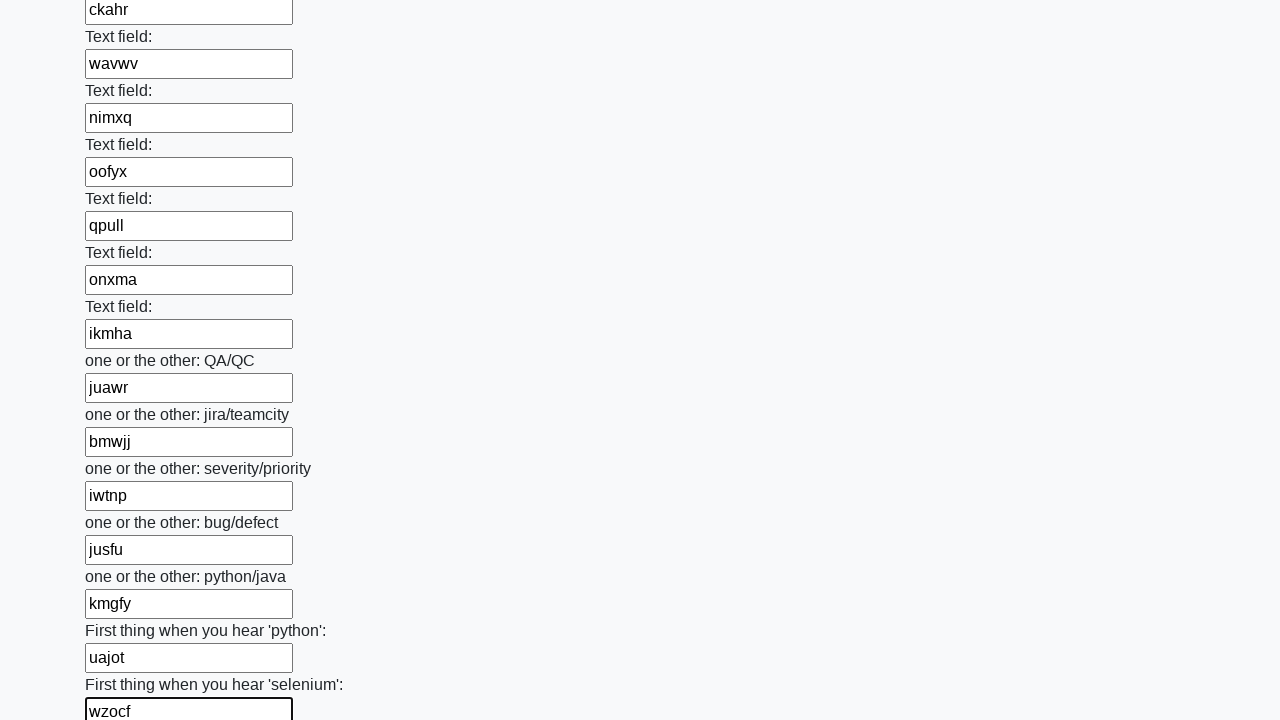

Filled input field with random text: 'xsdzg' on input >> nth=94
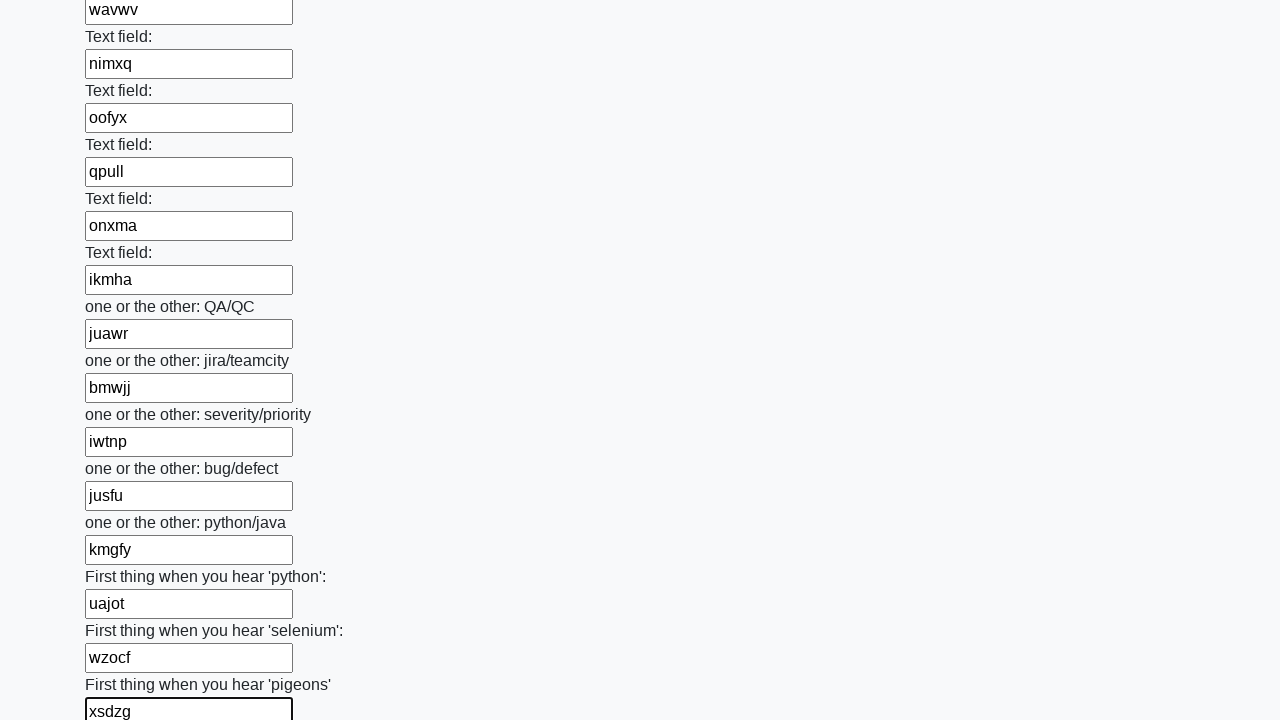

Filled input field with random text: 'ssrdo' on input >> nth=95
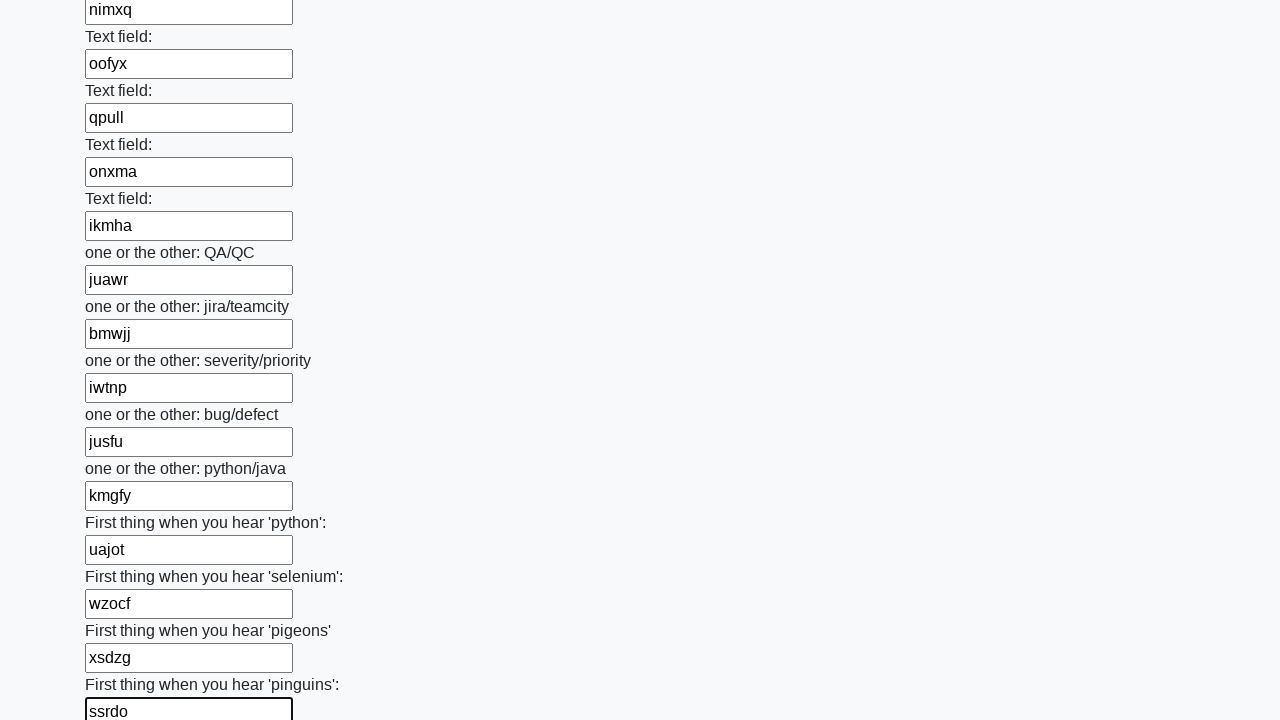

Filled input field with random text: 'xyzvk' on input >> nth=96
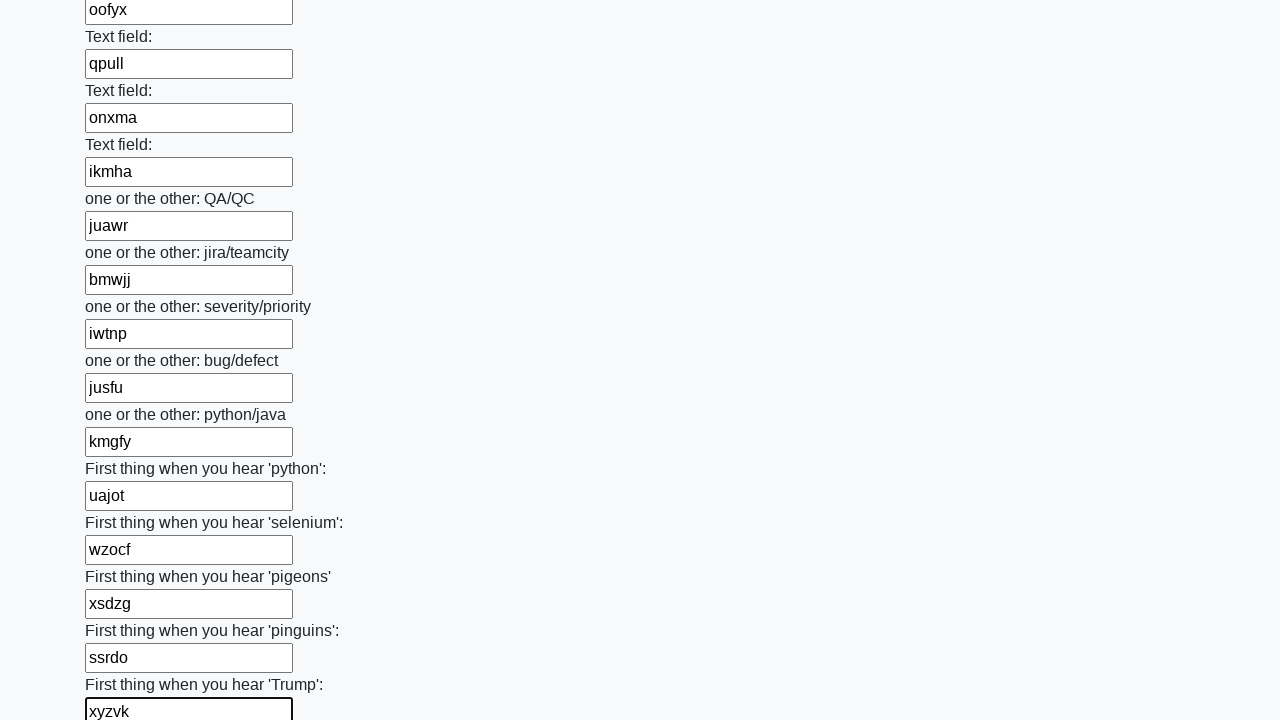

Filled input field with random text: 'pjead' on input >> nth=97
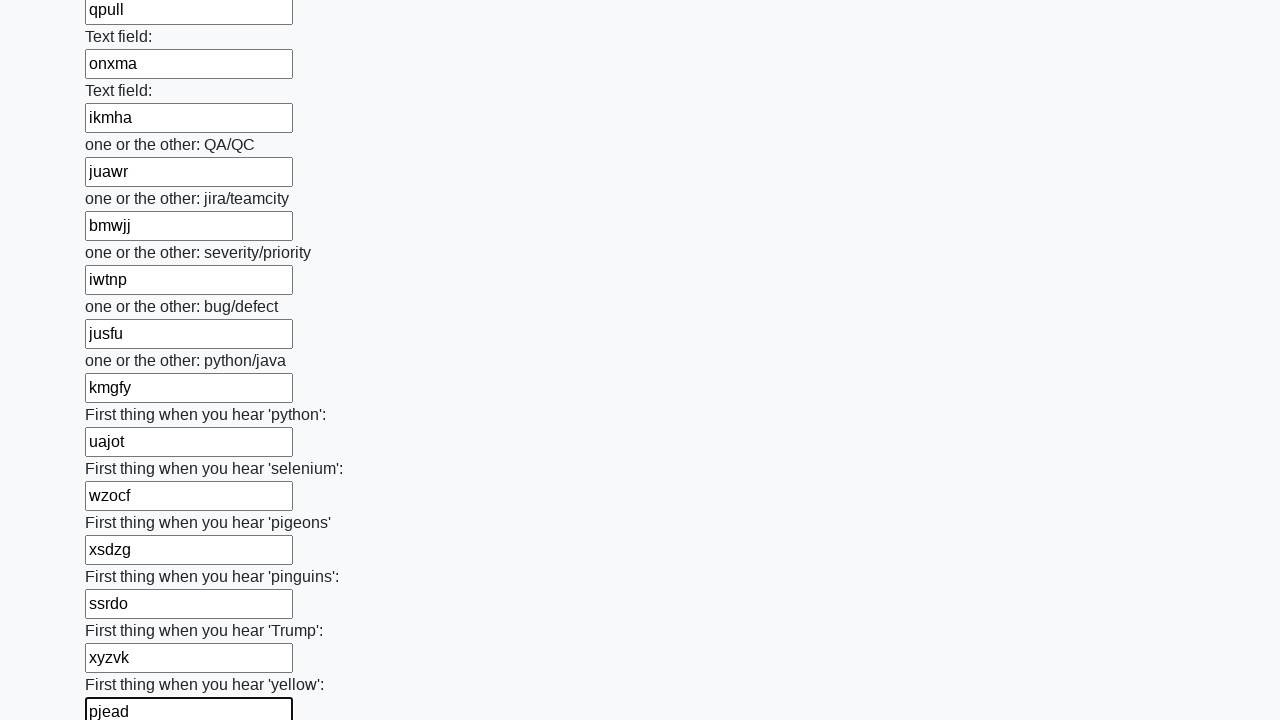

Filled input field with random text: 'ubvlg' on input >> nth=98
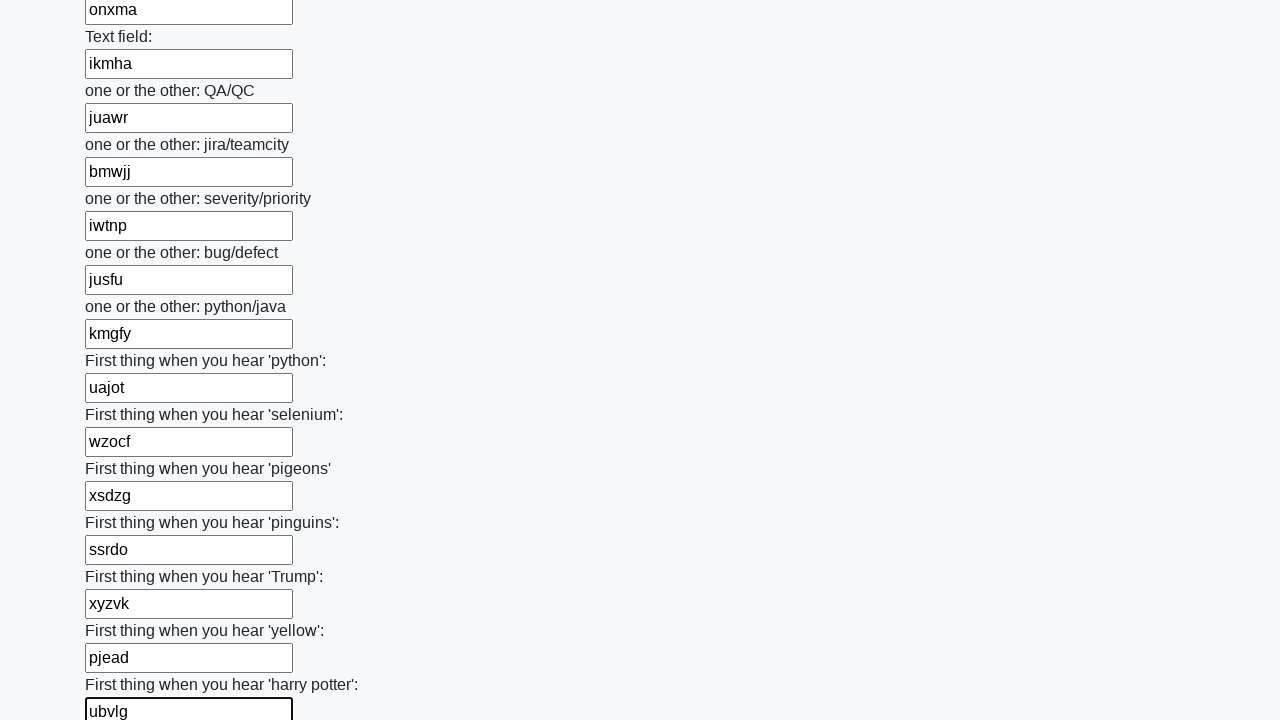

Filled input field with random text: 'uibzg' on input >> nth=99
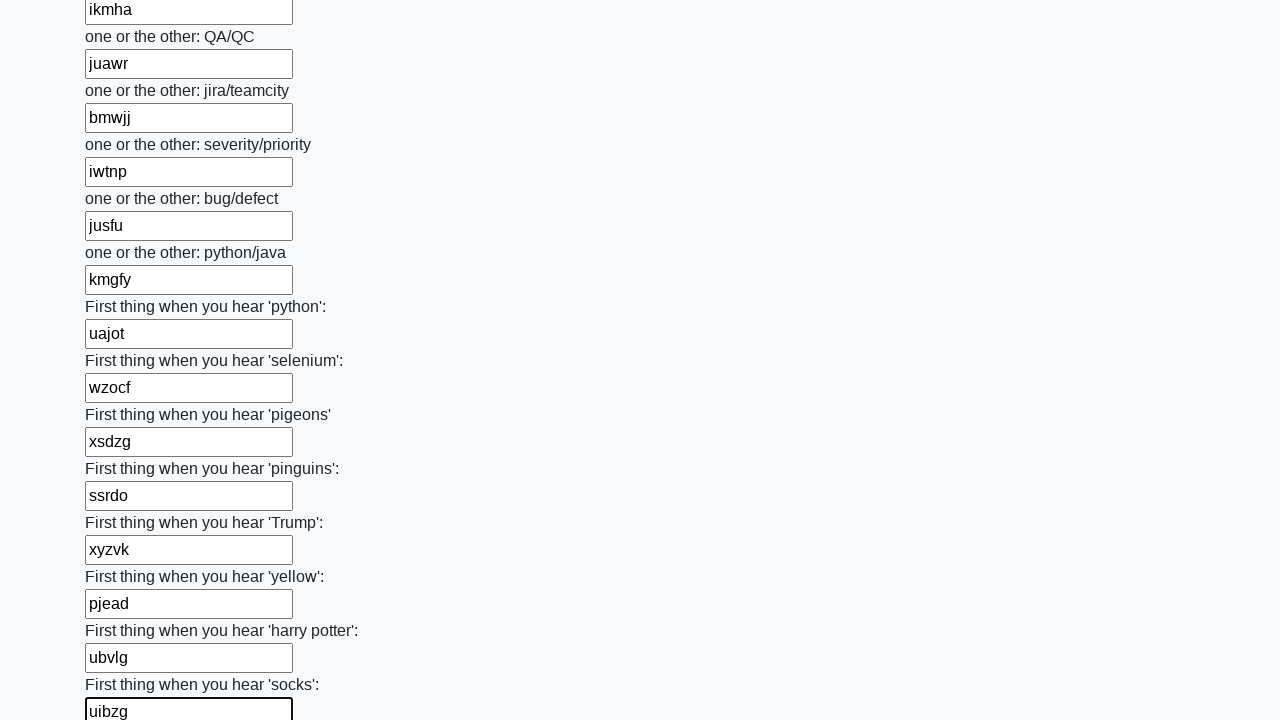

Clicked the submit button at (123, 611) on button.btn
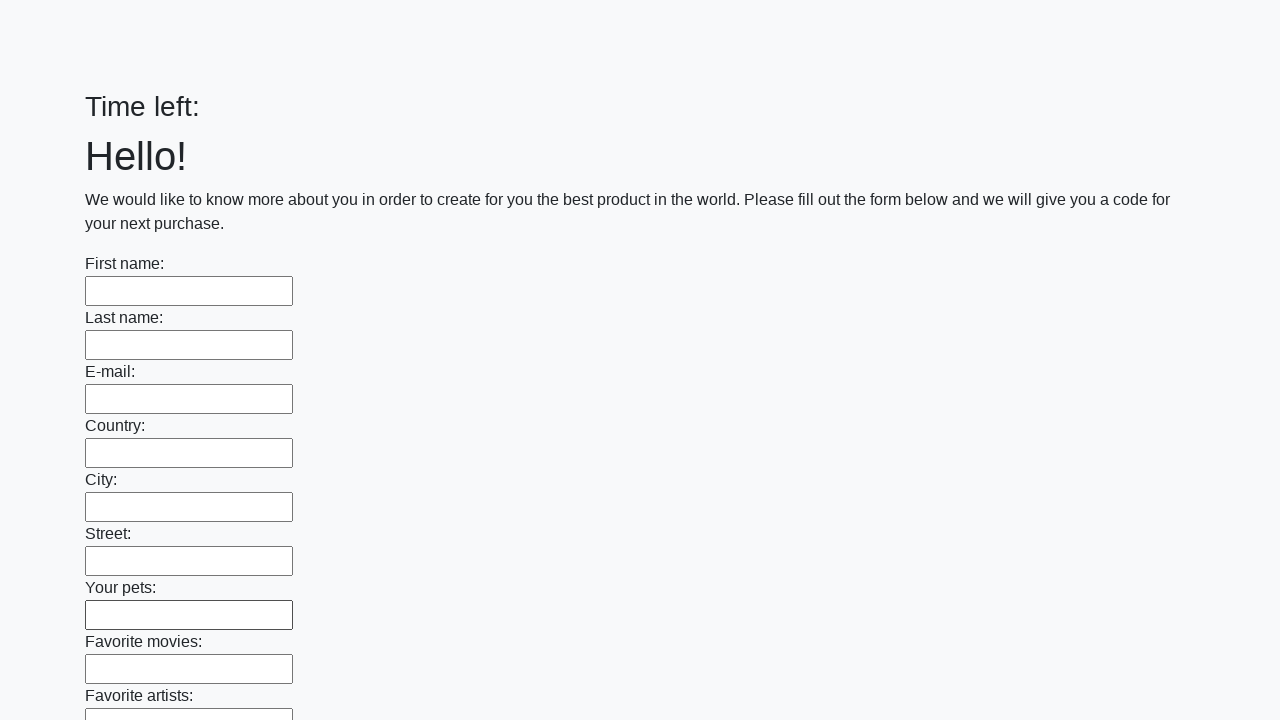

Waited for form submission to complete
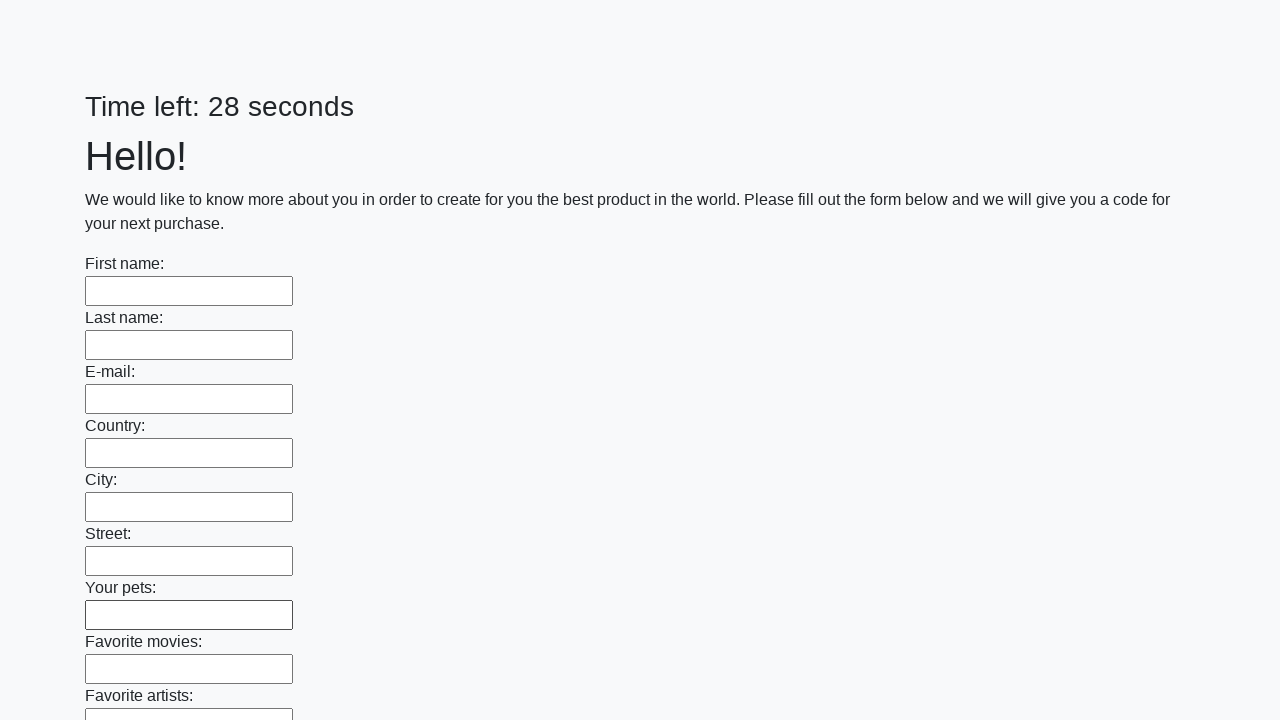

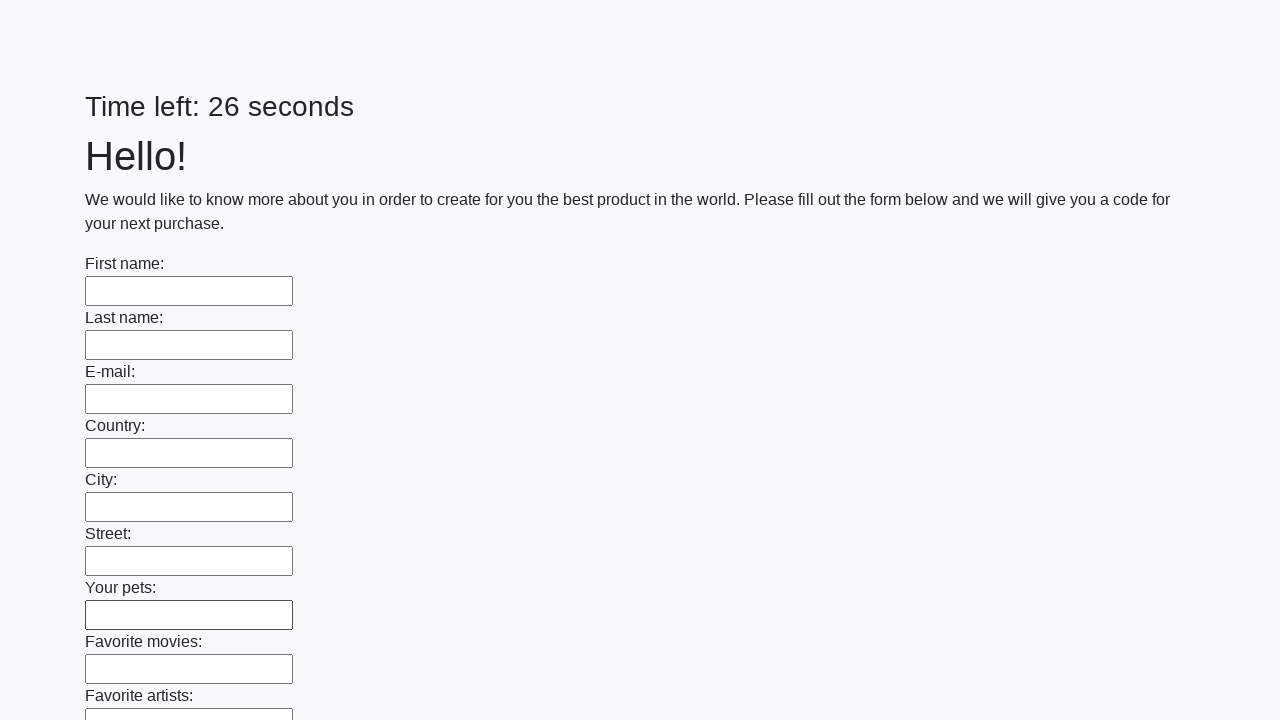